Automates the RPA Challenge by clicking the start button and filling out a series of form fields (First Name, Last Name, Company Name, Role, Address, Email, Phone Number) multiple times with test data, then submitting each form.

Starting URL: http://www.rpachallenge.com

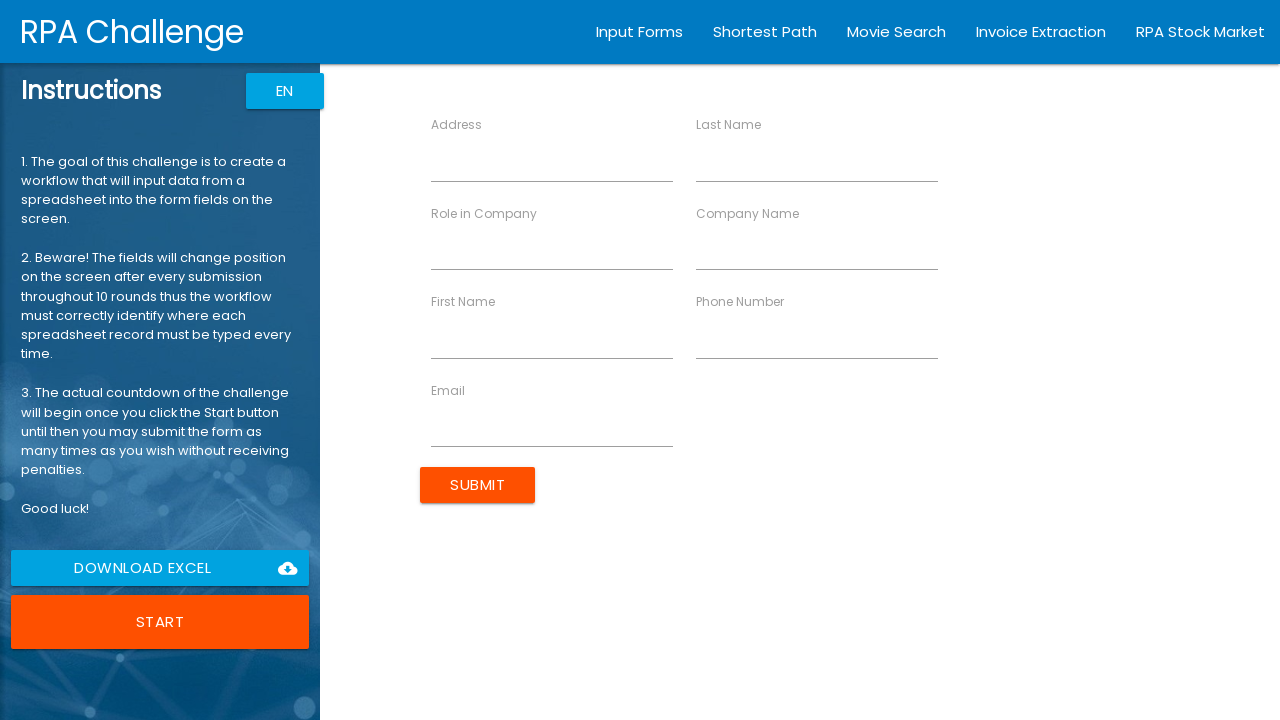

Clicked the Start button to begin the RPA Challenge at (160, 622) on button:has-text('Start')
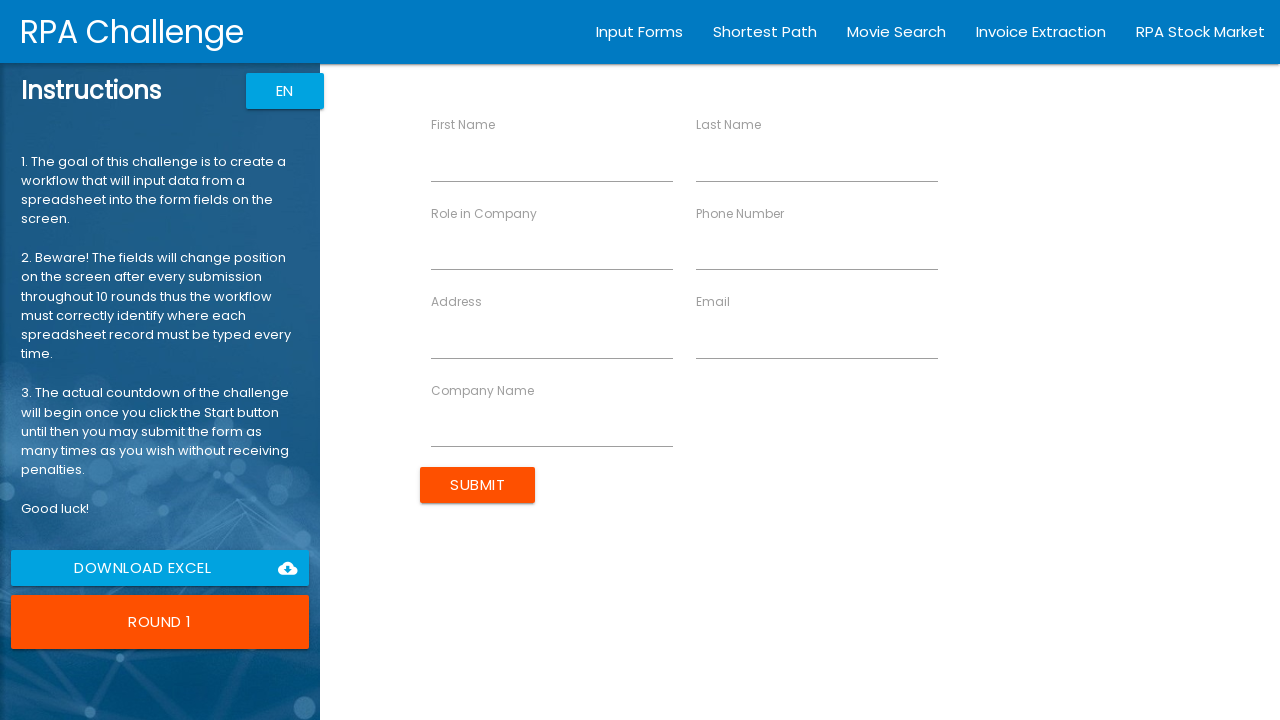

Input fields became available
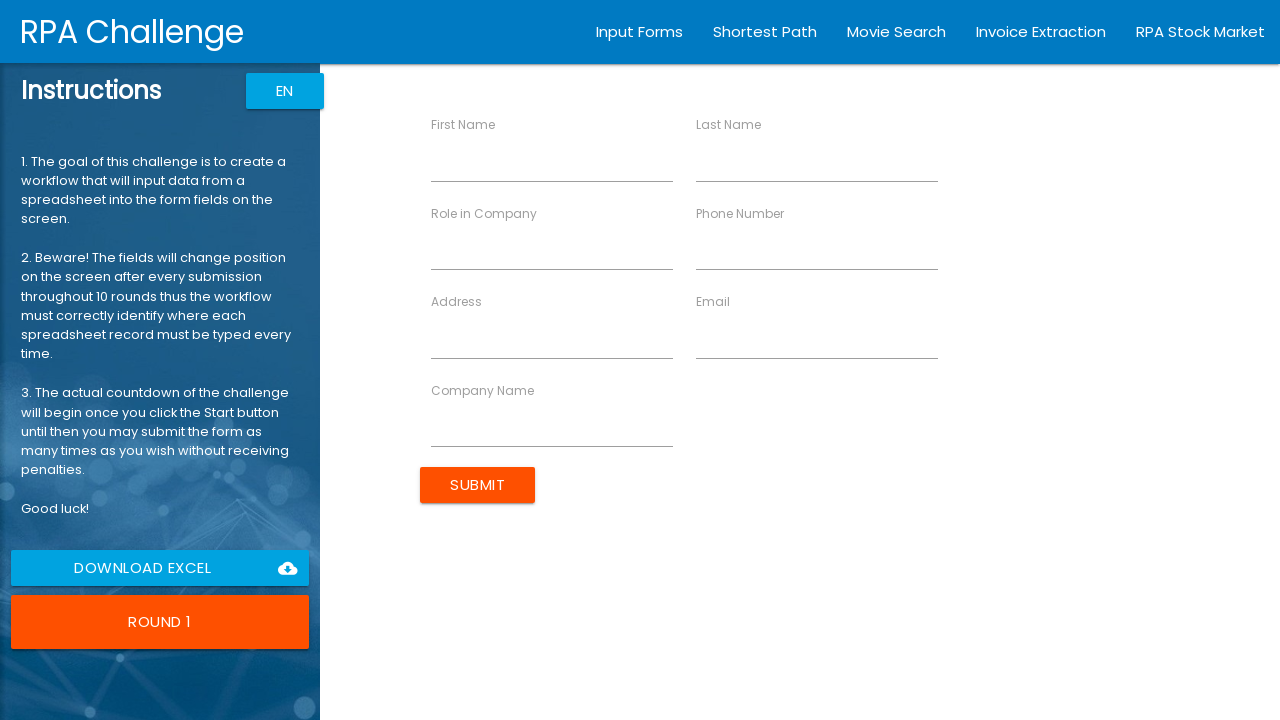

Filled First Name field with 'John' on input[ng-reflect-name='labelFirstName']
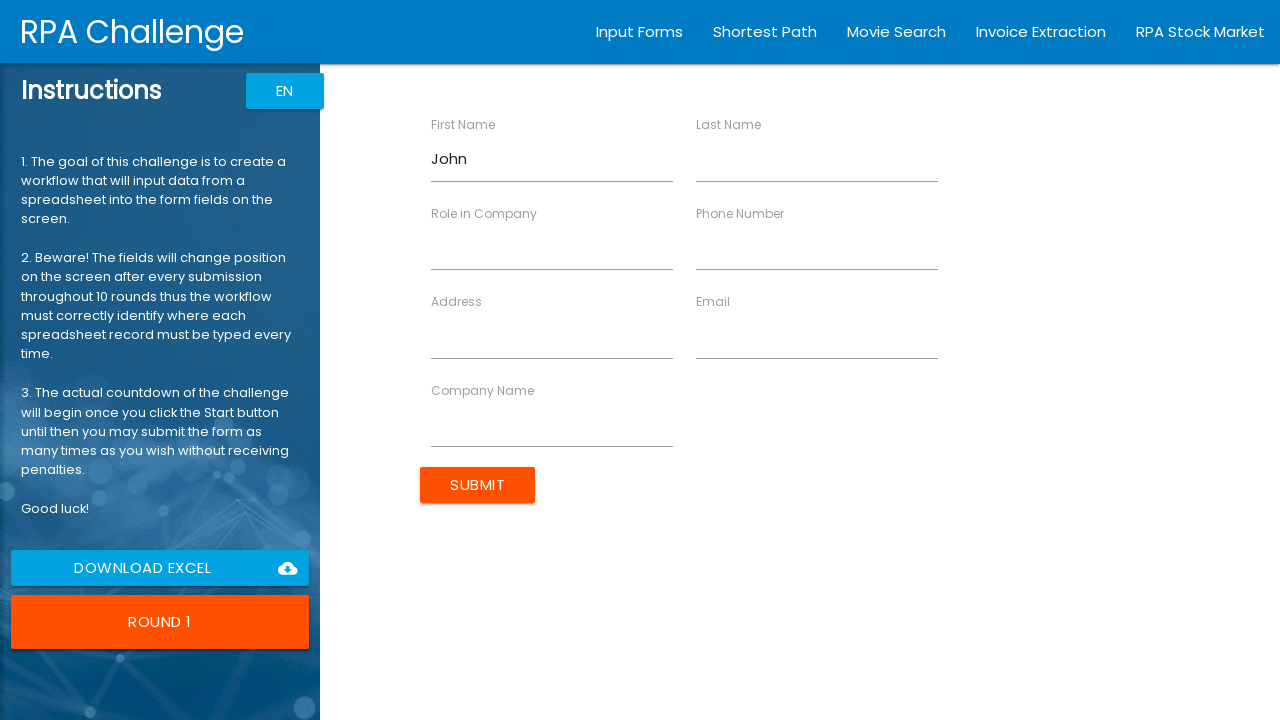

Filled Last Name field with 'Smith' on input[ng-reflect-name='labelLastName']
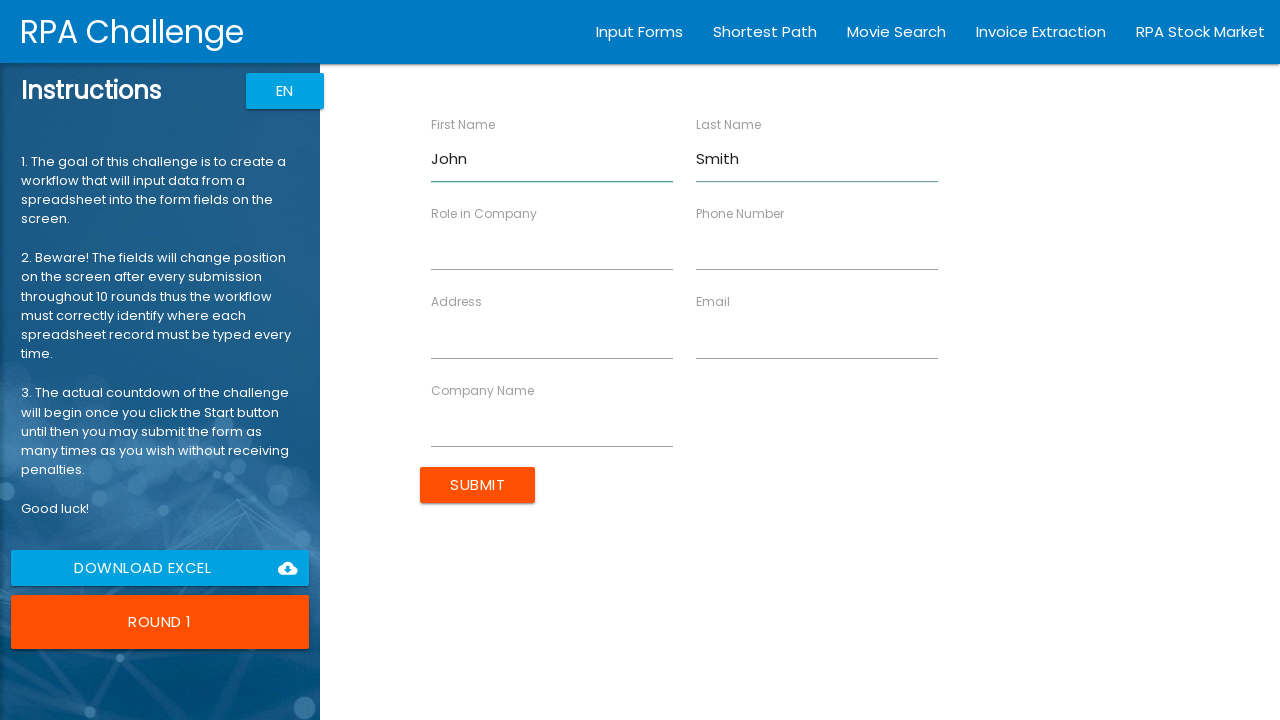

Filled Company Name field with 'Acme Corp' on input[ng-reflect-name='labelCompanyName']
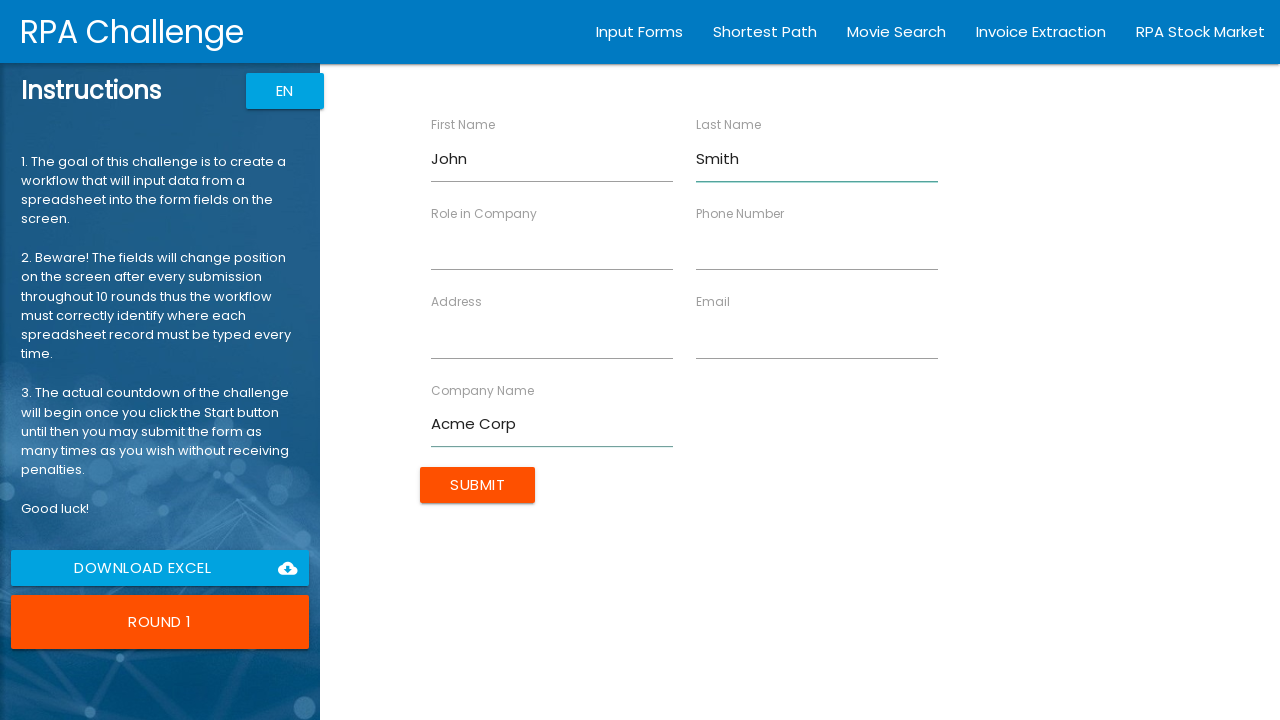

Filled Role field with 'Developer' on input[ng-reflect-name='labelRole']
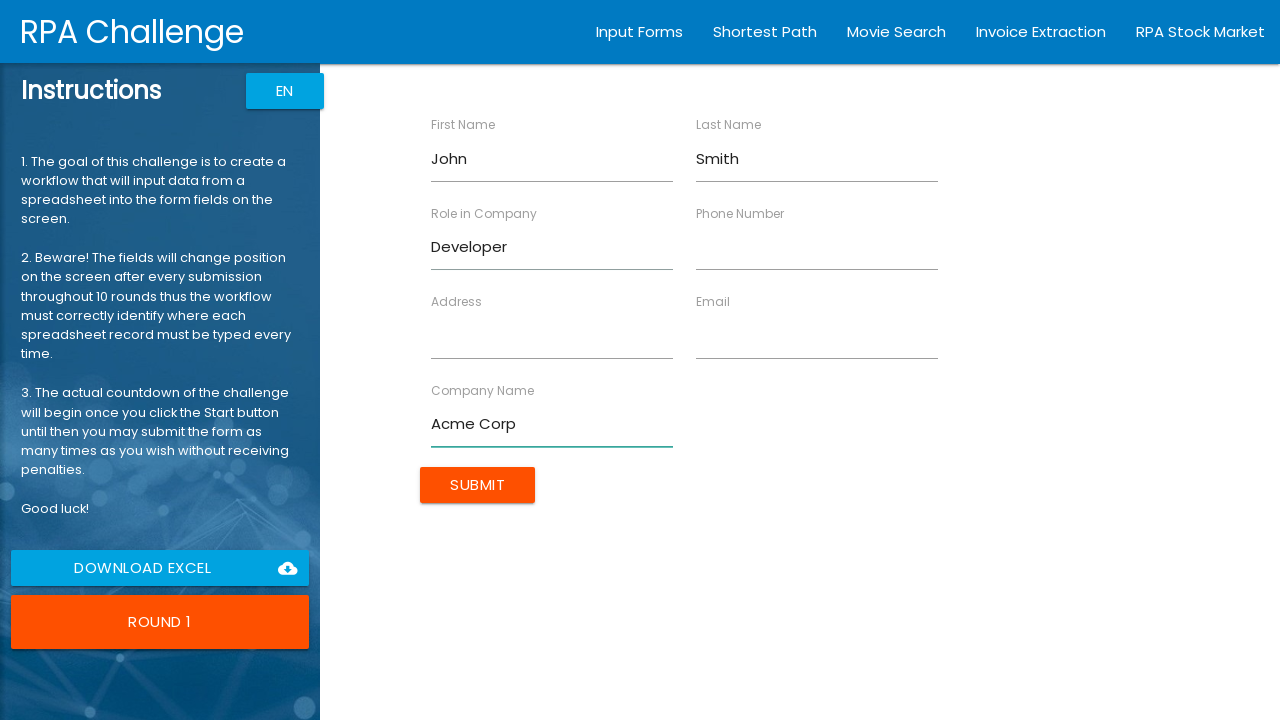

Filled Address field with '123 Main St' on input[ng-reflect-name='labelAddress']
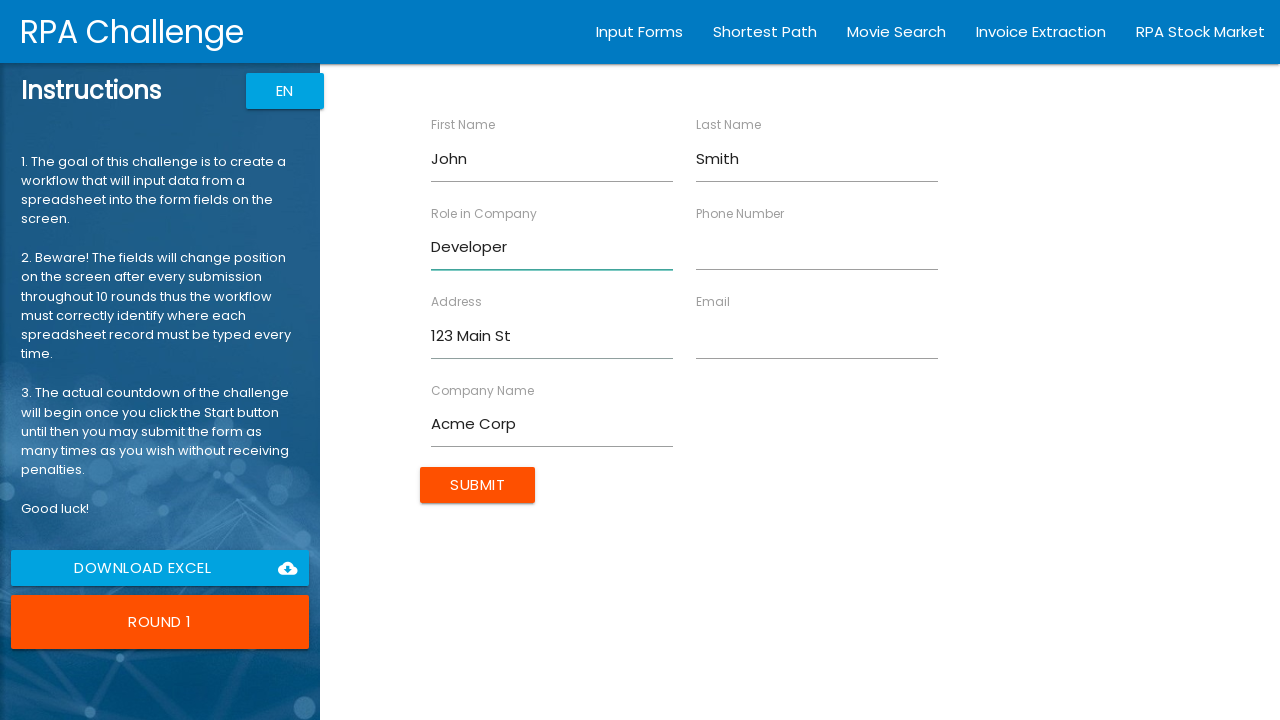

Filled Email field with 'john.smith@example.com' on input[ng-reflect-name='labelEmail']
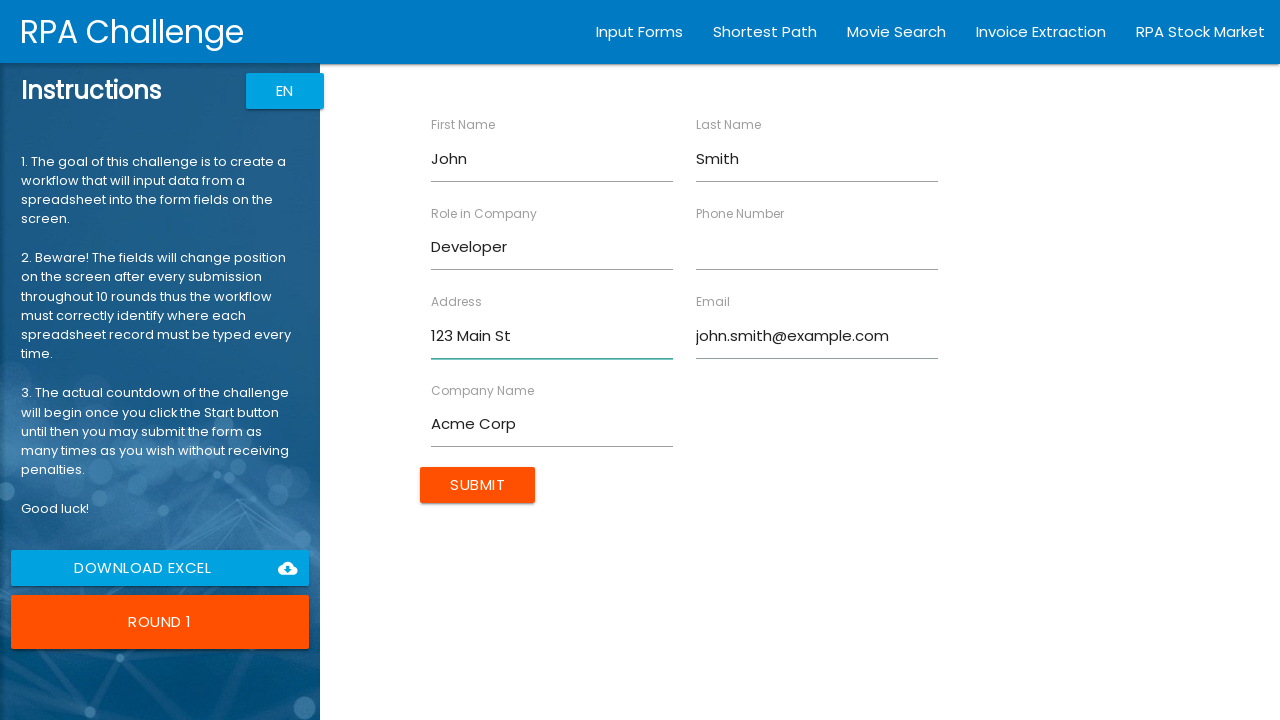

Filled Phone Number field with '555-0101' on input[ng-reflect-name='labelPhone']
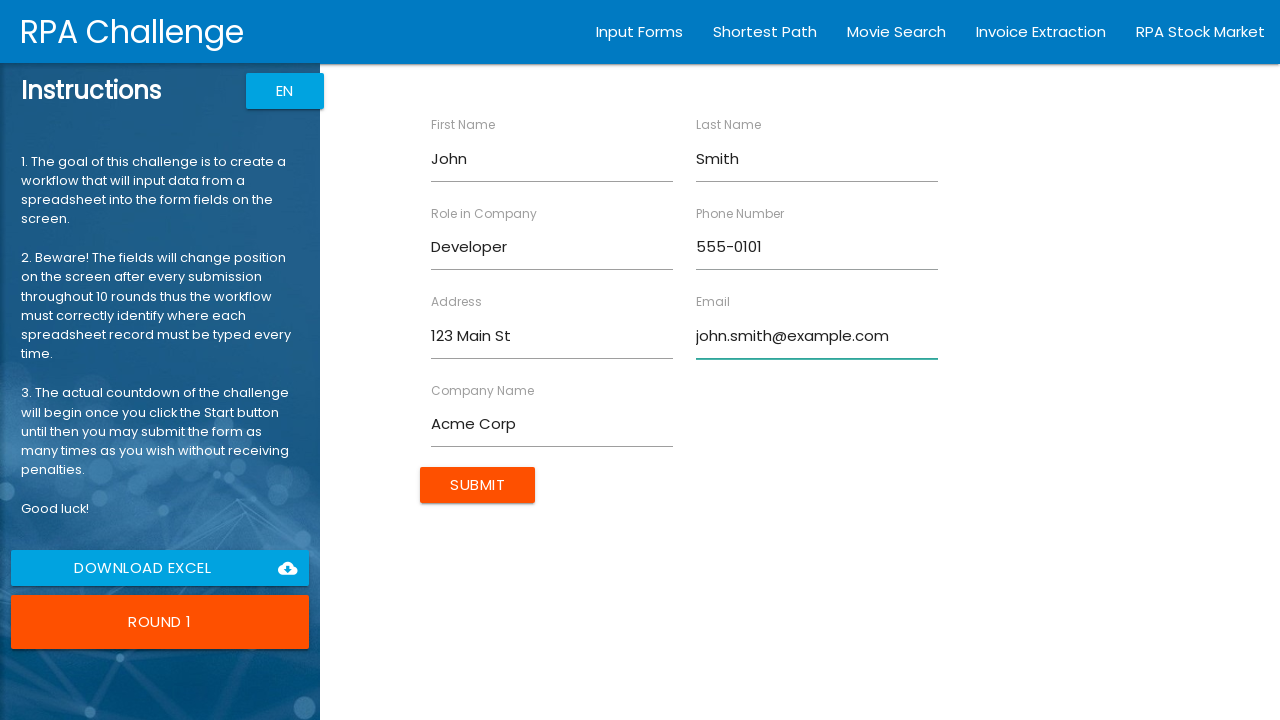

Clicked Submit button for form entry 1 at (478, 485) on .inputFields input[type='submit'], .inputFields .btn
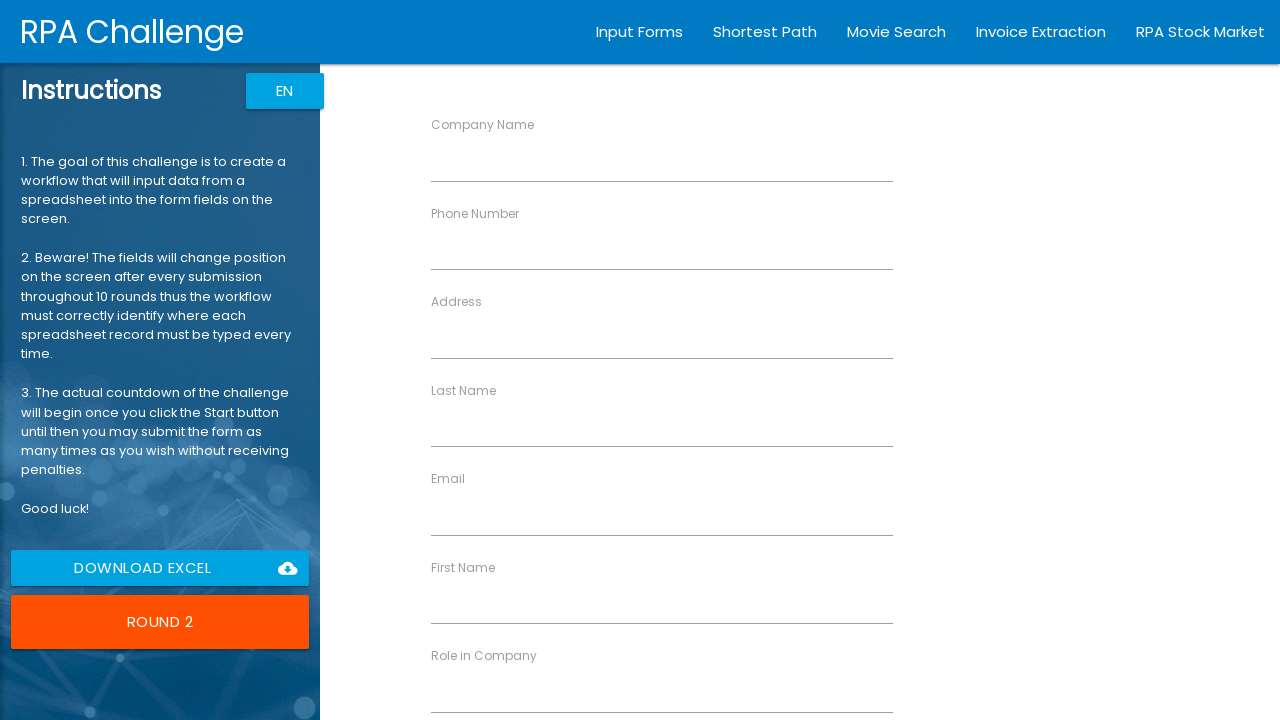

Input fields became available
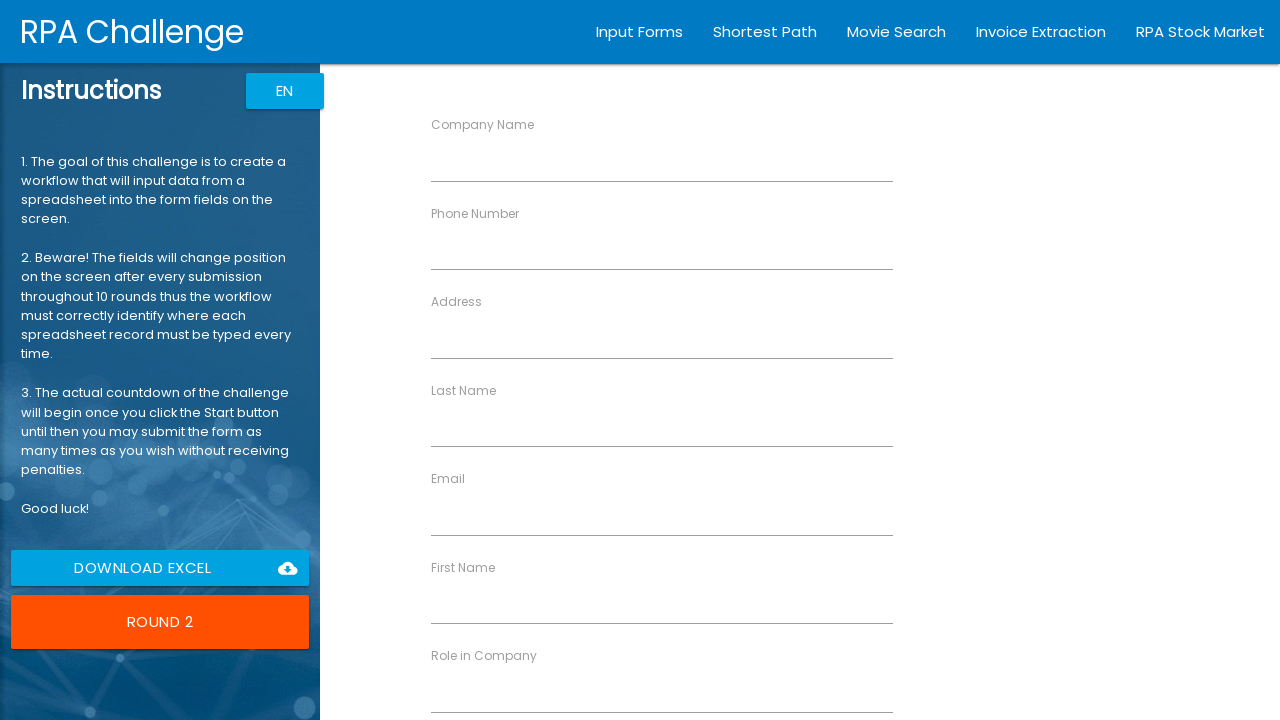

Filled First Name field with 'Jane' on input[ng-reflect-name='labelFirstName']
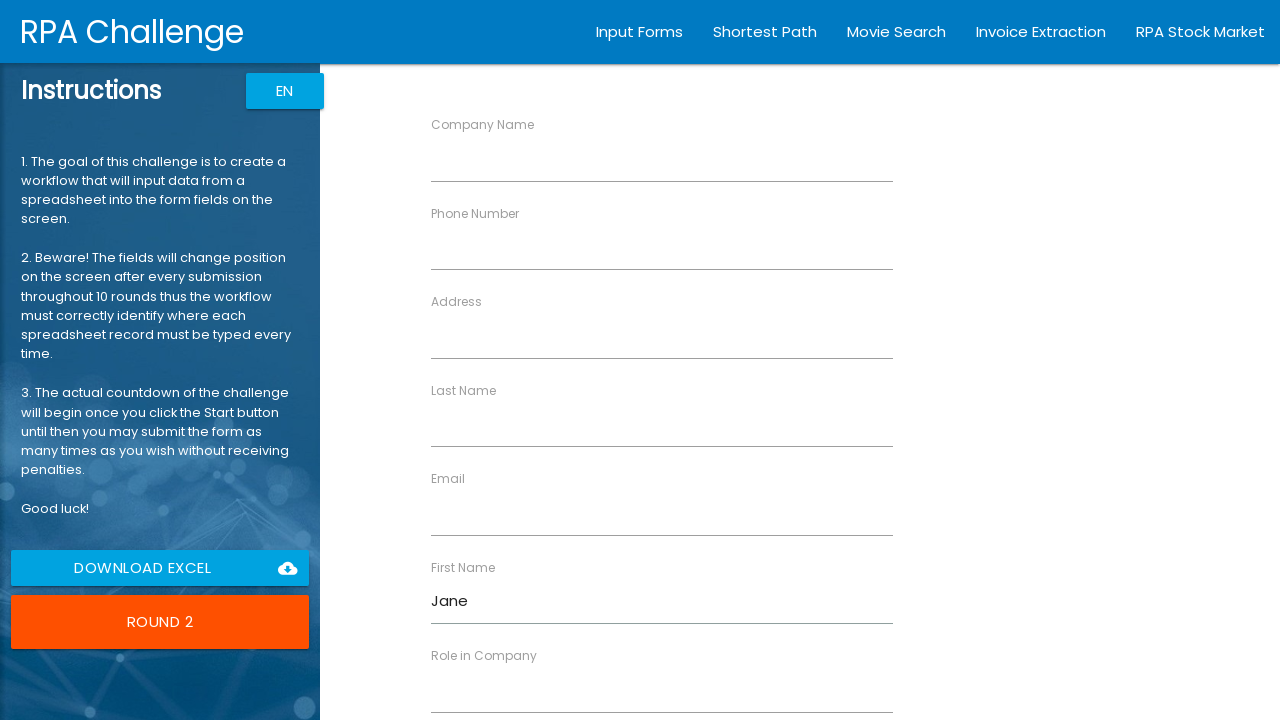

Filled Last Name field with 'Doe' on input[ng-reflect-name='labelLastName']
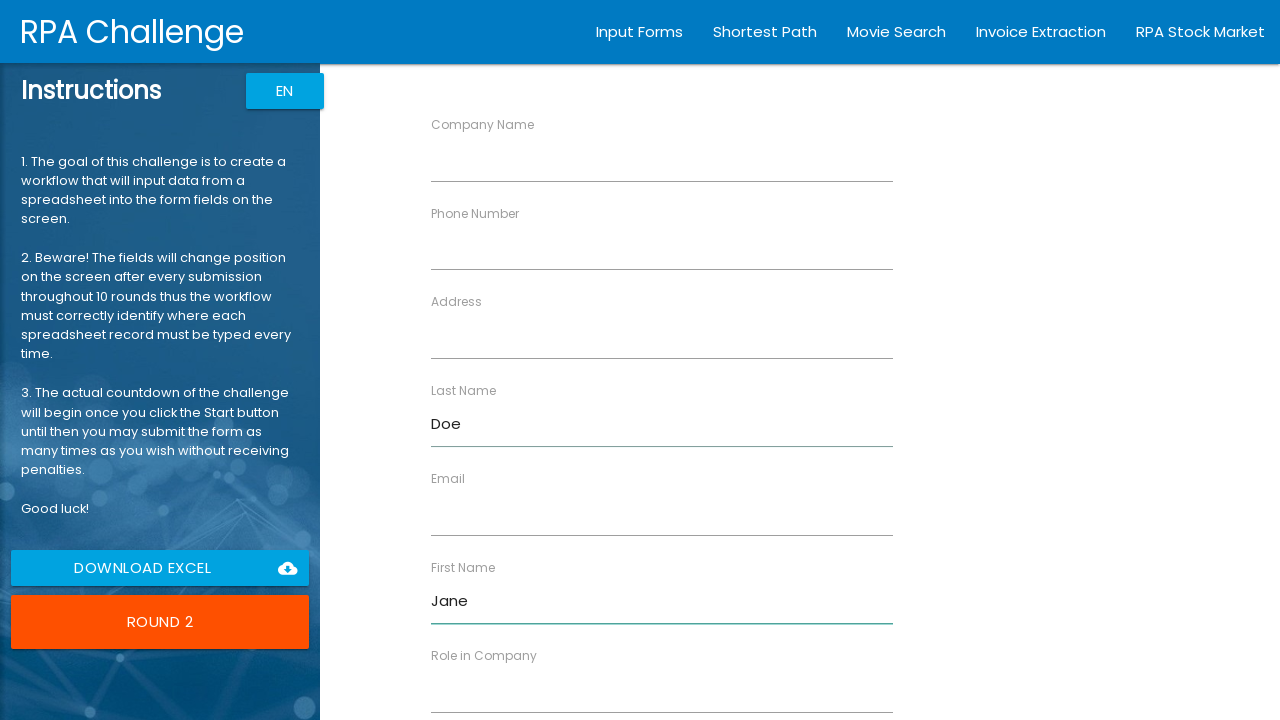

Filled Company Name field with 'Tech Inc' on input[ng-reflect-name='labelCompanyName']
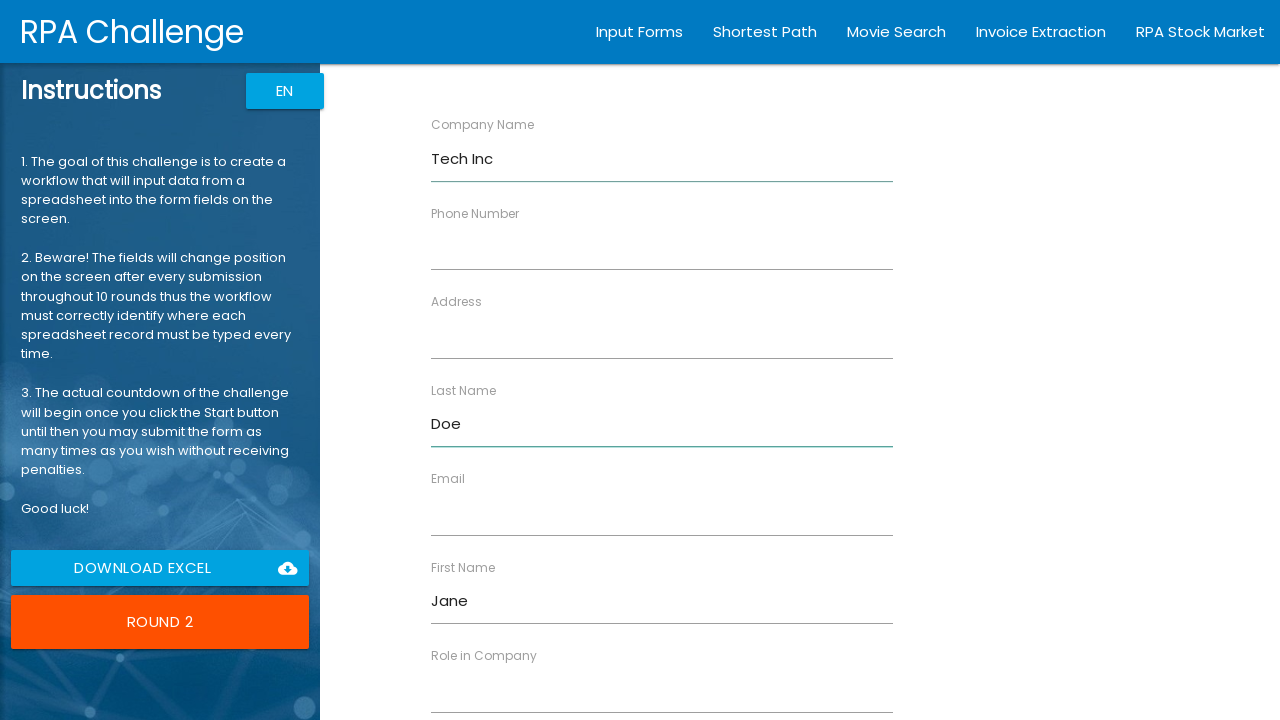

Filled Role field with 'Manager' on input[ng-reflect-name='labelRole']
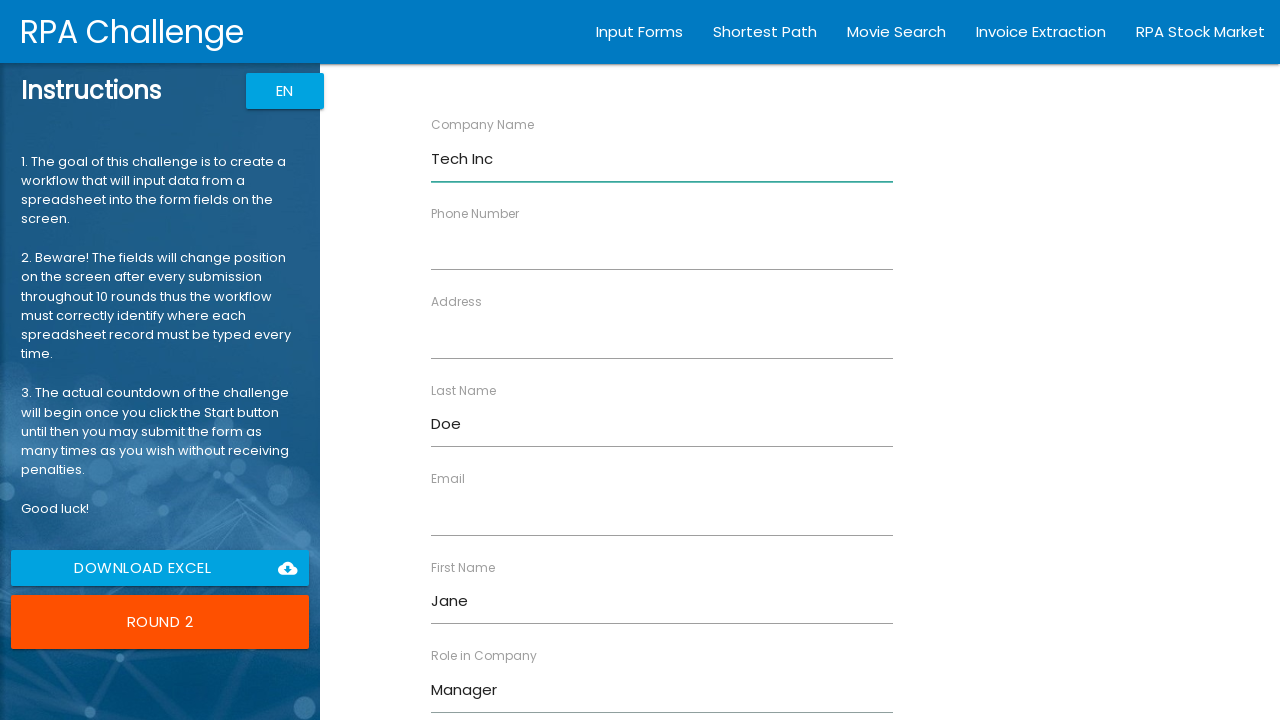

Filled Address field with '456 Oak Ave' on input[ng-reflect-name='labelAddress']
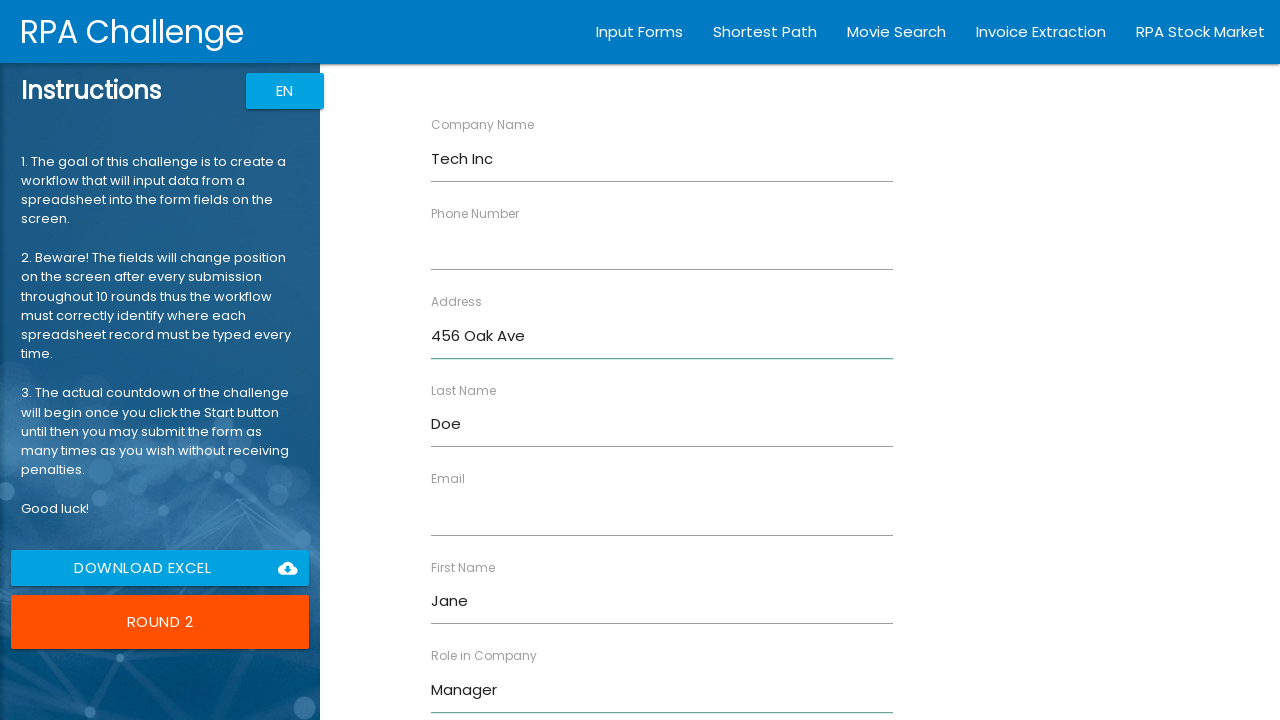

Filled Email field with 'jane.doe@example.com' on input[ng-reflect-name='labelEmail']
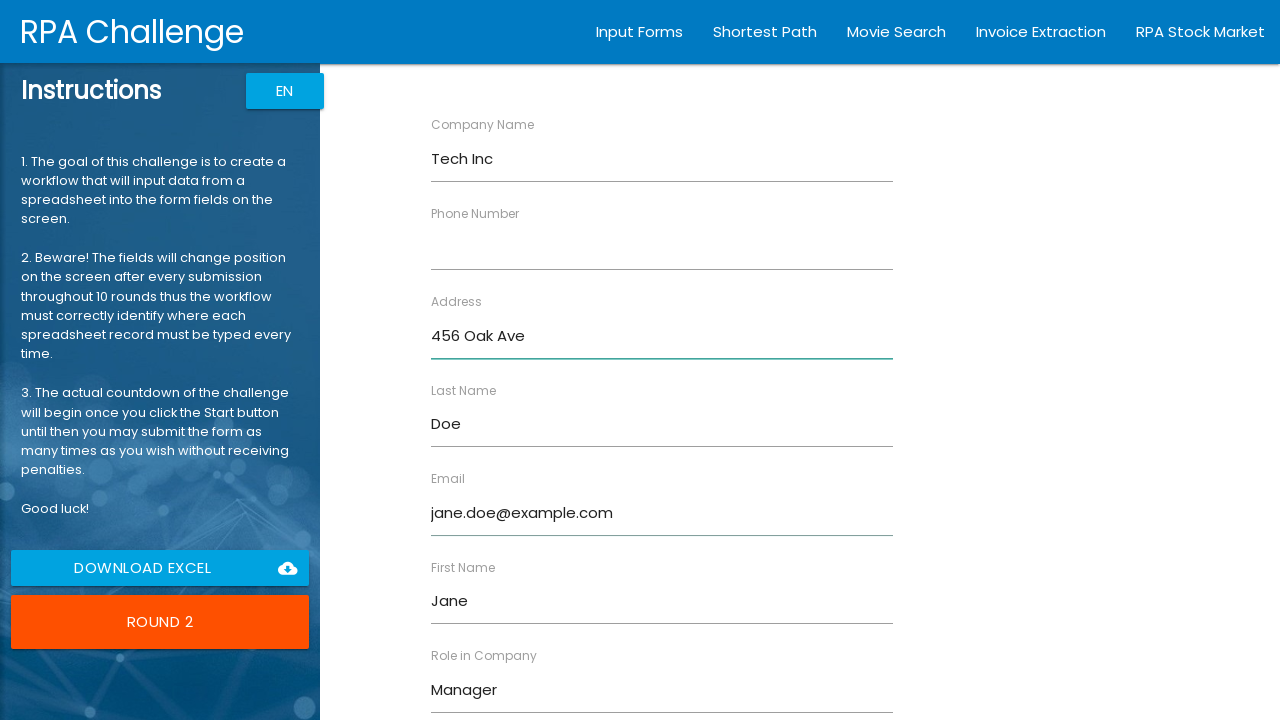

Filled Phone Number field with '555-0102' on input[ng-reflect-name='labelPhone']
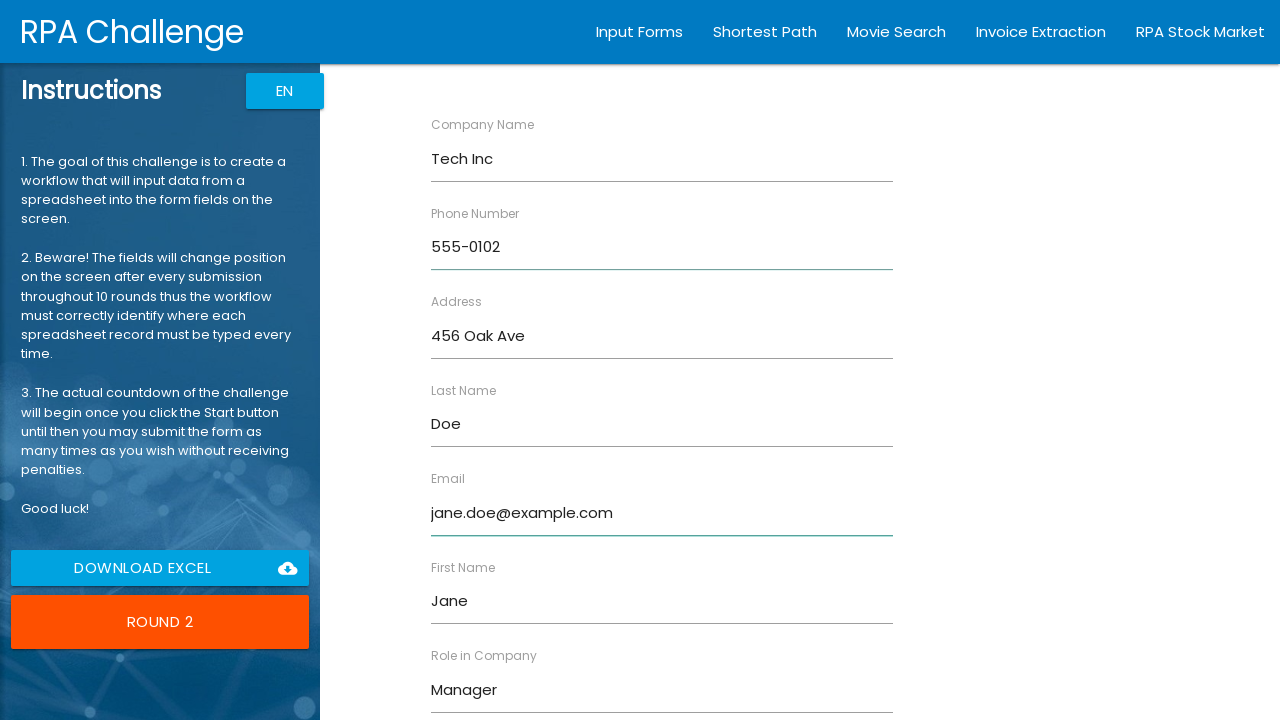

Clicked Submit button for form entry 2 at (478, 688) on .inputFields input[type='submit'], .inputFields .btn
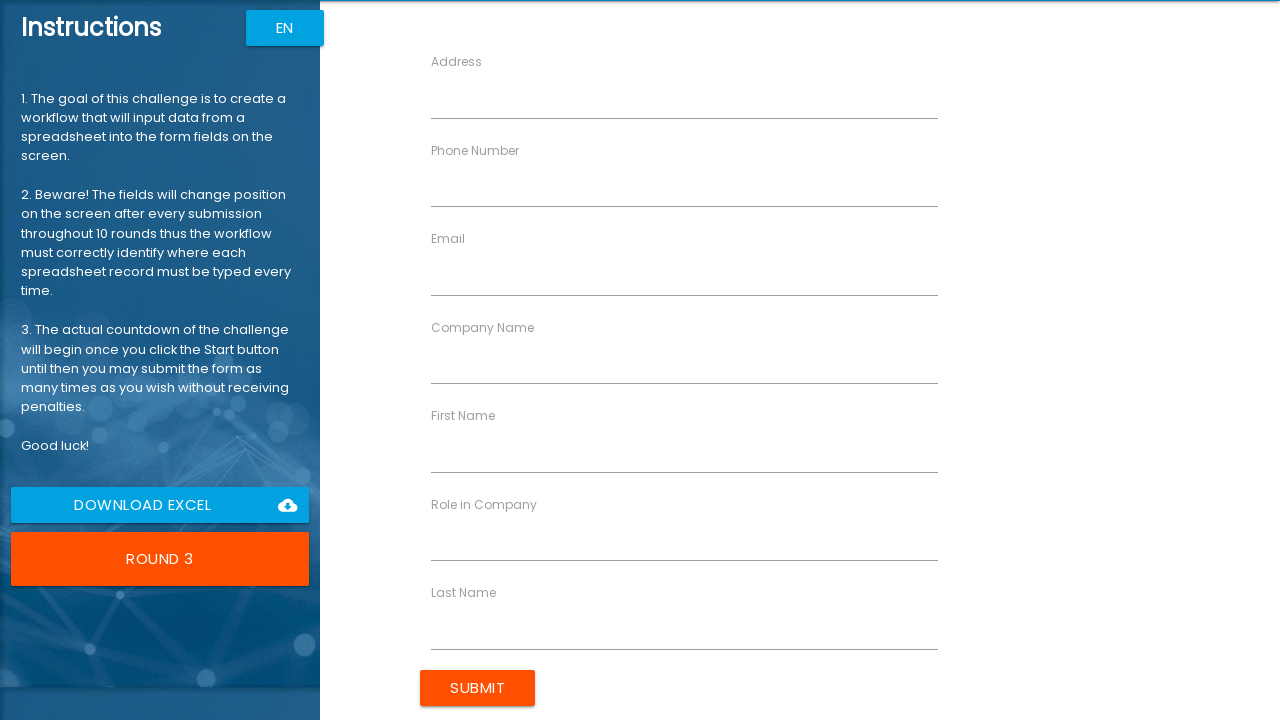

Input fields became available
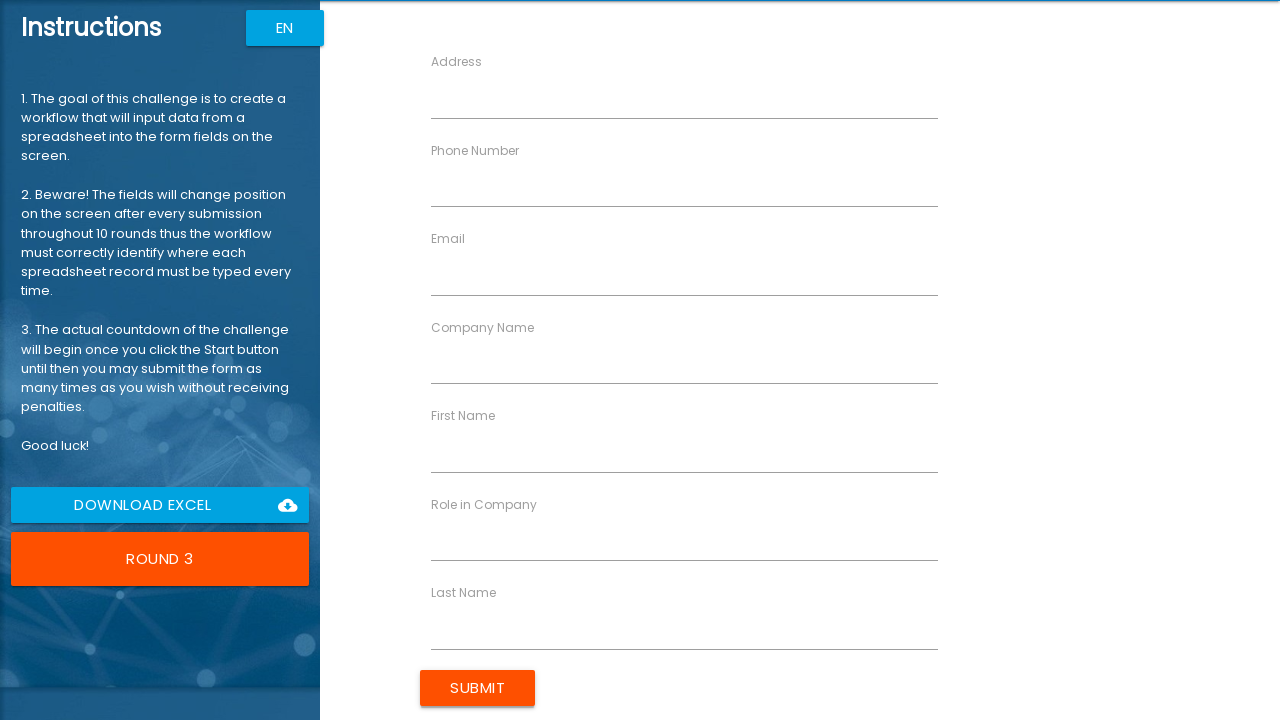

Filled First Name field with 'Robert' on input[ng-reflect-name='labelFirstName']
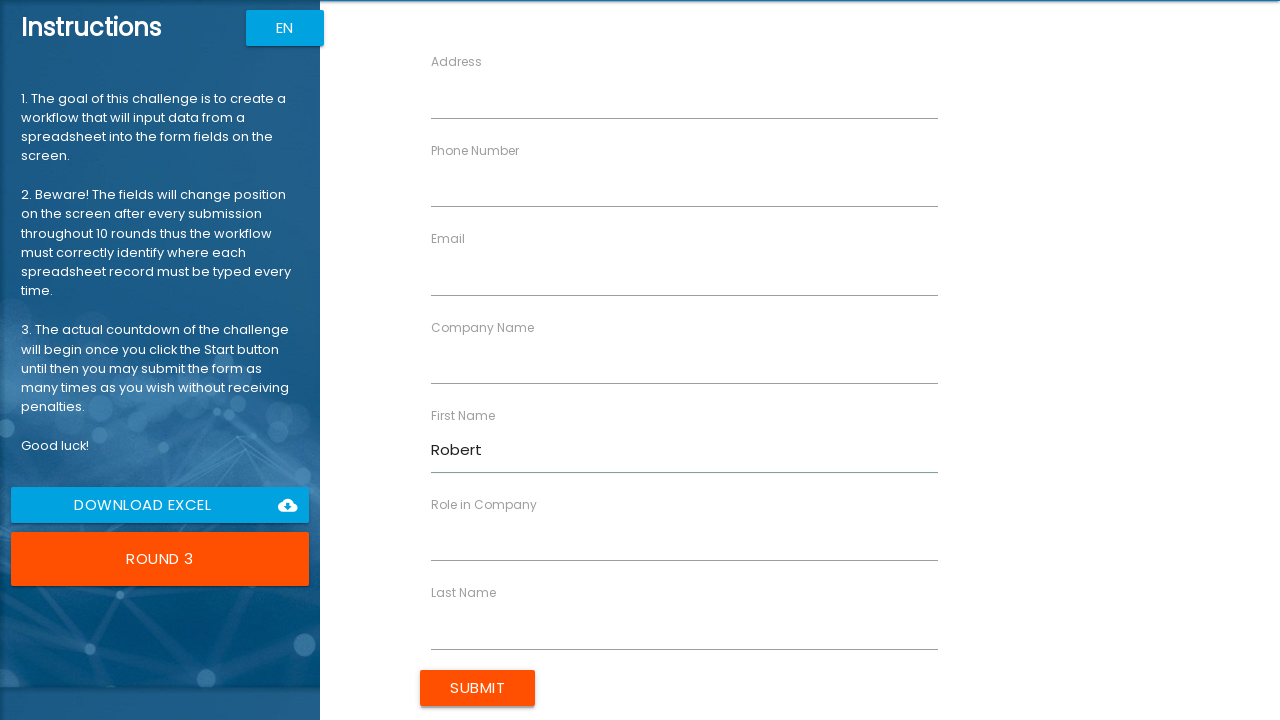

Filled Last Name field with 'Johnson' on input[ng-reflect-name='labelLastName']
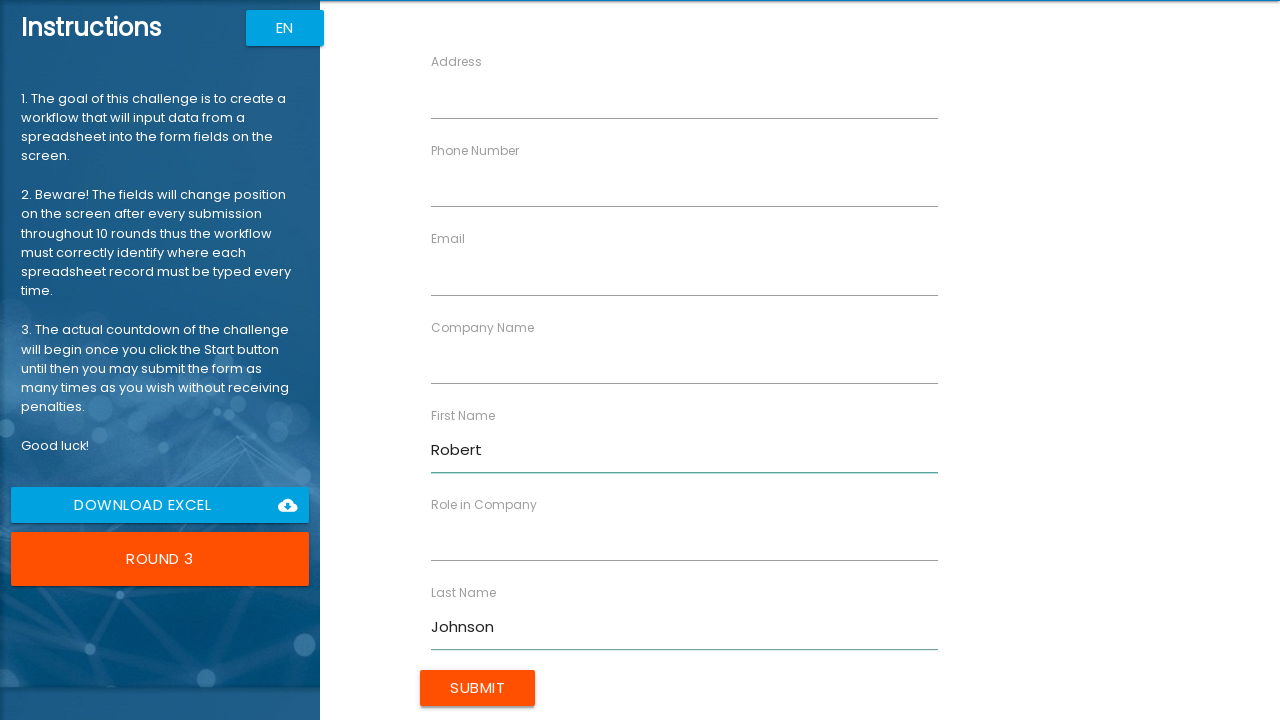

Filled Company Name field with 'Global Ltd' on input[ng-reflect-name='labelCompanyName']
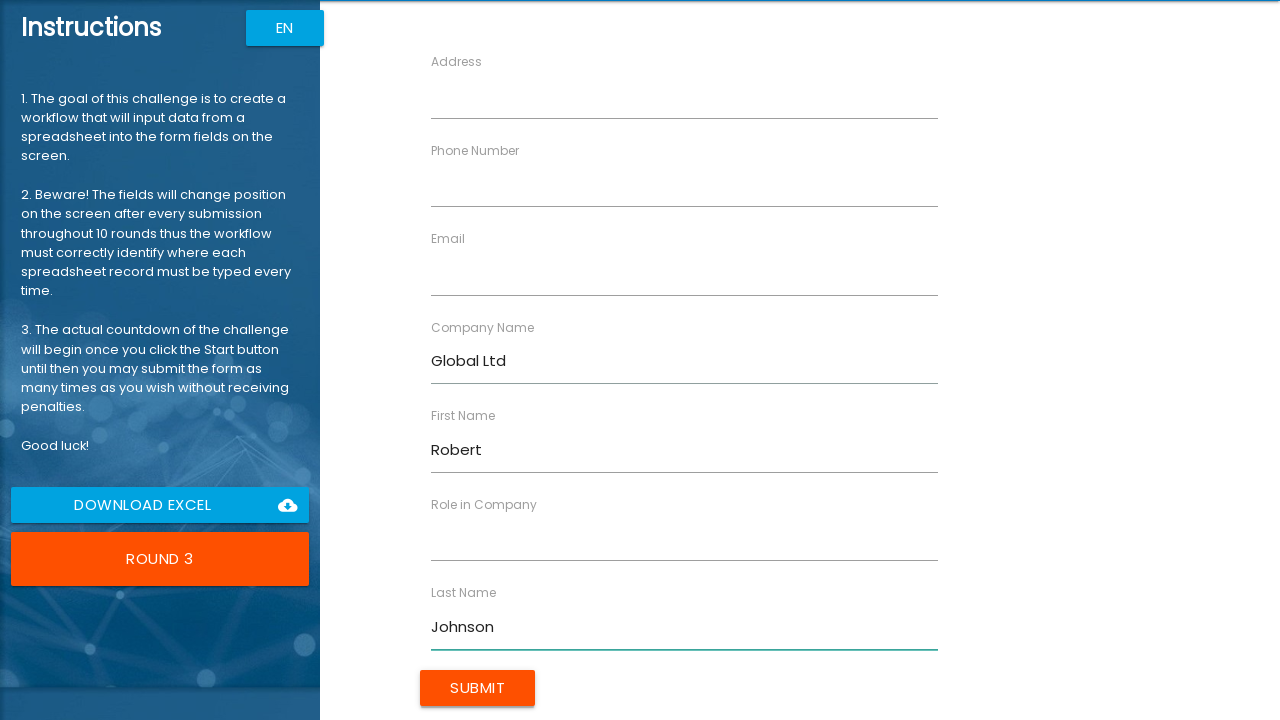

Filled Role field with 'Analyst' on input[ng-reflect-name='labelRole']
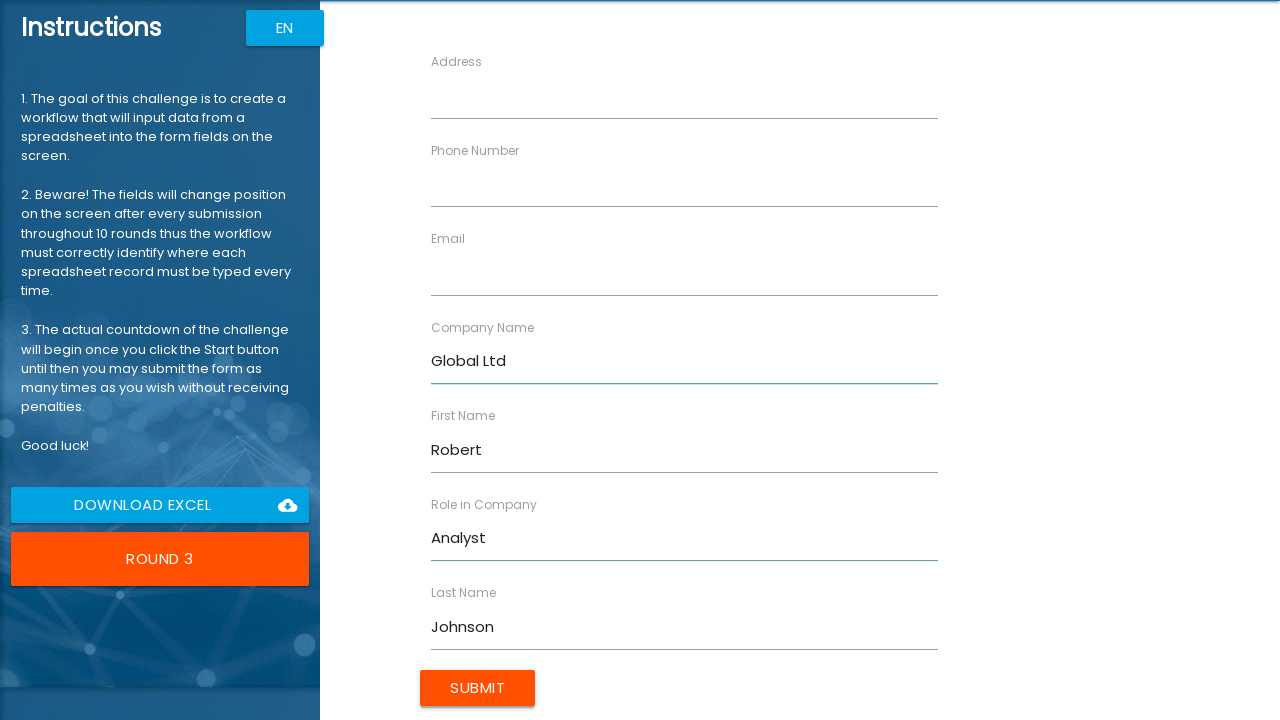

Filled Address field with '789 Pine Rd' on input[ng-reflect-name='labelAddress']
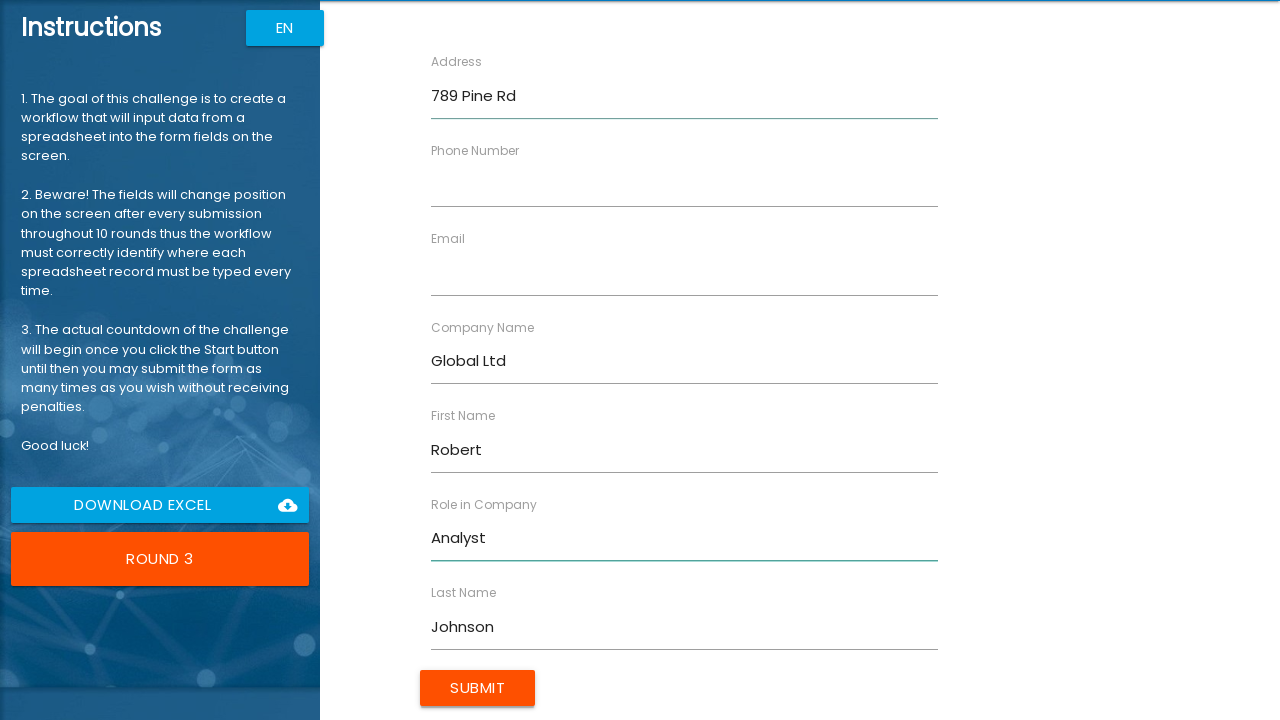

Filled Email field with 'robert.j@example.com' on input[ng-reflect-name='labelEmail']
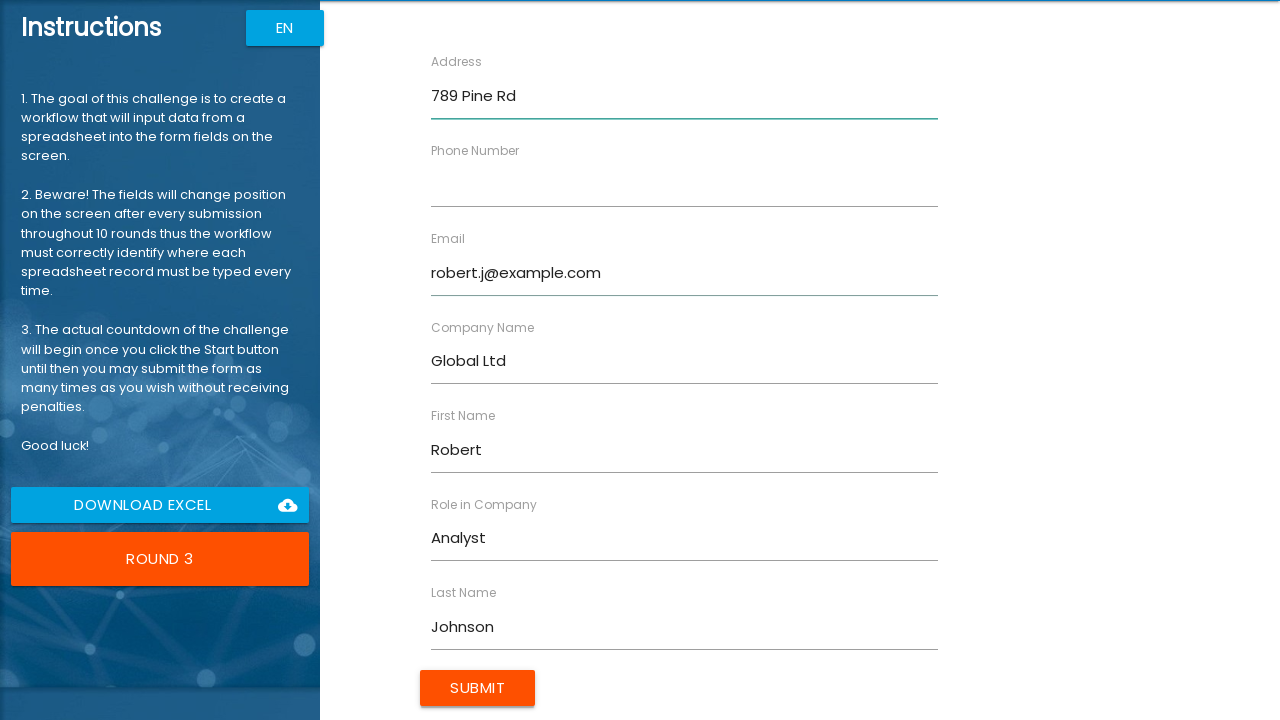

Filled Phone Number field with '555-0103' on input[ng-reflect-name='labelPhone']
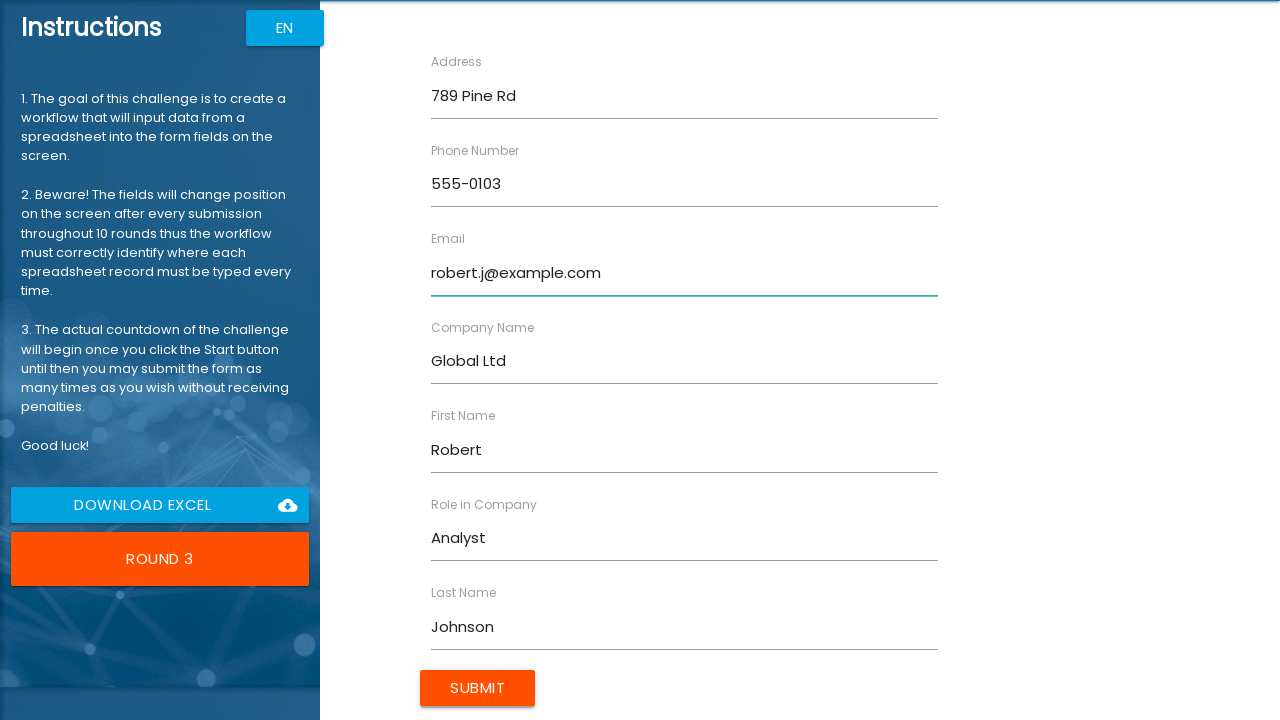

Clicked Submit button for form entry 3 at (478, 688) on .inputFields input[type='submit'], .inputFields .btn
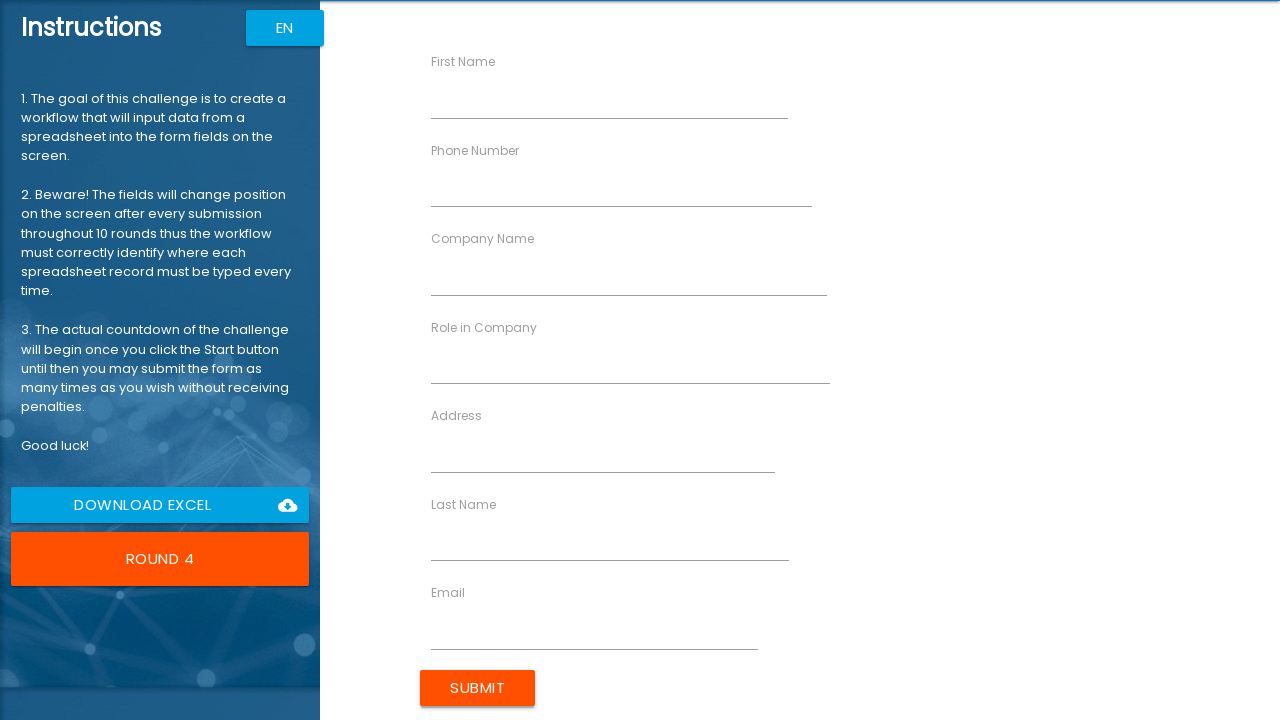

Input fields became available
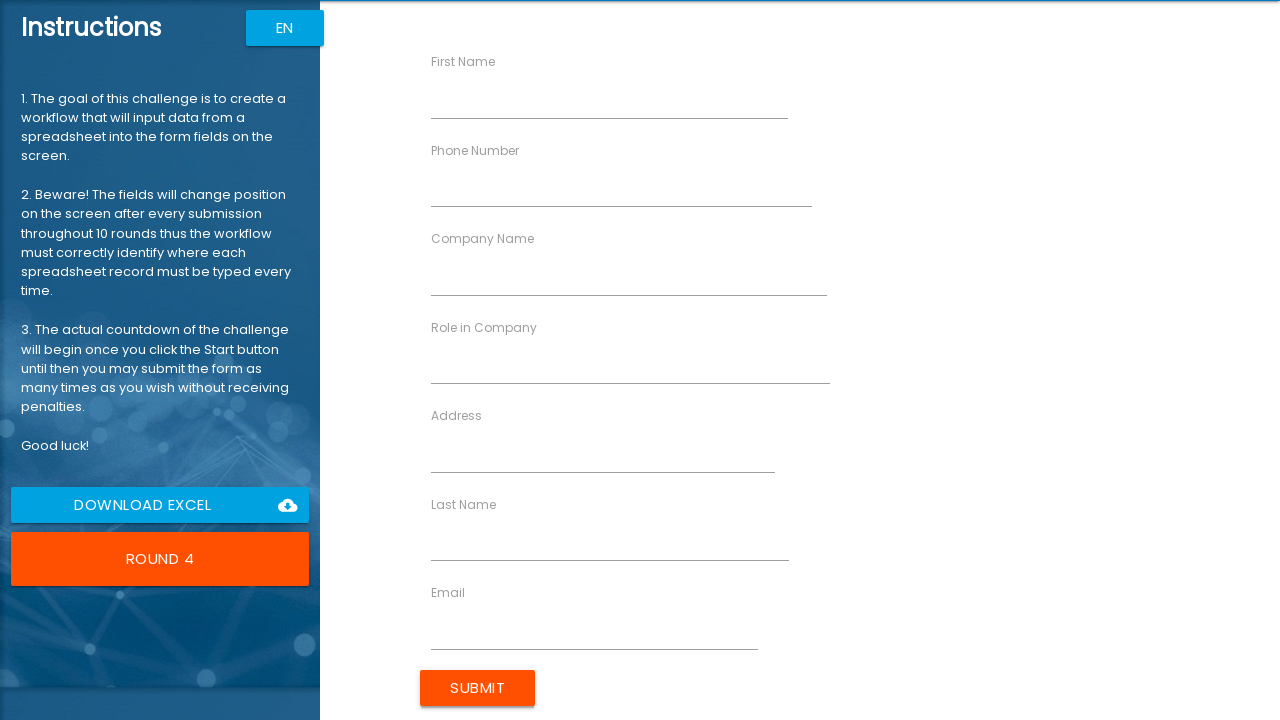

Filled First Name field with 'Emily' on input[ng-reflect-name='labelFirstName']
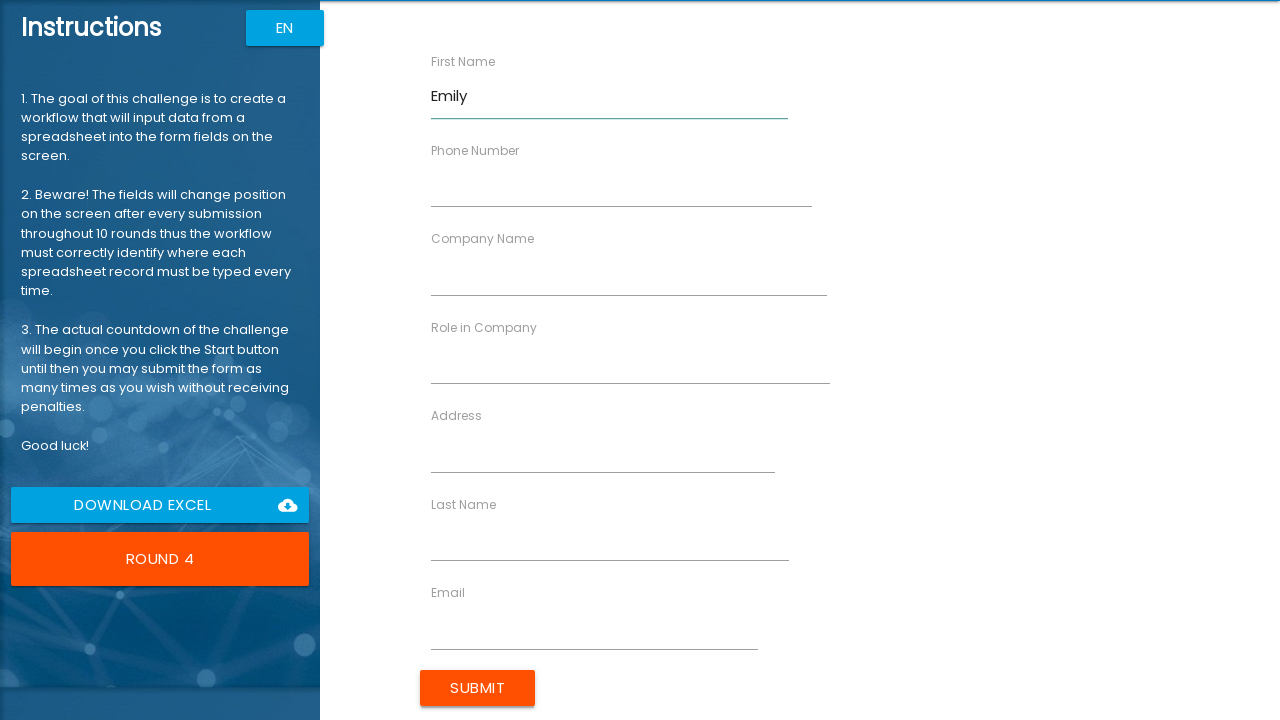

Filled Last Name field with 'Brown' on input[ng-reflect-name='labelLastName']
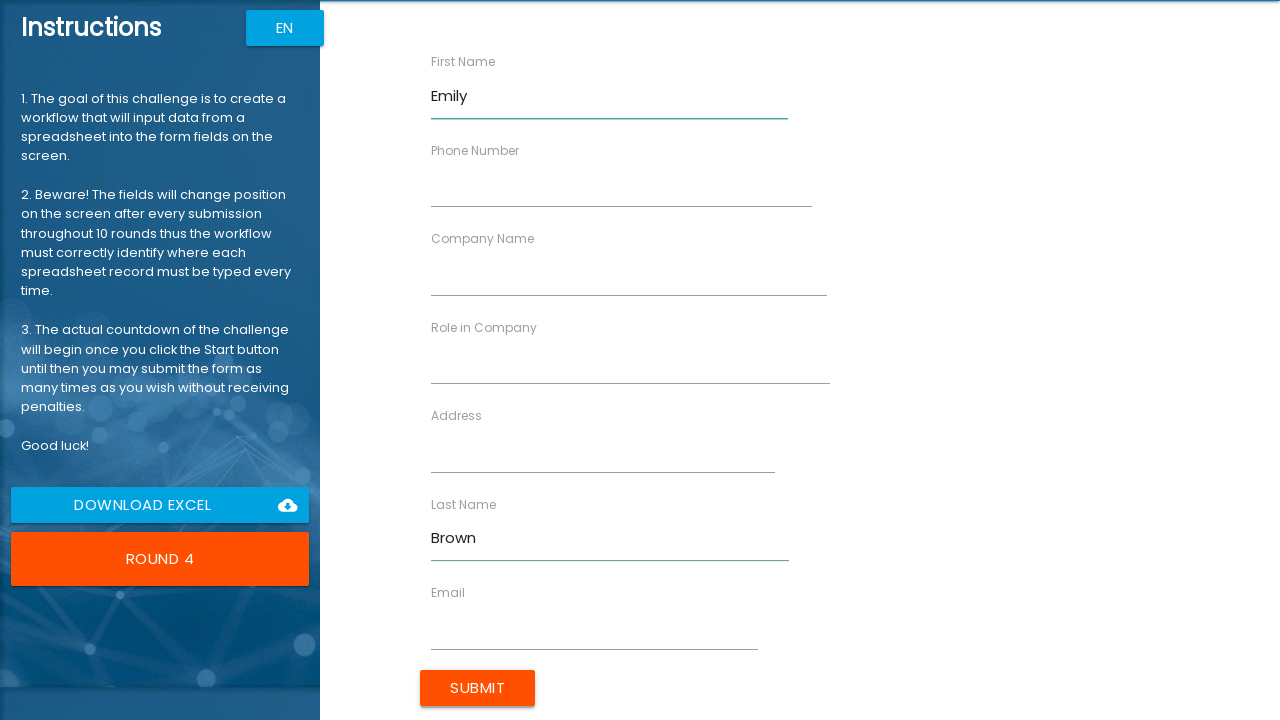

Filled Company Name field with 'StartUp Co' on input[ng-reflect-name='labelCompanyName']
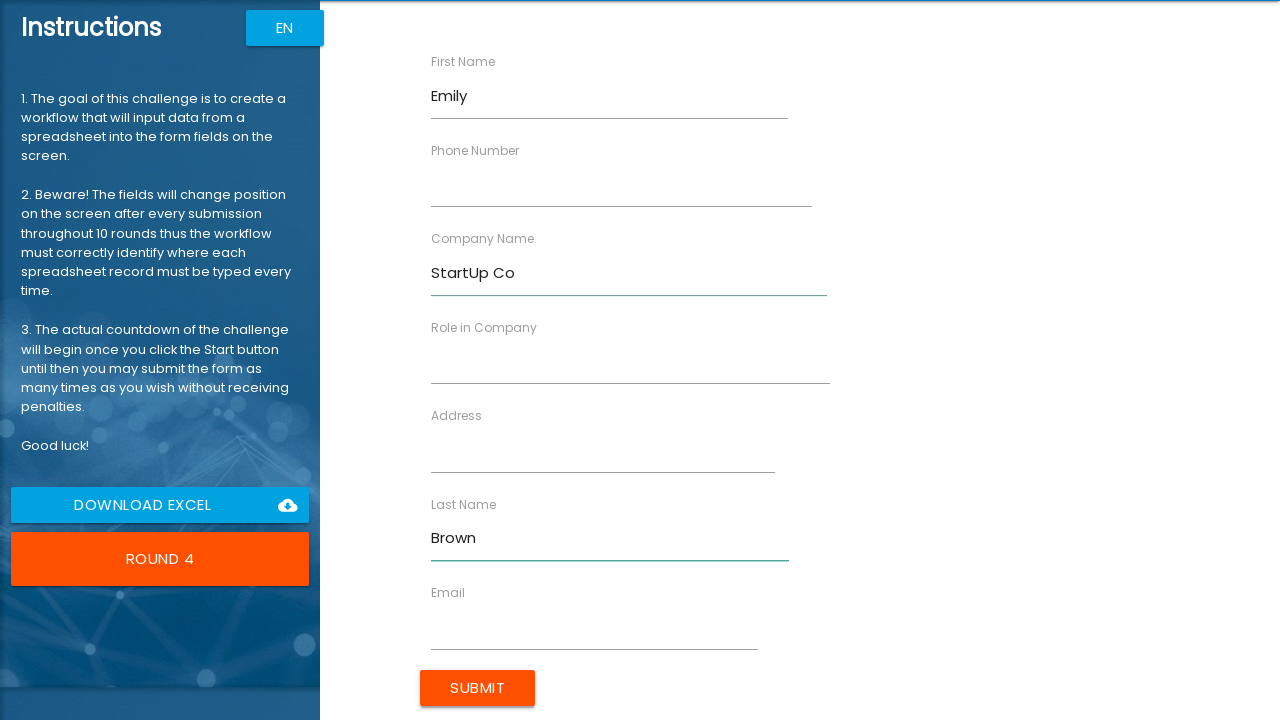

Filled Role field with 'Designer' on input[ng-reflect-name='labelRole']
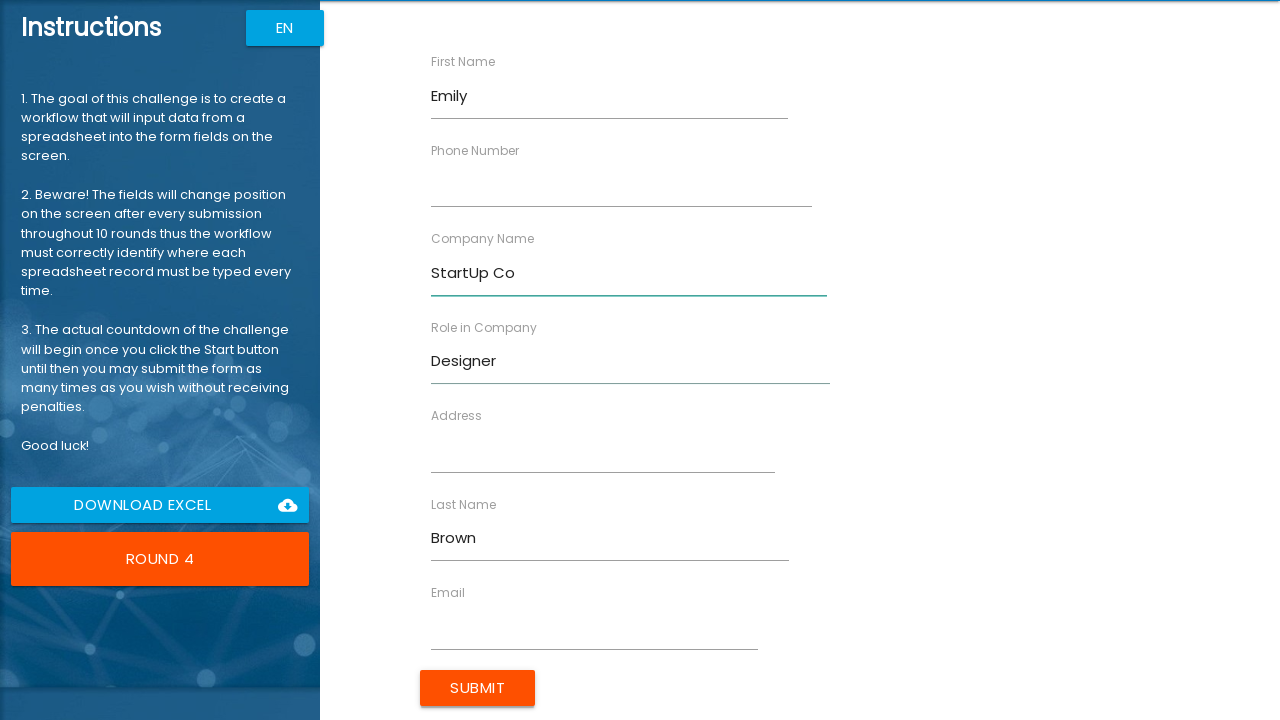

Filled Address field with '321 Elm St' on input[ng-reflect-name='labelAddress']
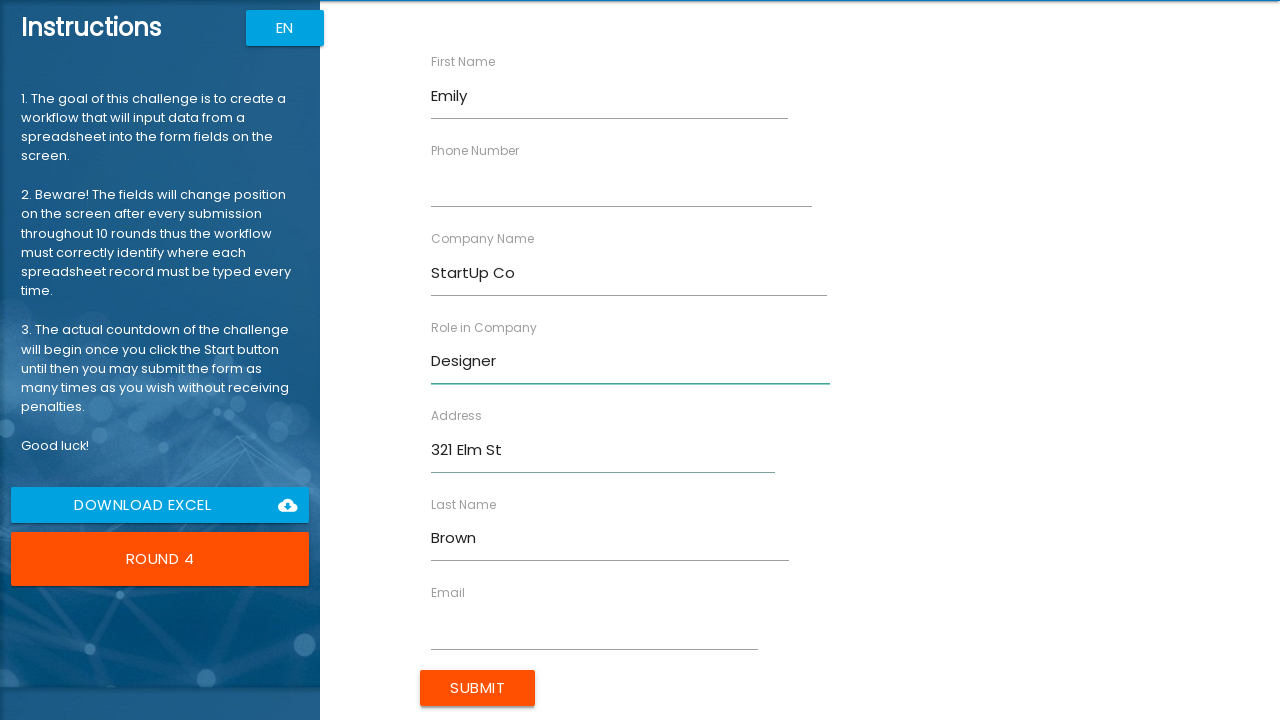

Filled Email field with 'emily.b@example.com' on input[ng-reflect-name='labelEmail']
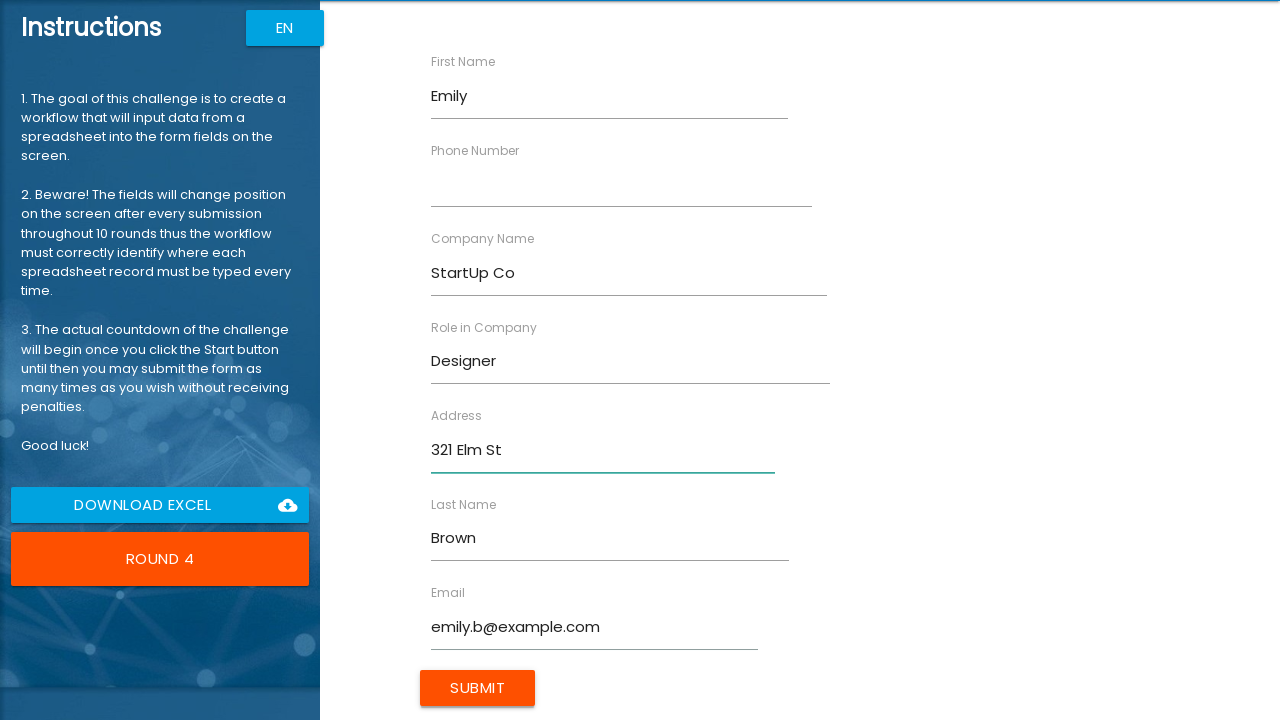

Filled Phone Number field with '555-0104' on input[ng-reflect-name='labelPhone']
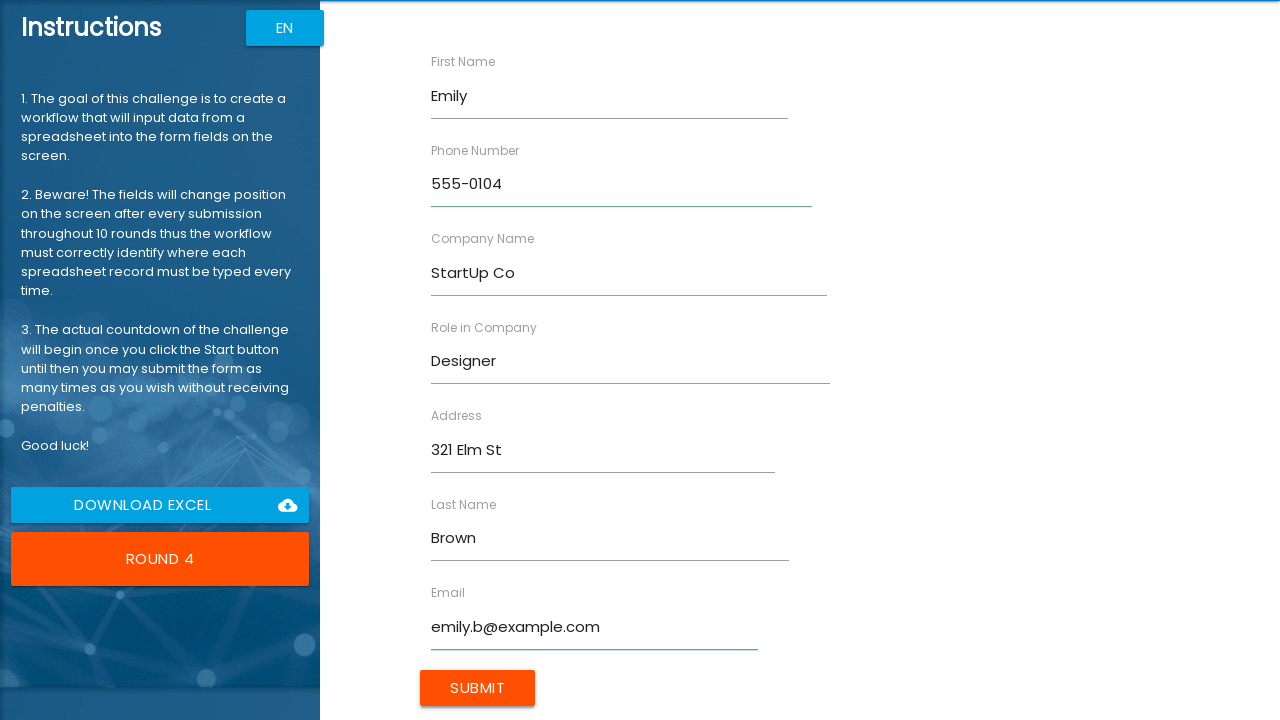

Clicked Submit button for form entry 4 at (478, 688) on .inputFields input[type='submit'], .inputFields .btn
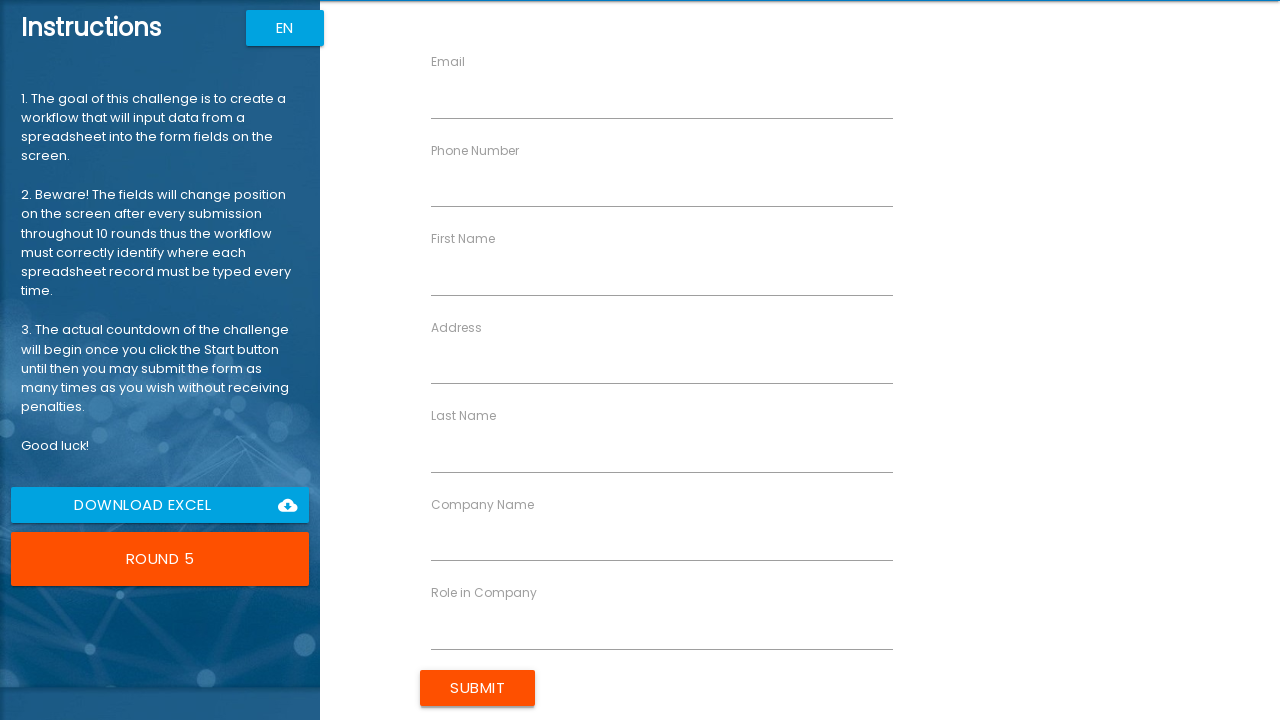

Input fields became available
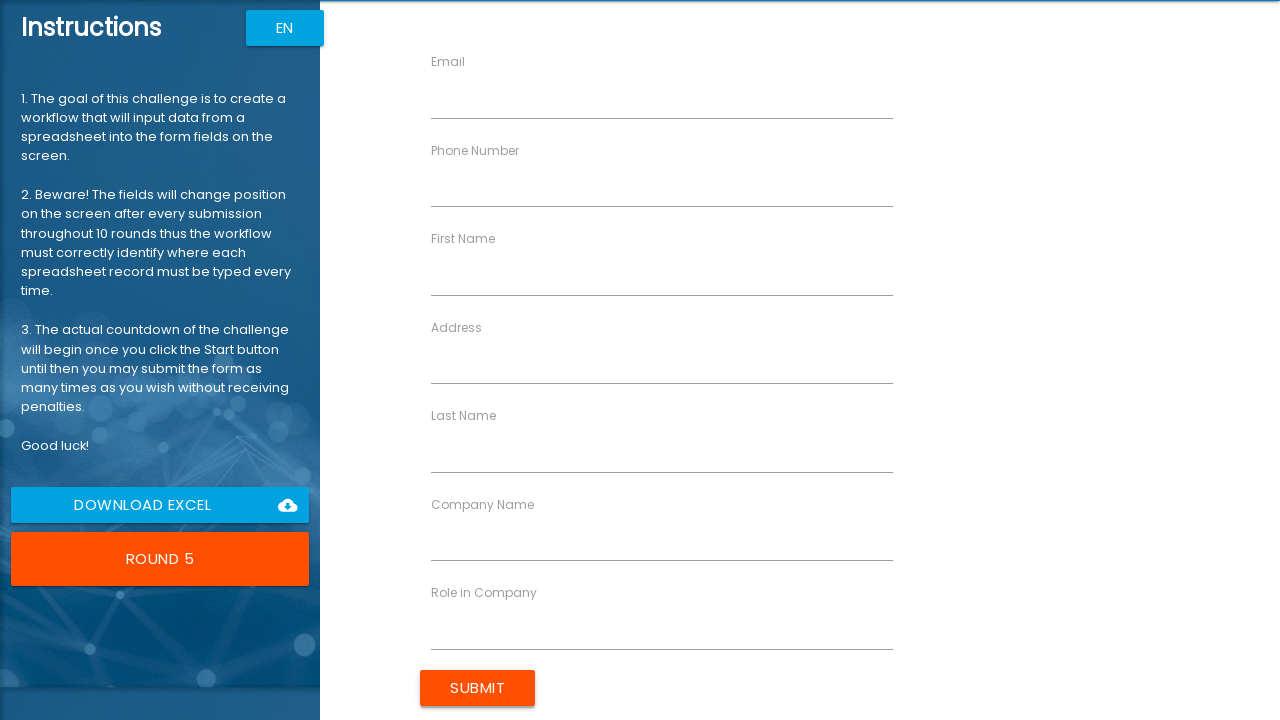

Filled First Name field with 'Michael' on input[ng-reflect-name='labelFirstName']
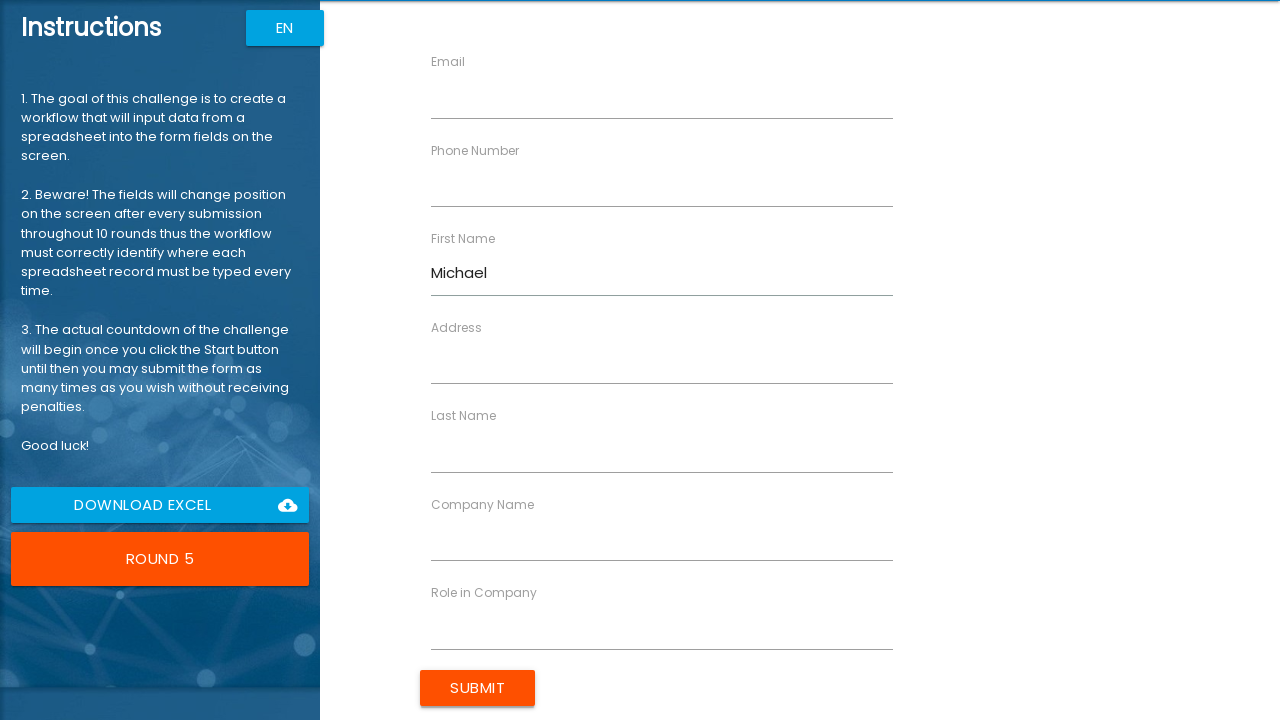

Filled Last Name field with 'Davis' on input[ng-reflect-name='labelLastName']
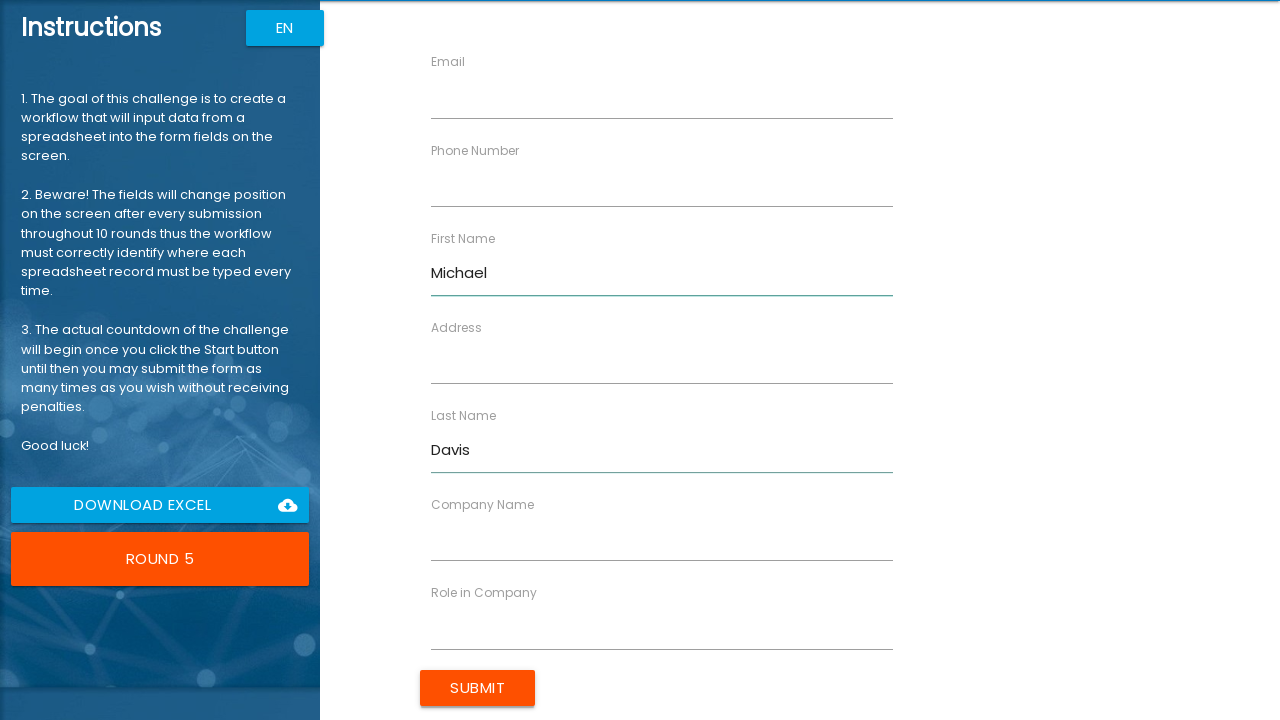

Filled Company Name field with 'Enterprise LLC' on input[ng-reflect-name='labelCompanyName']
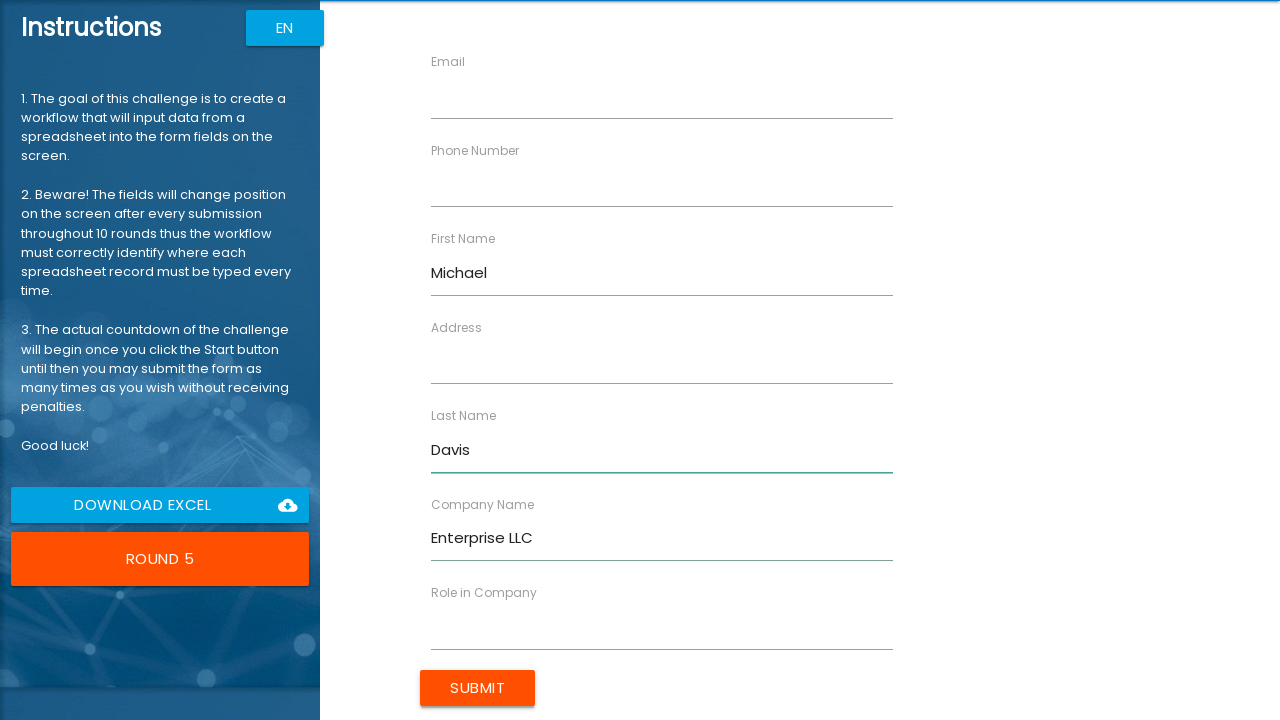

Filled Role field with 'Engineer' on input[ng-reflect-name='labelRole']
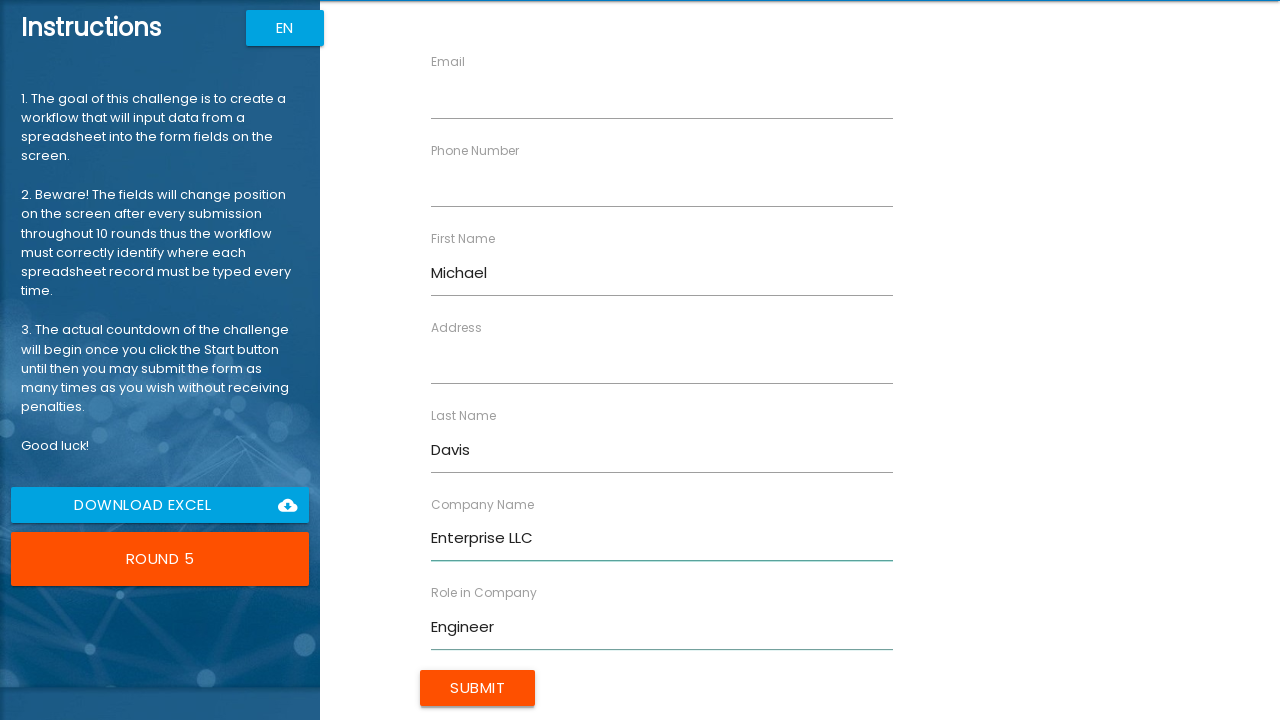

Filled Address field with '654 Maple Dr' on input[ng-reflect-name='labelAddress']
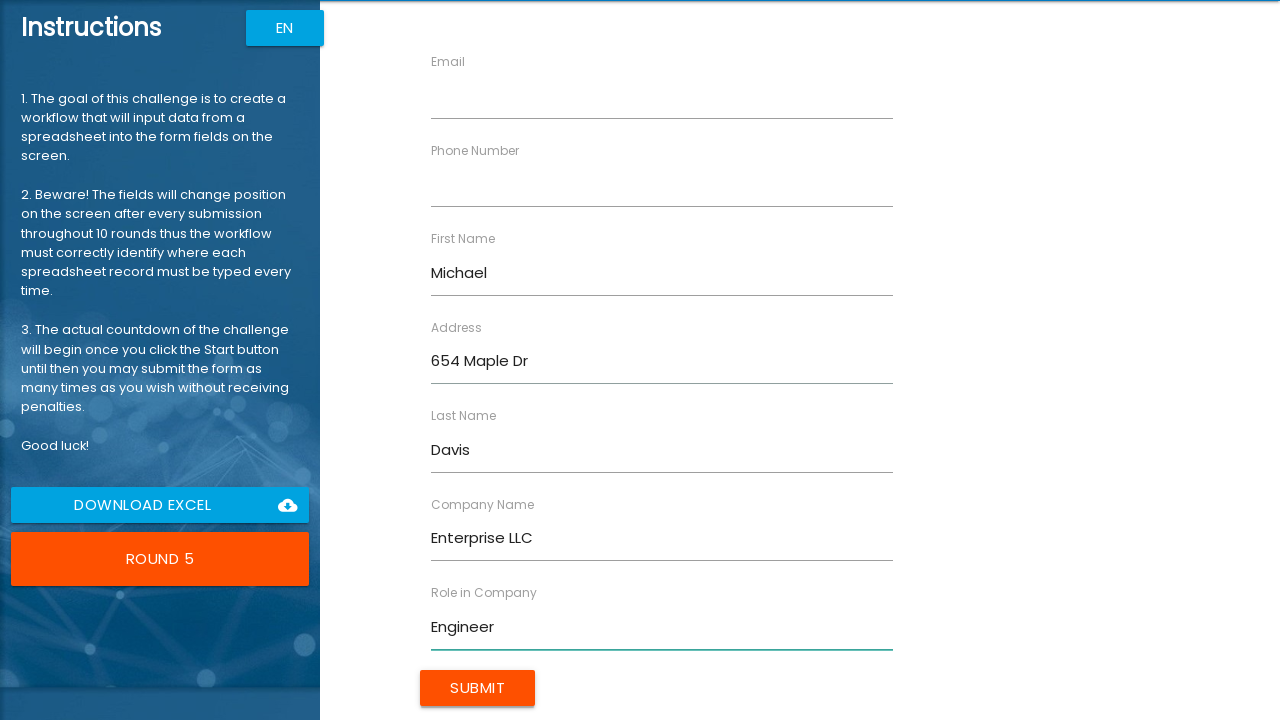

Filled Email field with 'michael.d@example.com' on input[ng-reflect-name='labelEmail']
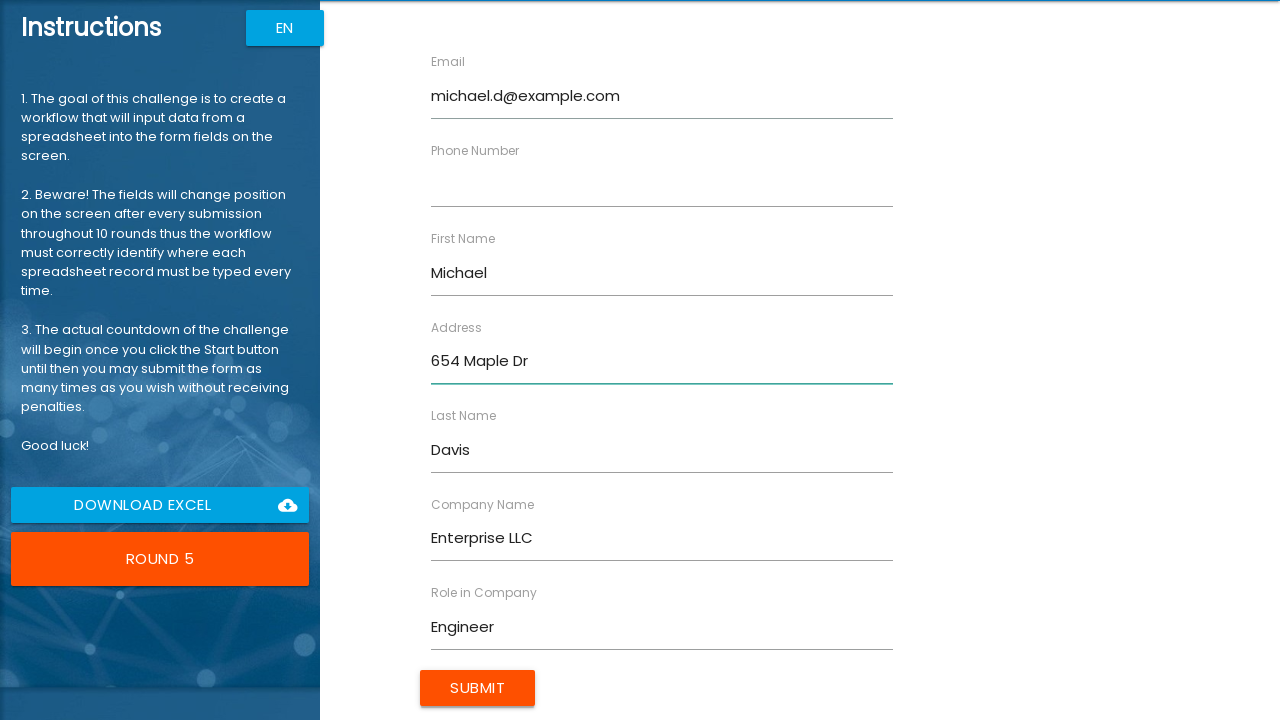

Filled Phone Number field with '555-0105' on input[ng-reflect-name='labelPhone']
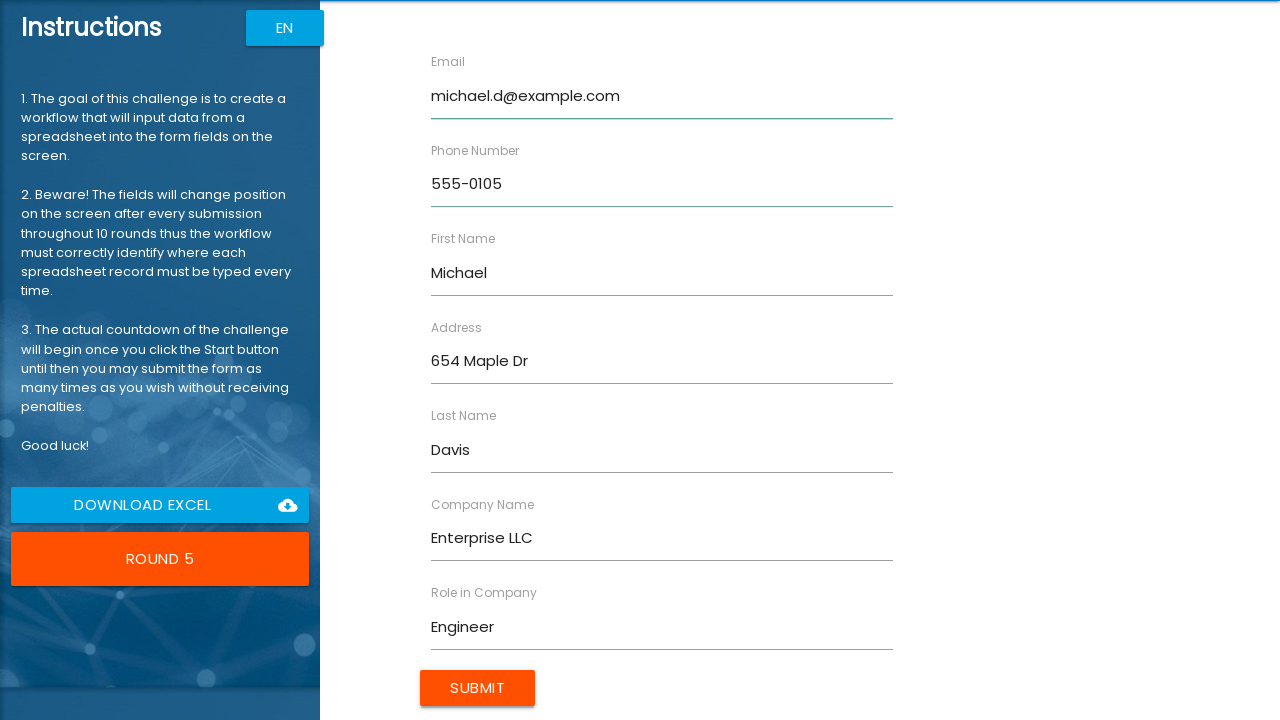

Clicked Submit button for form entry 5 at (478, 688) on .inputFields input[type='submit'], .inputFields .btn
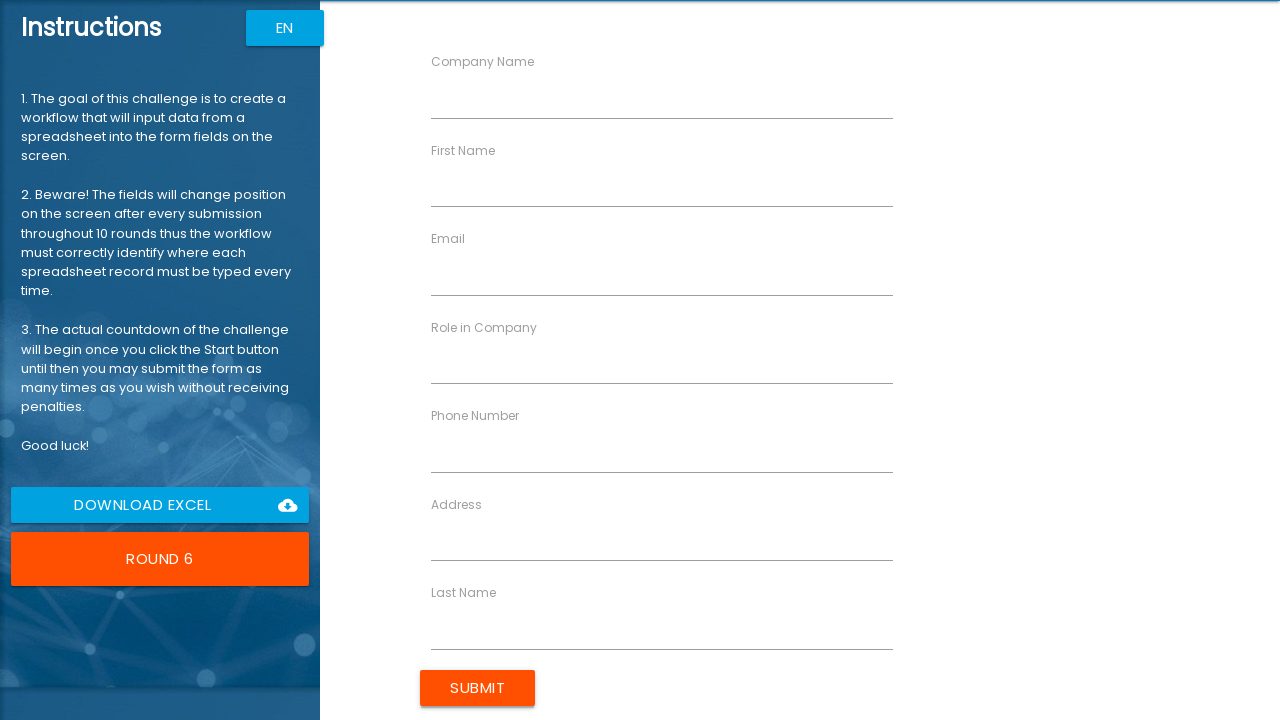

Input fields became available
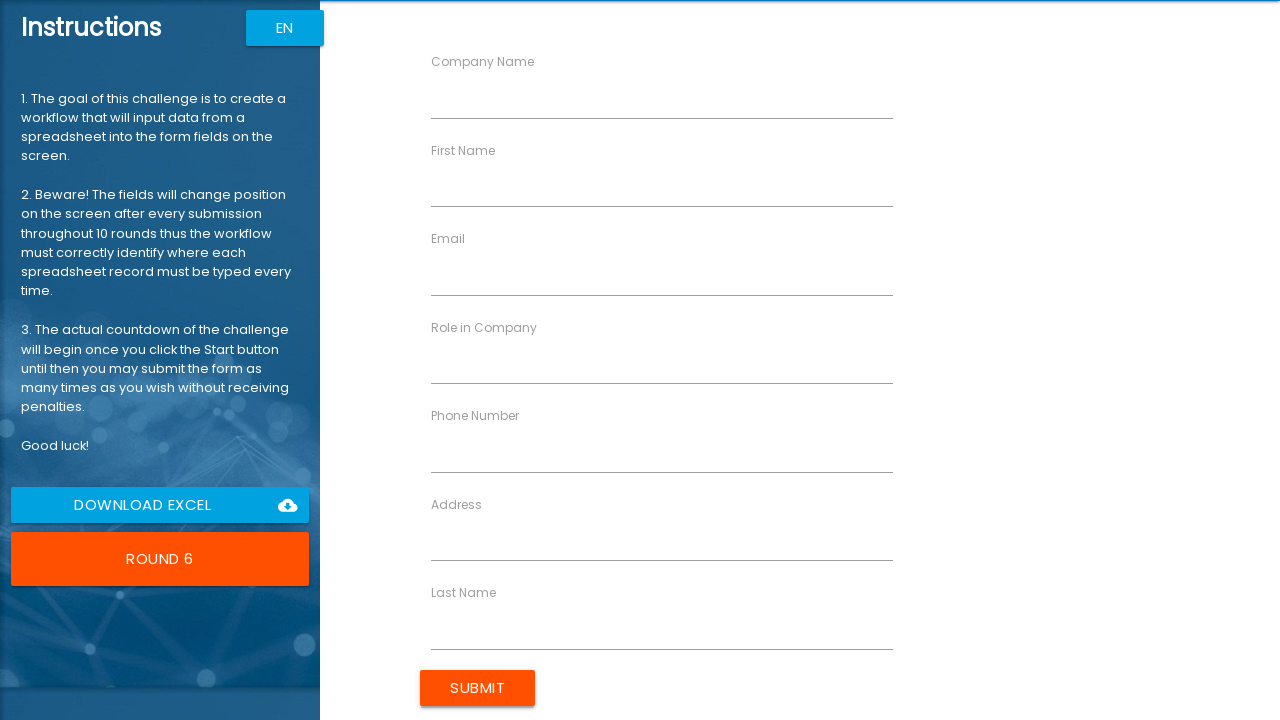

Filled First Name field with 'Sarah' on input[ng-reflect-name='labelFirstName']
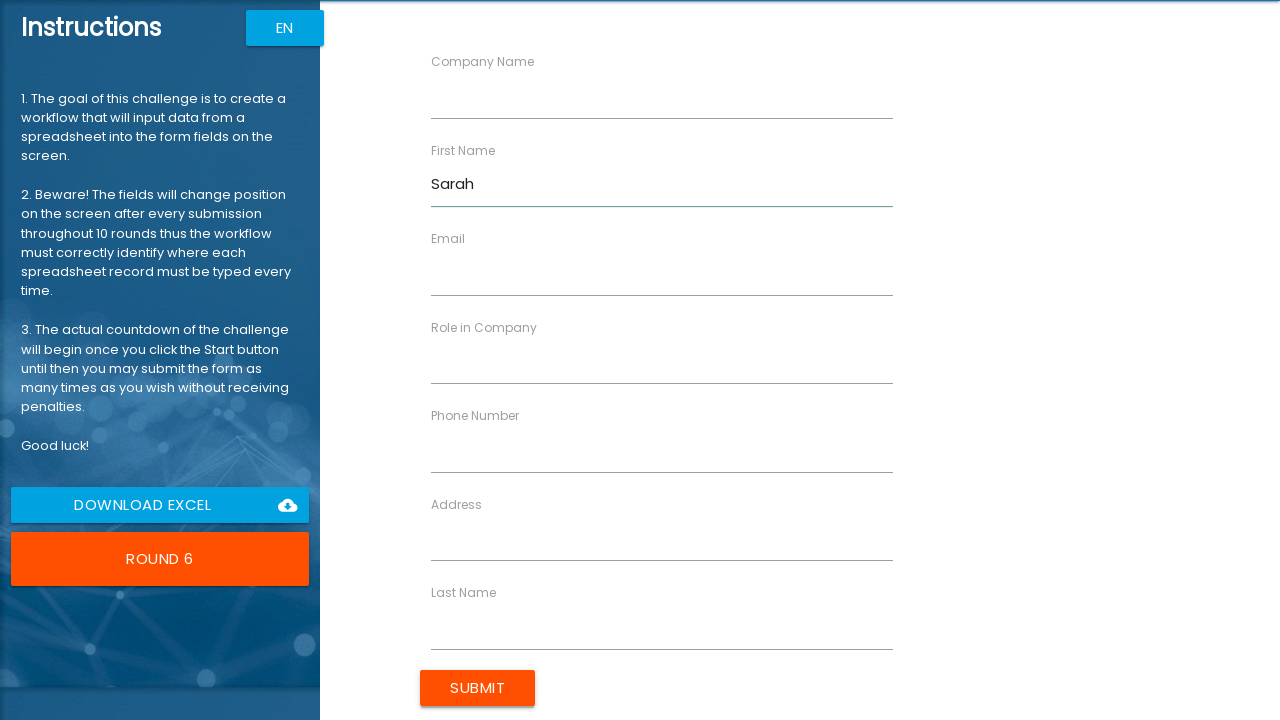

Filled Last Name field with 'Wilson' on input[ng-reflect-name='labelLastName']
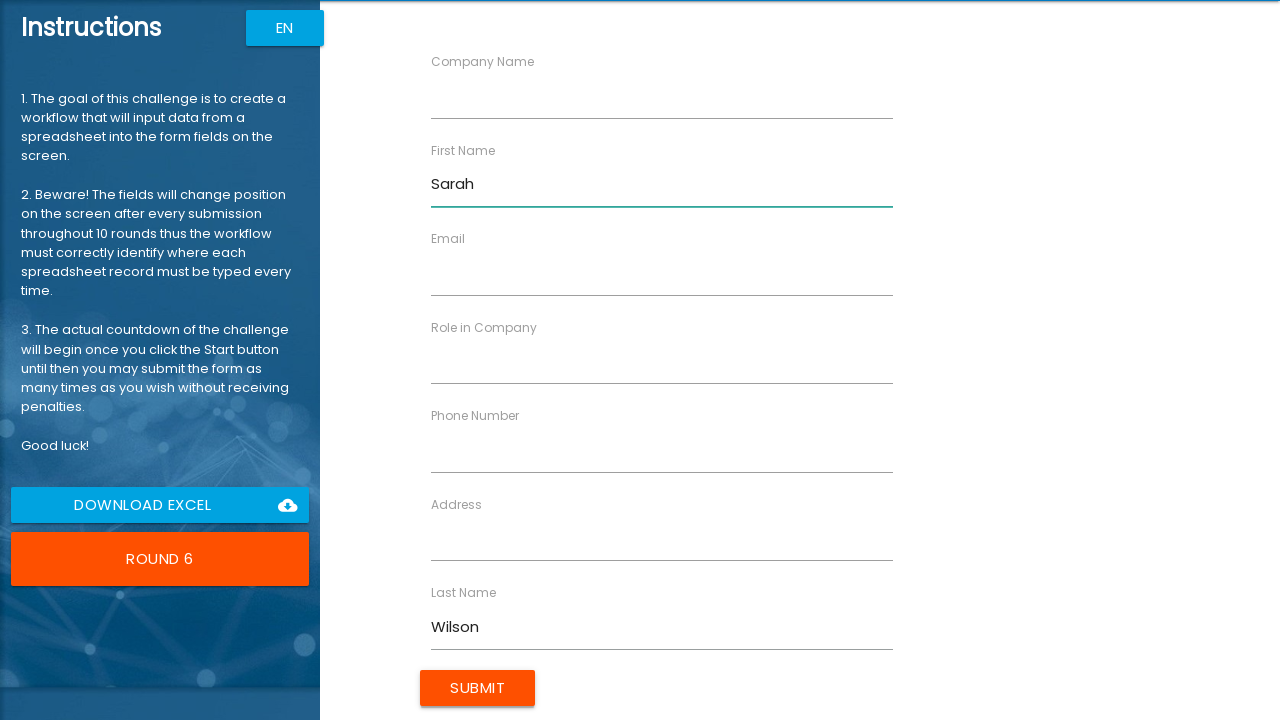

Filled Company Name field with 'Innovation Inc' on input[ng-reflect-name='labelCompanyName']
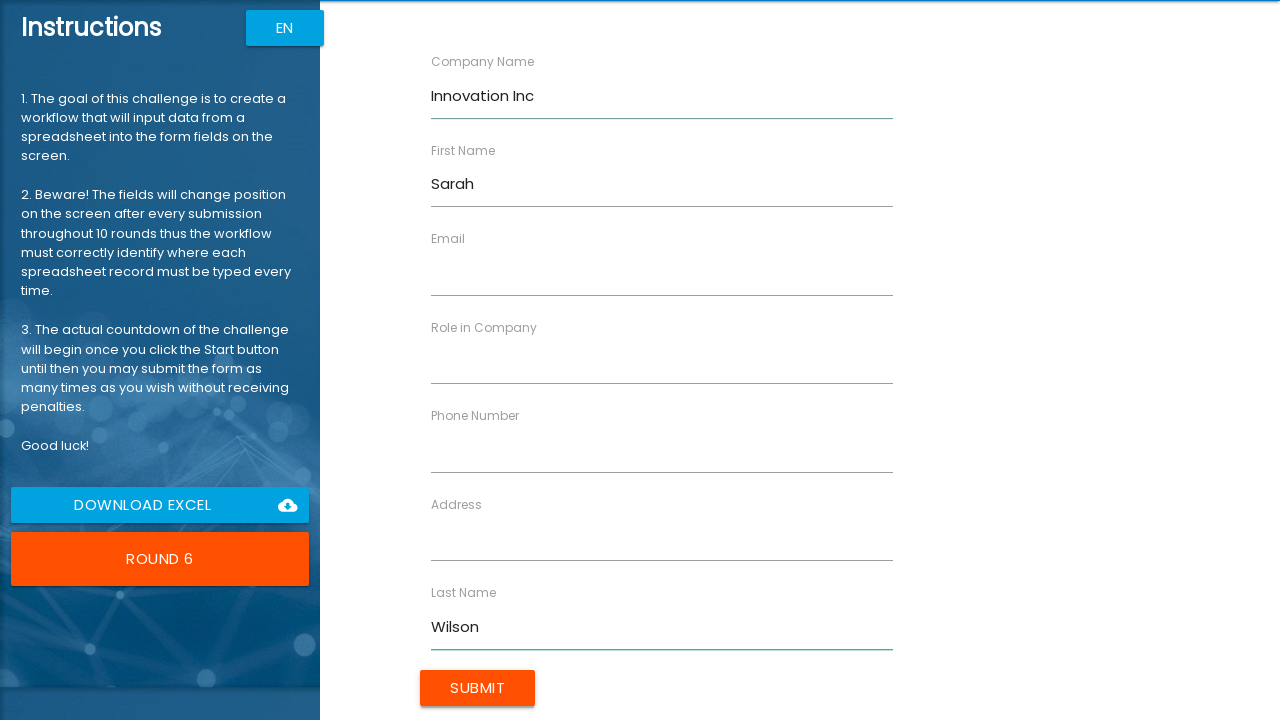

Filled Role field with 'Director' on input[ng-reflect-name='labelRole']
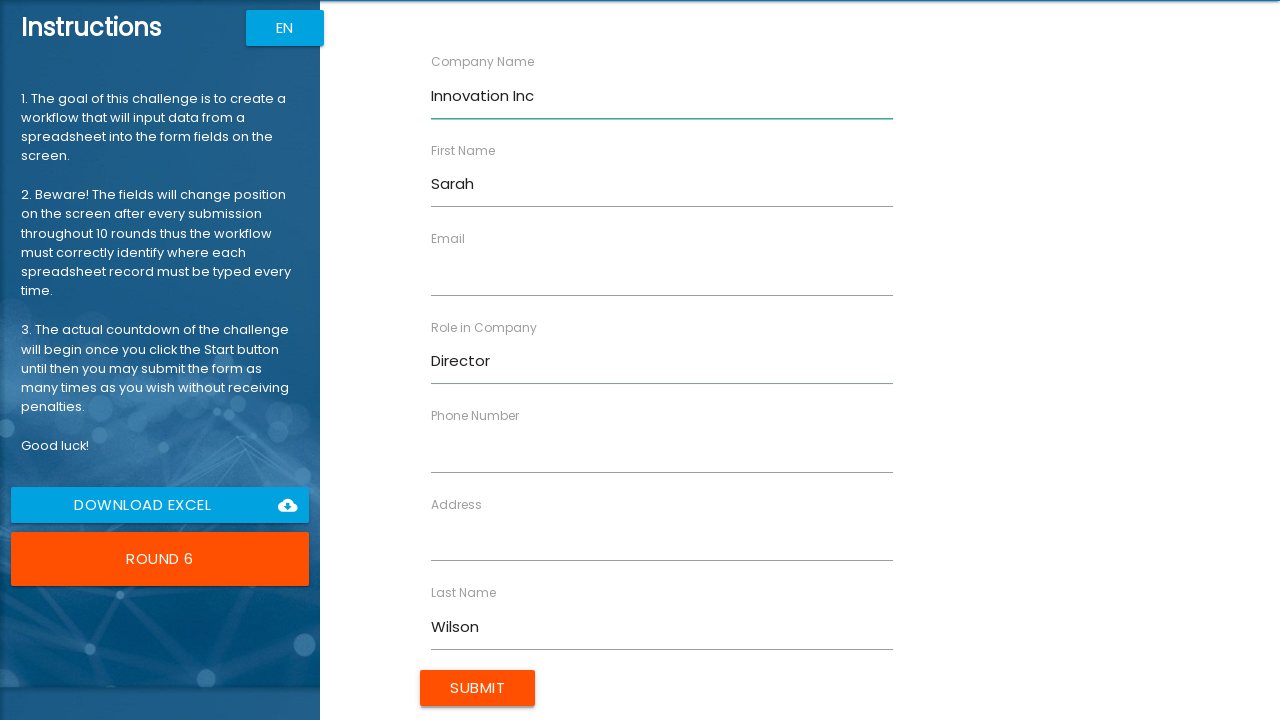

Filled Address field with '987 Cedar Ln' on input[ng-reflect-name='labelAddress']
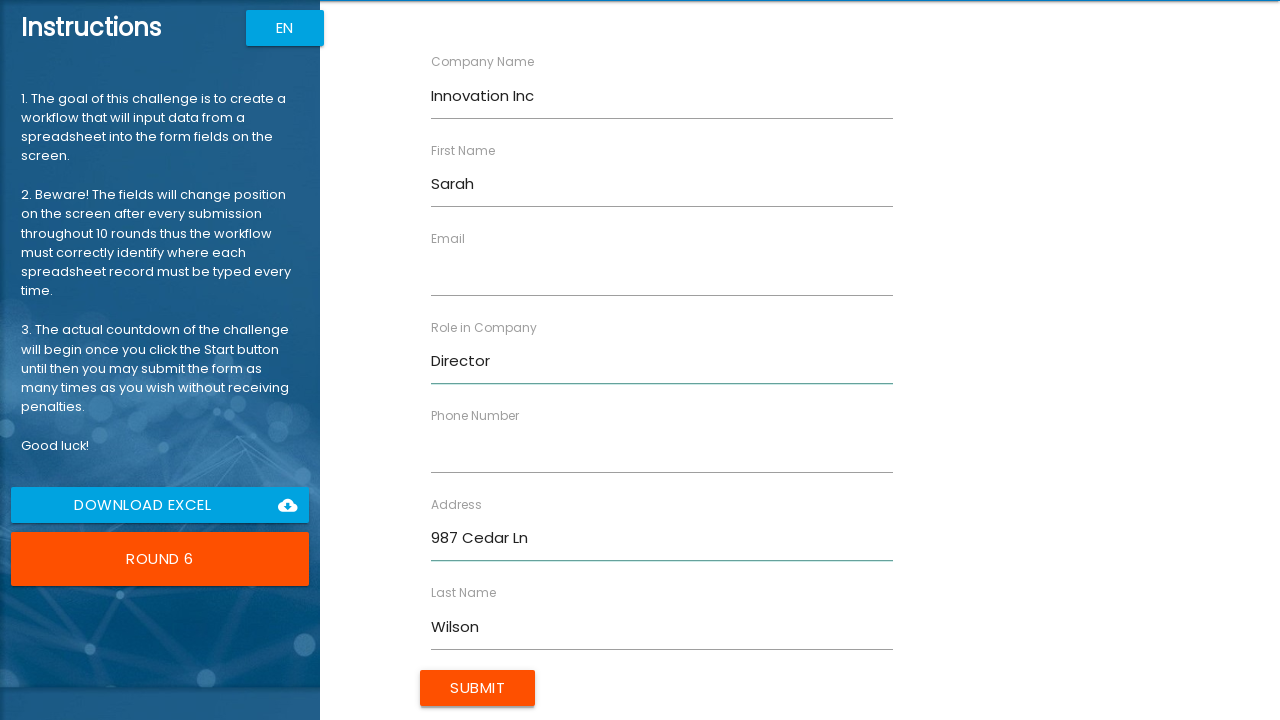

Filled Email field with 'sarah.w@example.com' on input[ng-reflect-name='labelEmail']
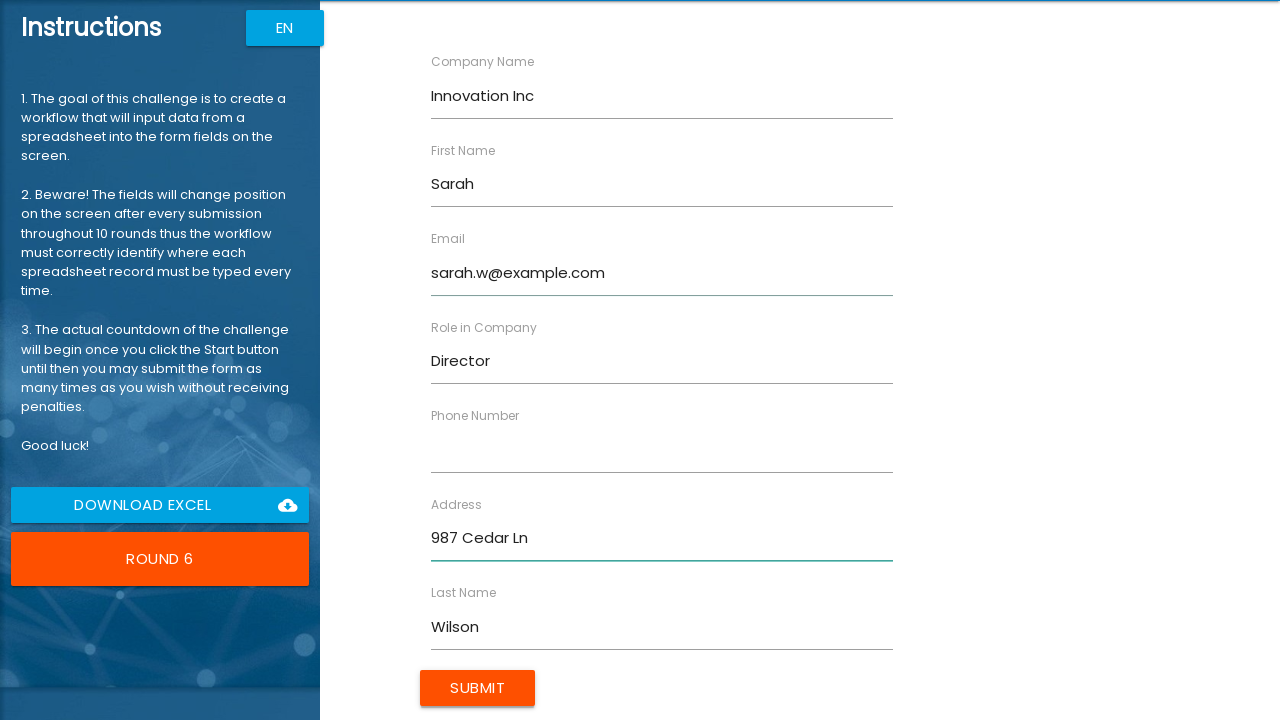

Filled Phone Number field with '555-0106' on input[ng-reflect-name='labelPhone']
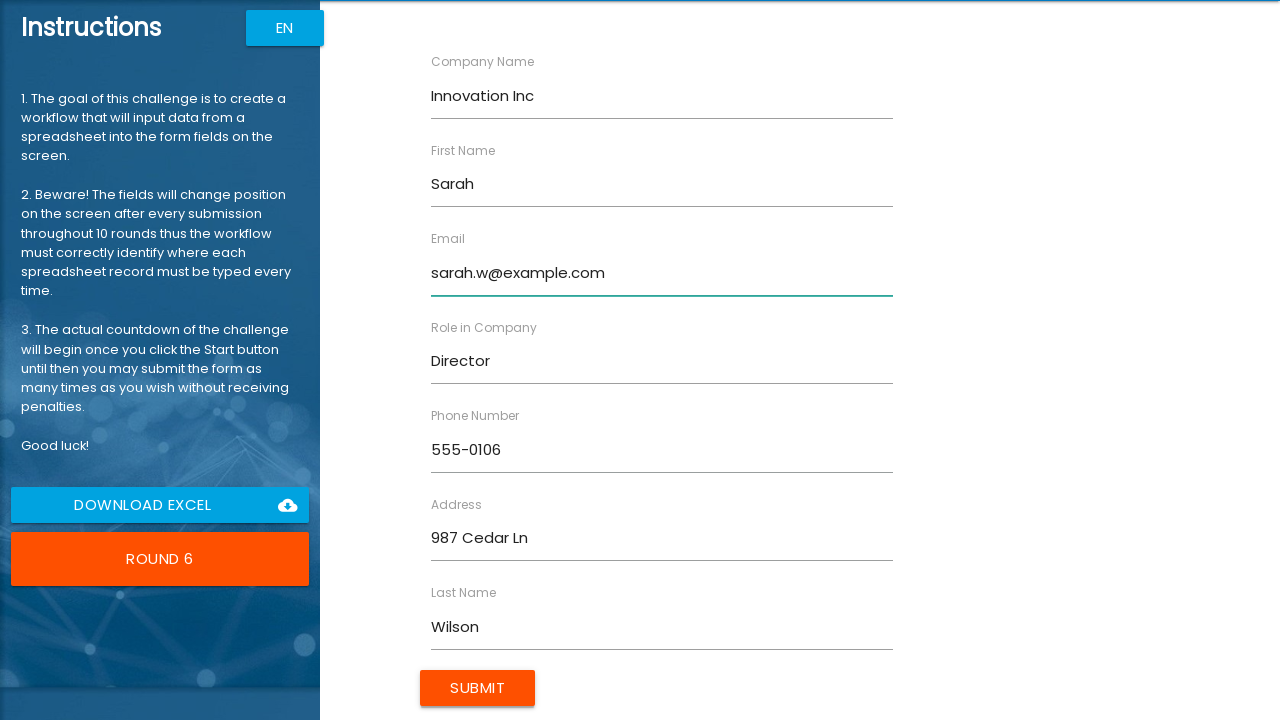

Clicked Submit button for form entry 6 at (478, 688) on .inputFields input[type='submit'], .inputFields .btn
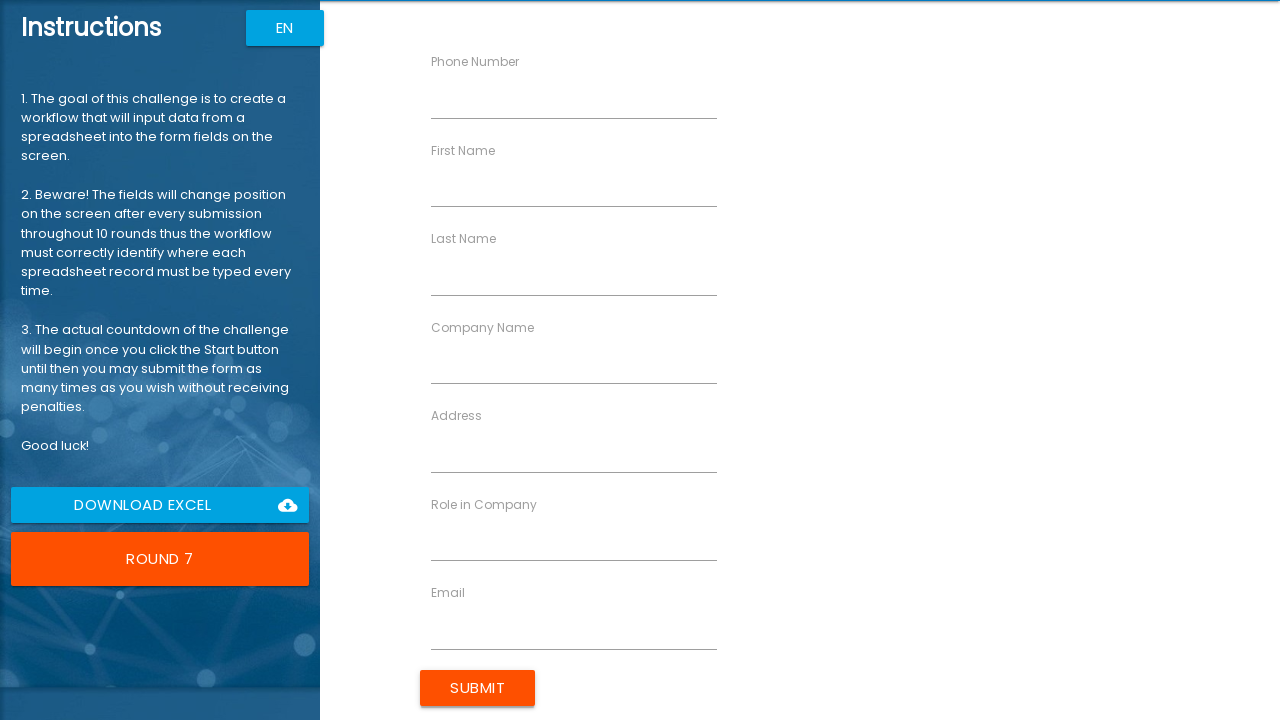

Input fields became available
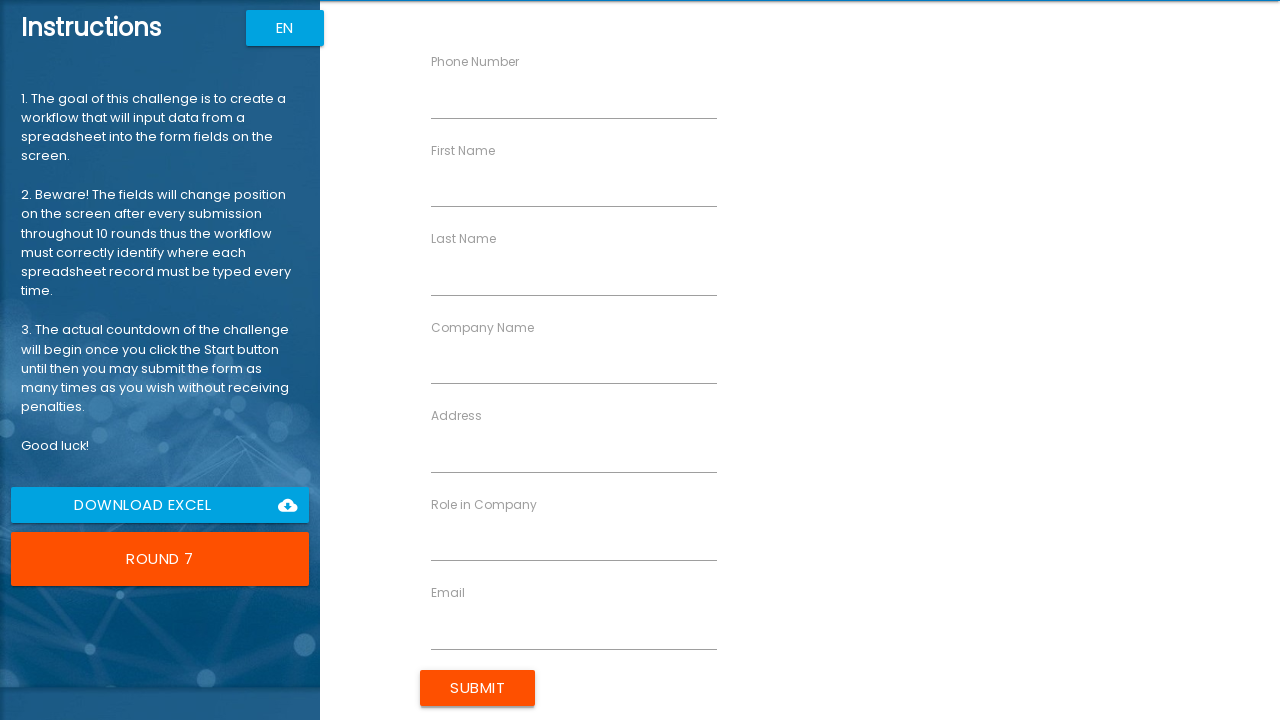

Filled First Name field with 'David' on input[ng-reflect-name='labelFirstName']
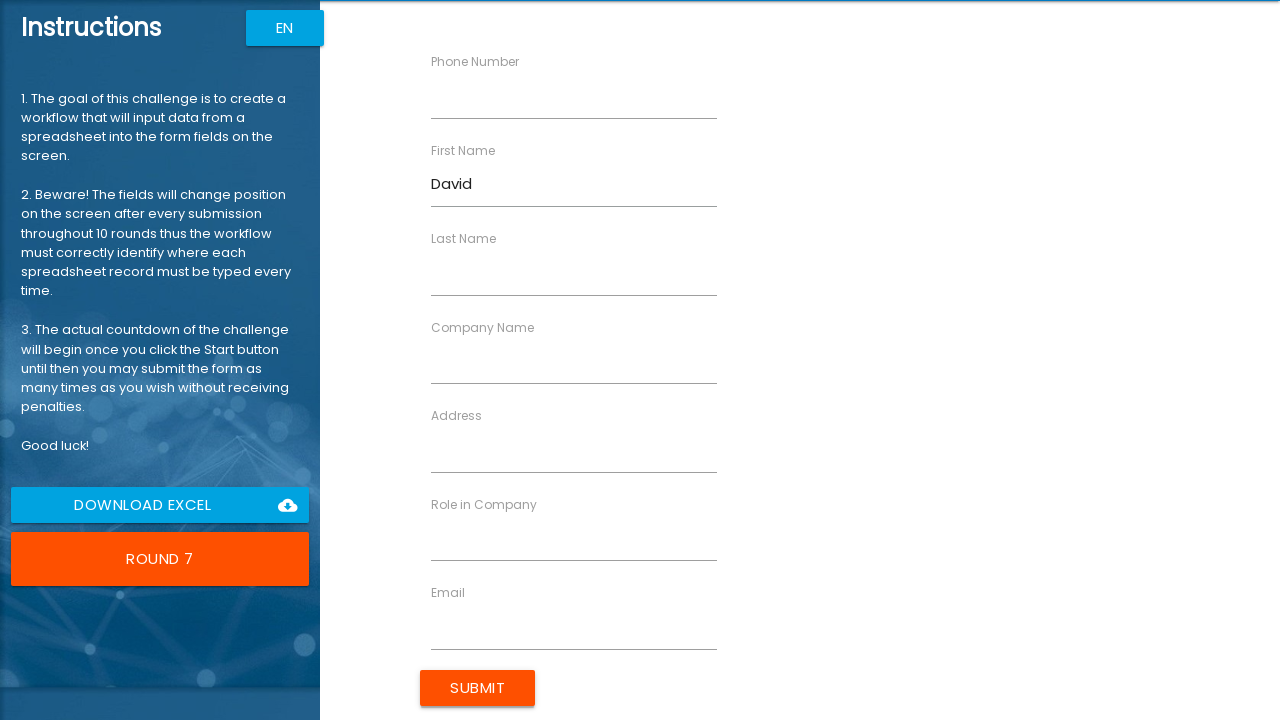

Filled Last Name field with 'Taylor' on input[ng-reflect-name='labelLastName']
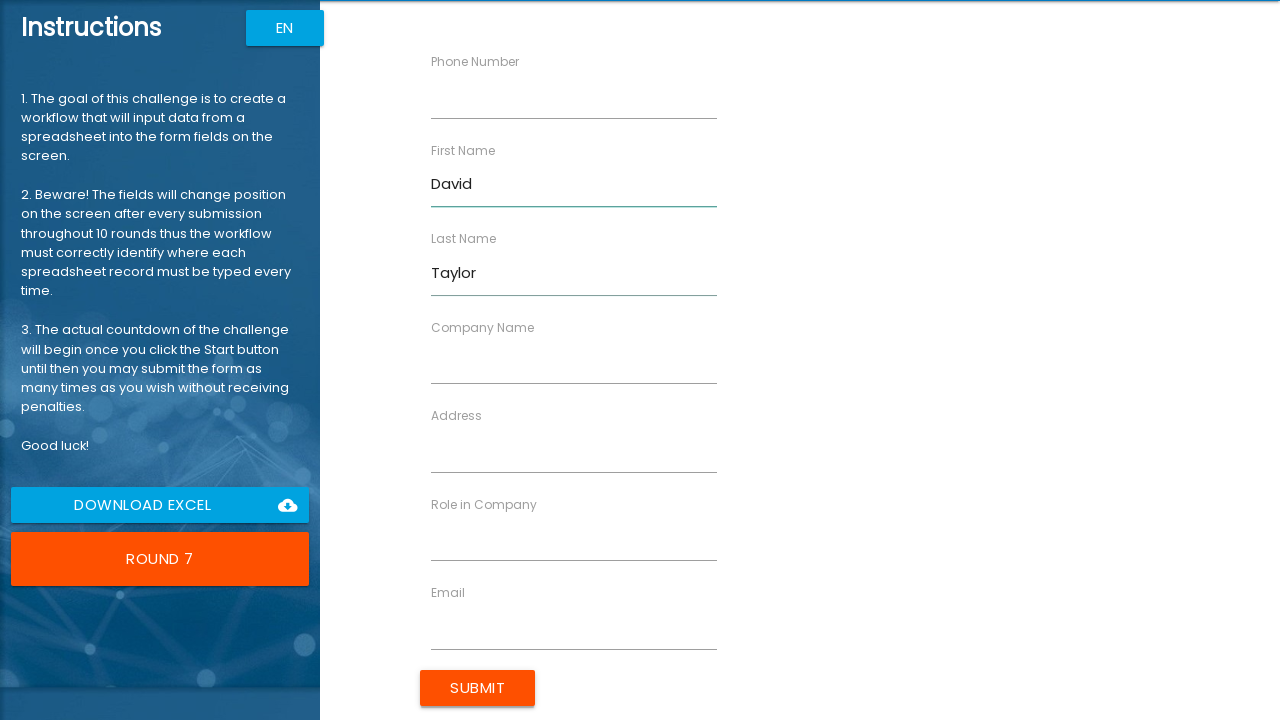

Filled Company Name field with 'Solutions Corp' on input[ng-reflect-name='labelCompanyName']
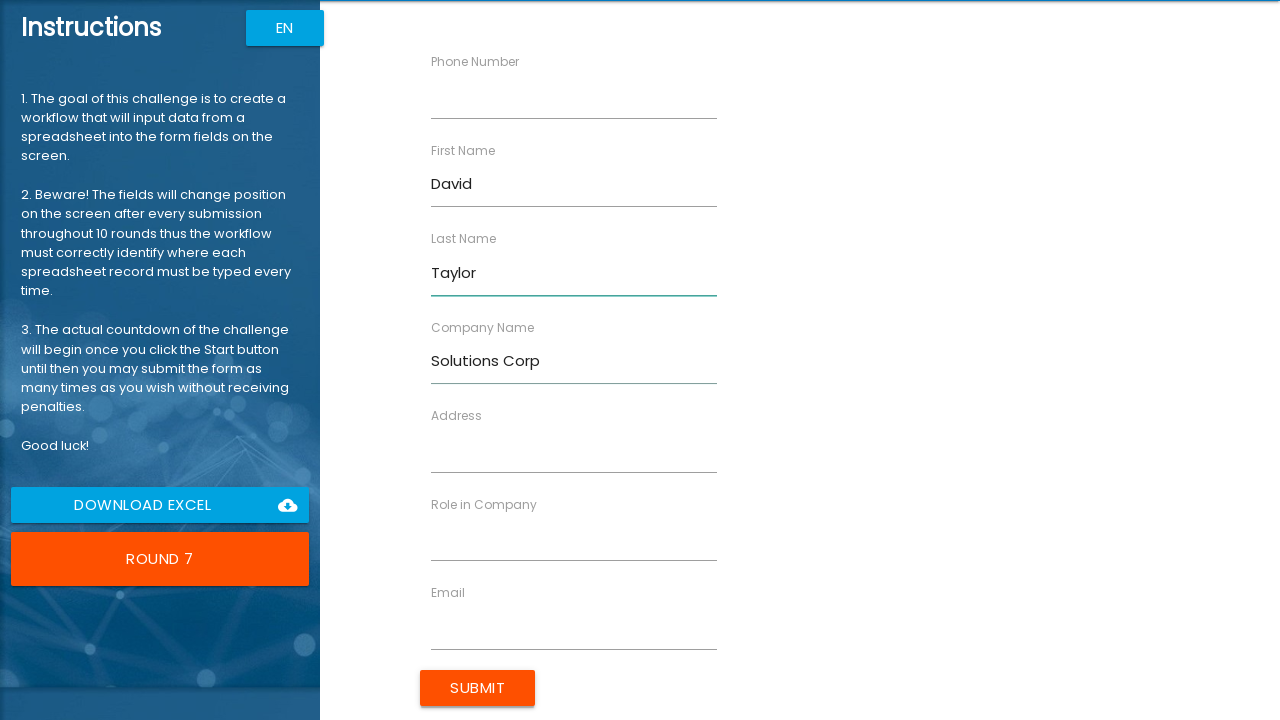

Filled Role field with 'Consultant' on input[ng-reflect-name='labelRole']
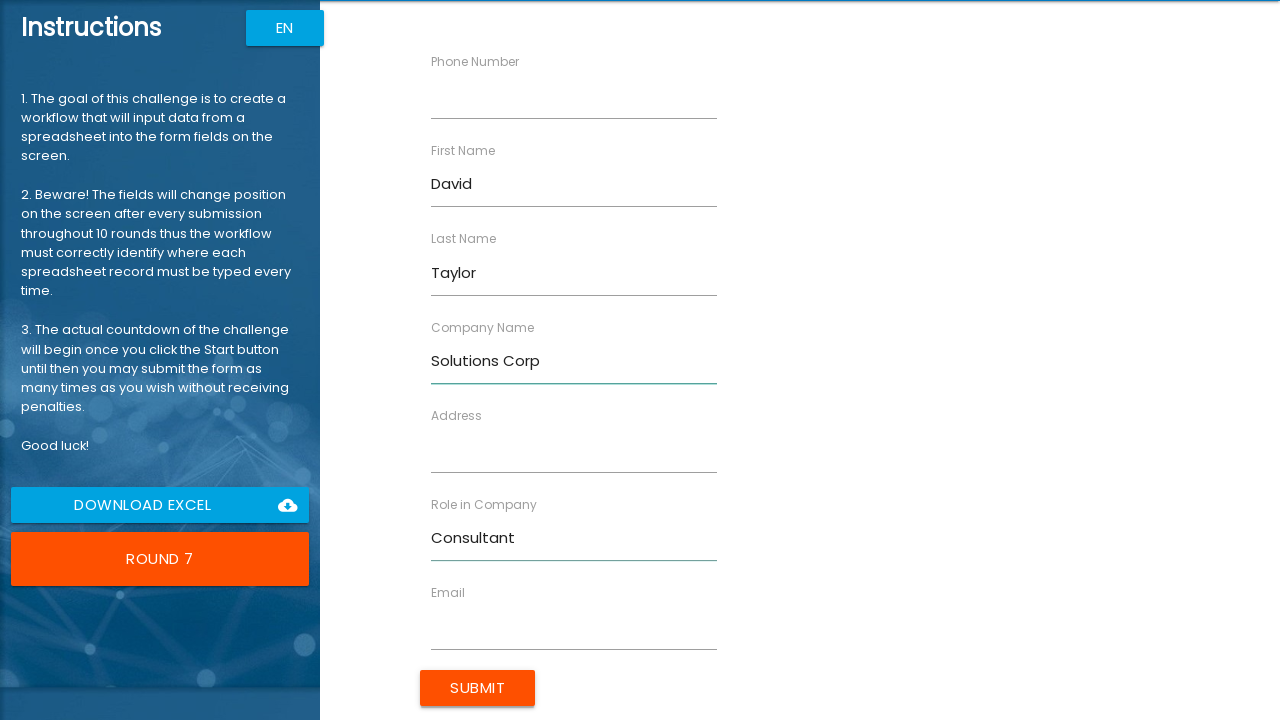

Filled Address field with '147 Birch Way' on input[ng-reflect-name='labelAddress']
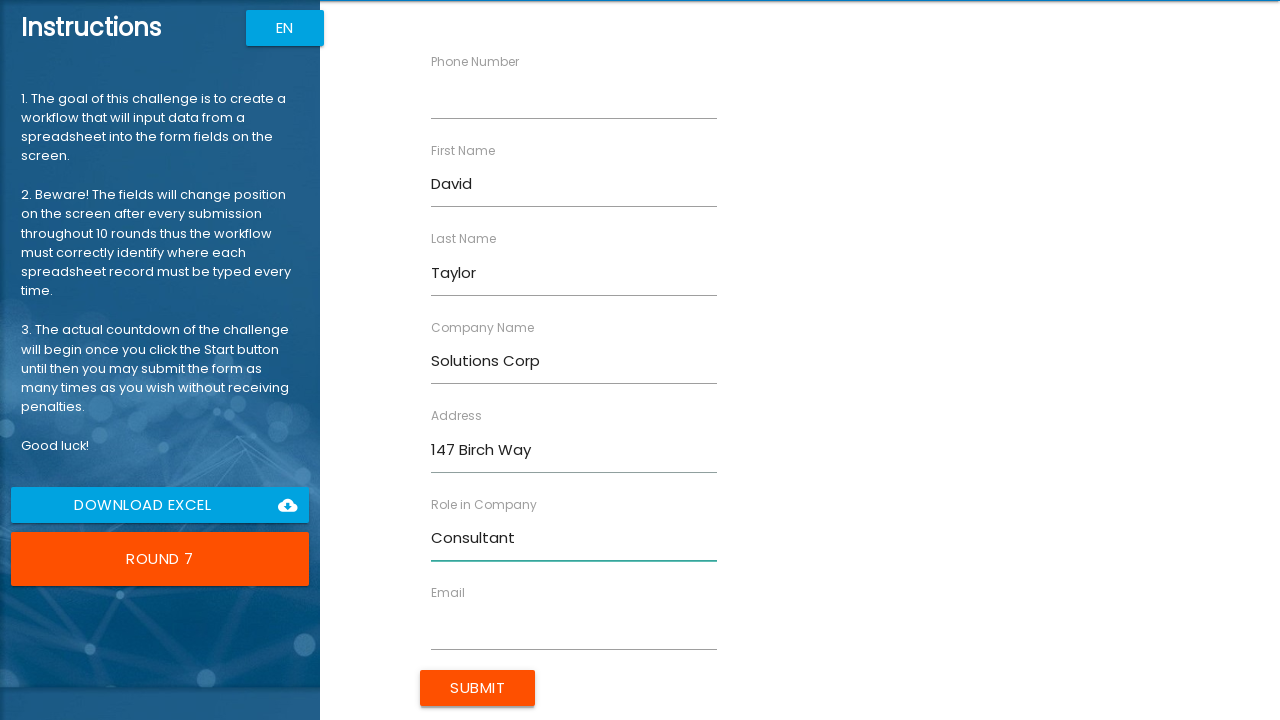

Filled Email field with 'david.t@example.com' on input[ng-reflect-name='labelEmail']
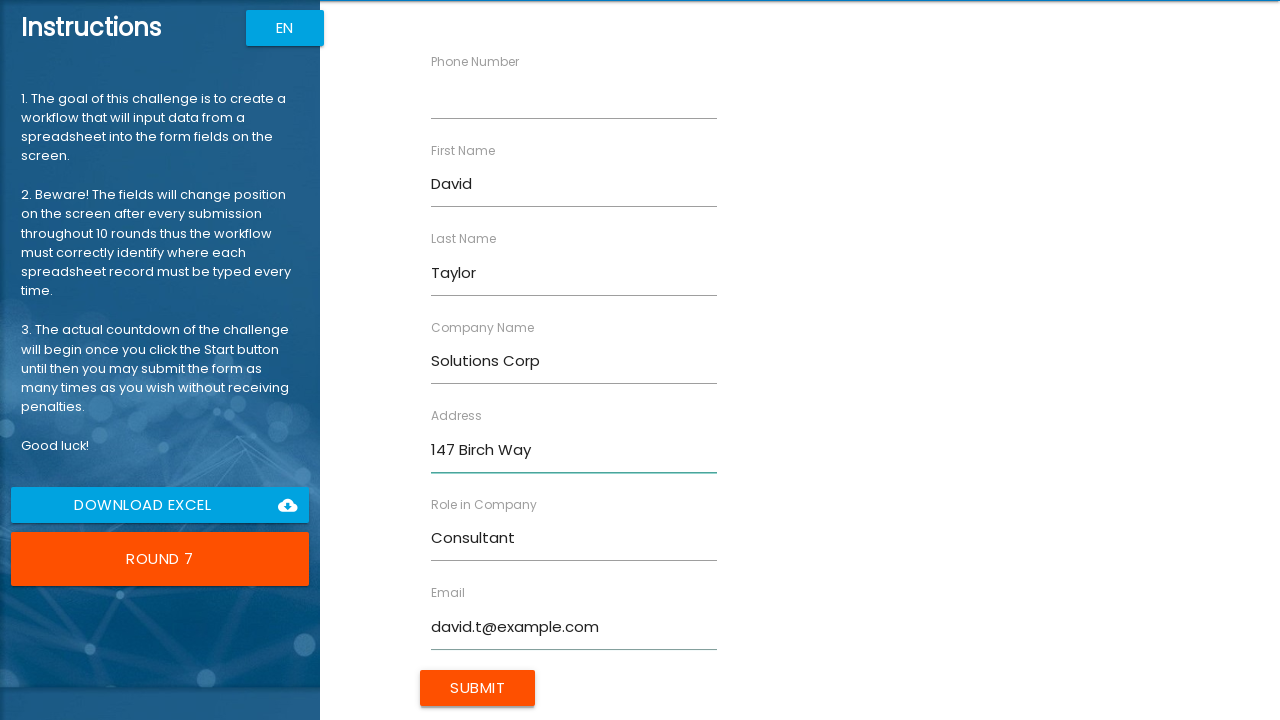

Filled Phone Number field with '555-0107' on input[ng-reflect-name='labelPhone']
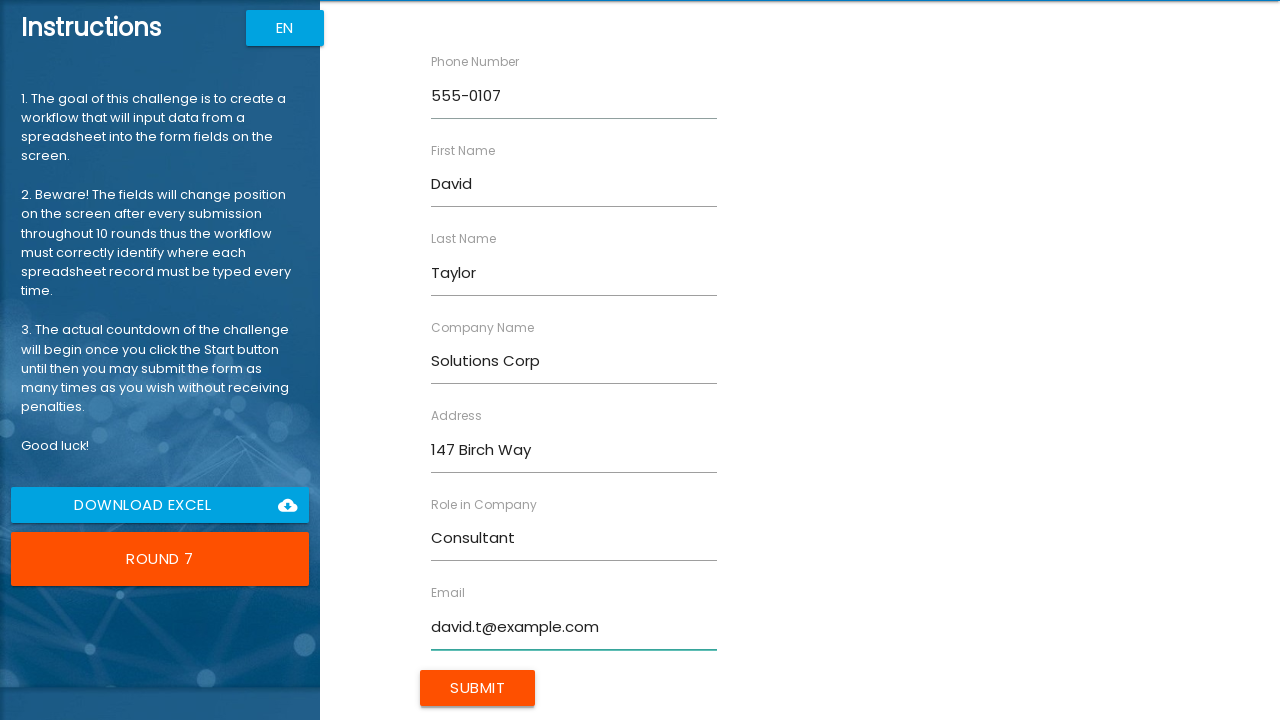

Clicked Submit button for form entry 7 at (478, 688) on .inputFields input[type='submit'], .inputFields .btn
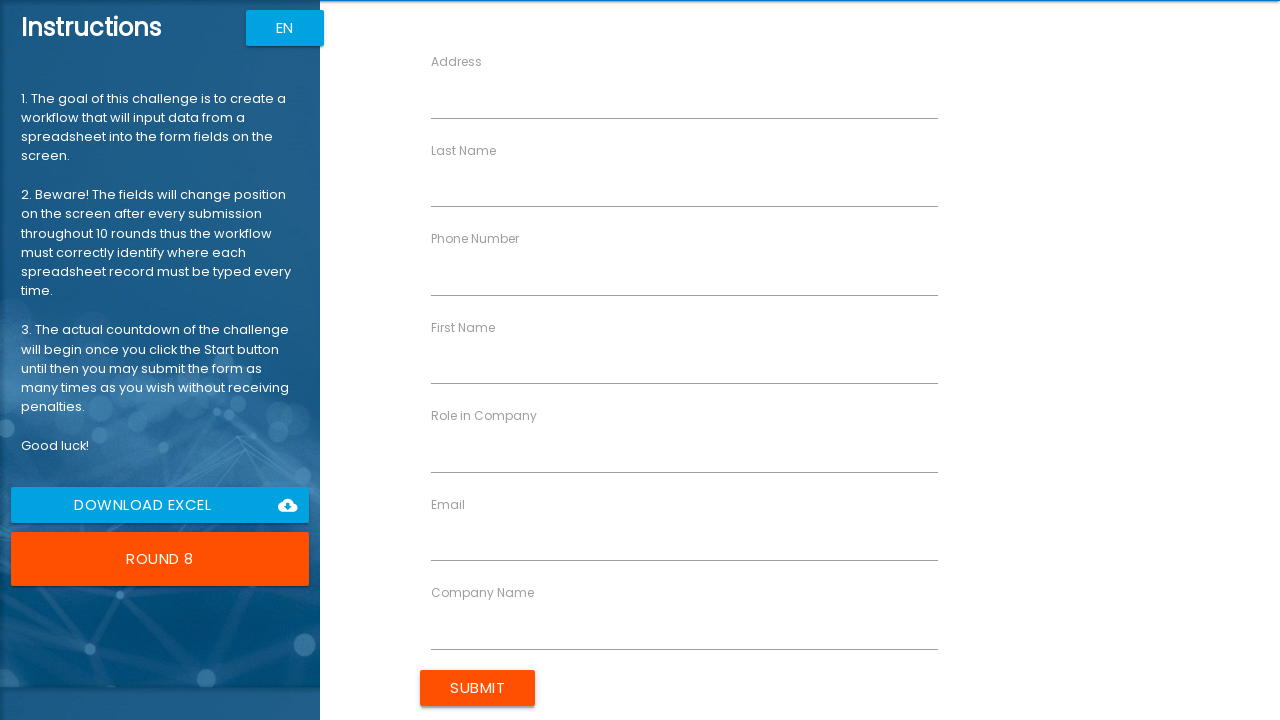

Input fields became available
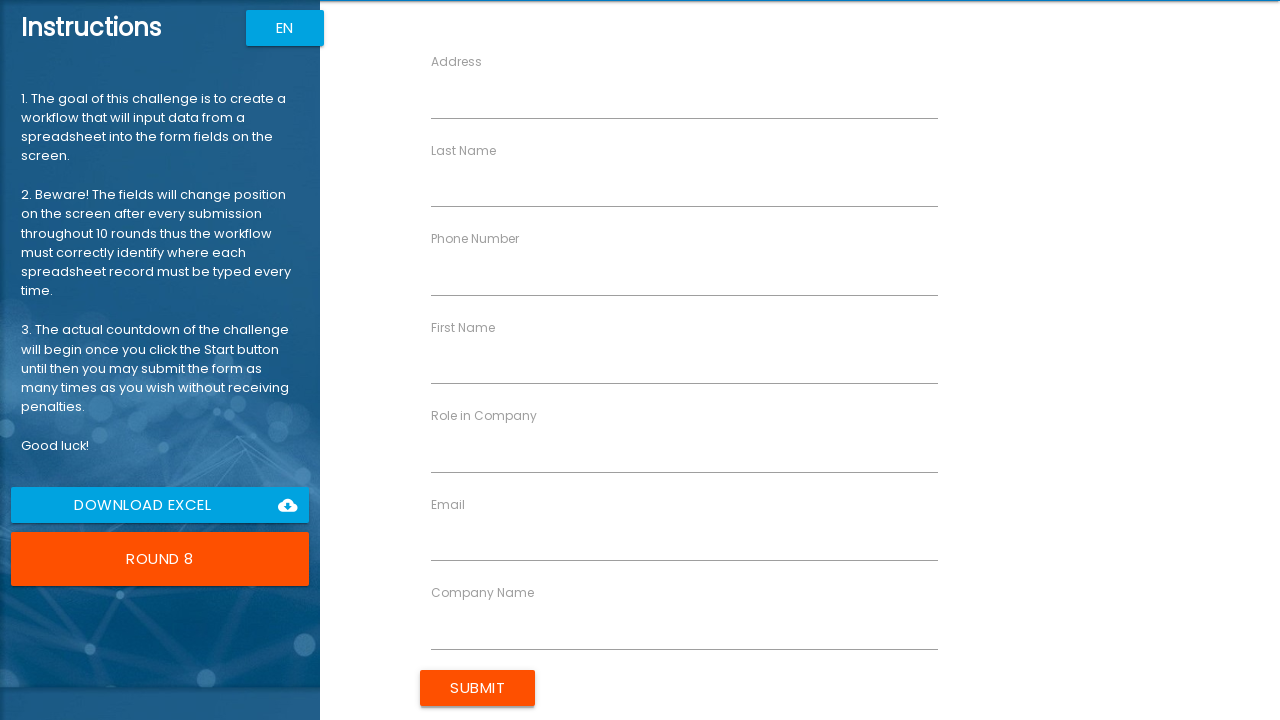

Filled First Name field with 'Lisa' on input[ng-reflect-name='labelFirstName']
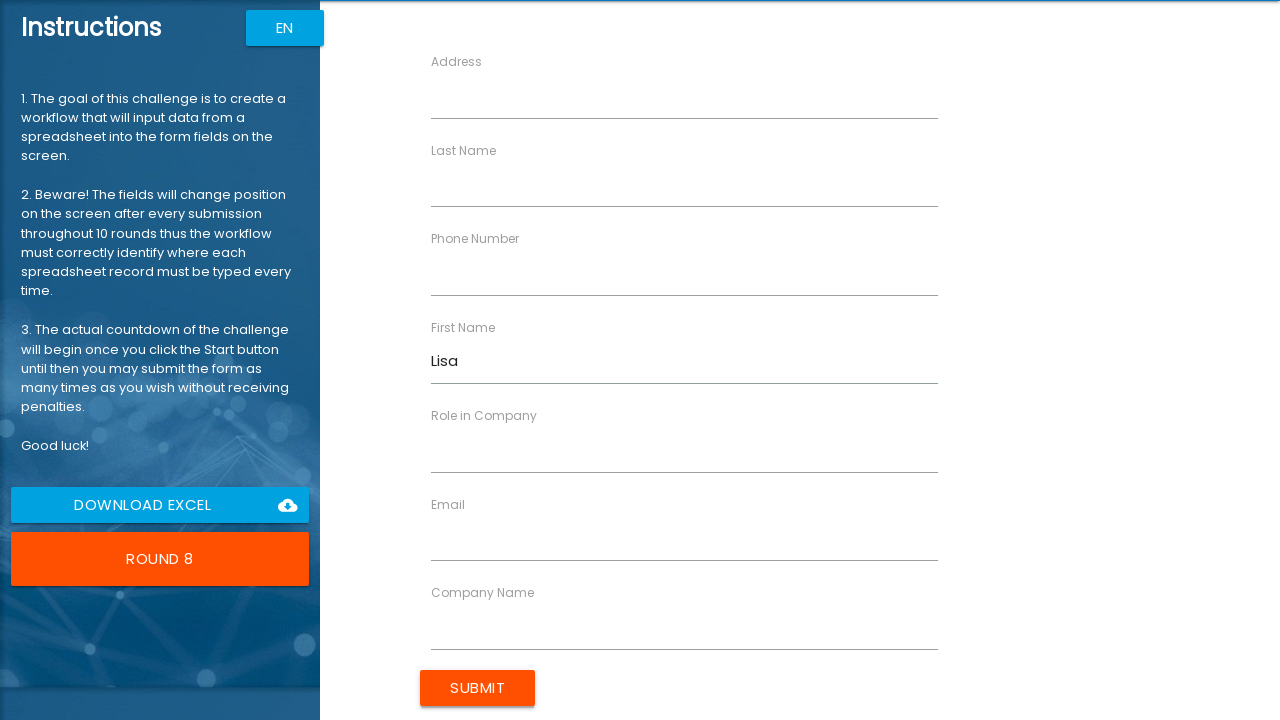

Filled Last Name field with 'Anderson' on input[ng-reflect-name='labelLastName']
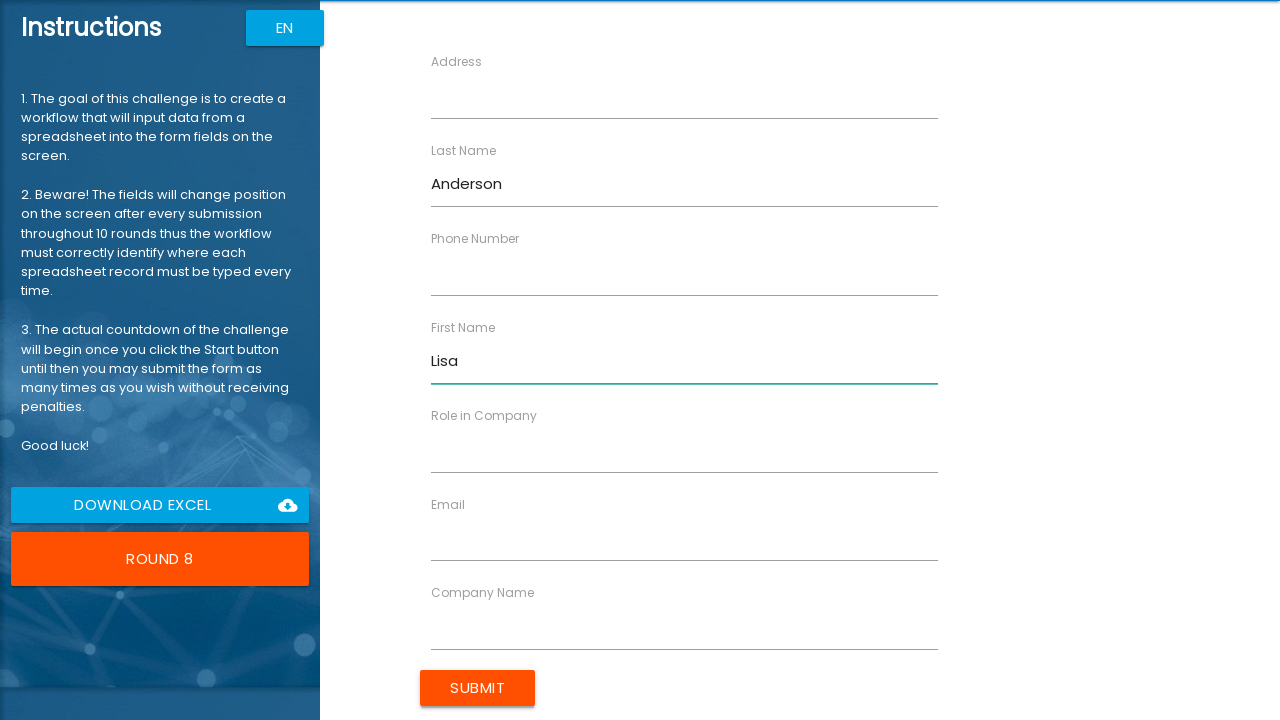

Filled Company Name field with 'Digital Co' on input[ng-reflect-name='labelCompanyName']
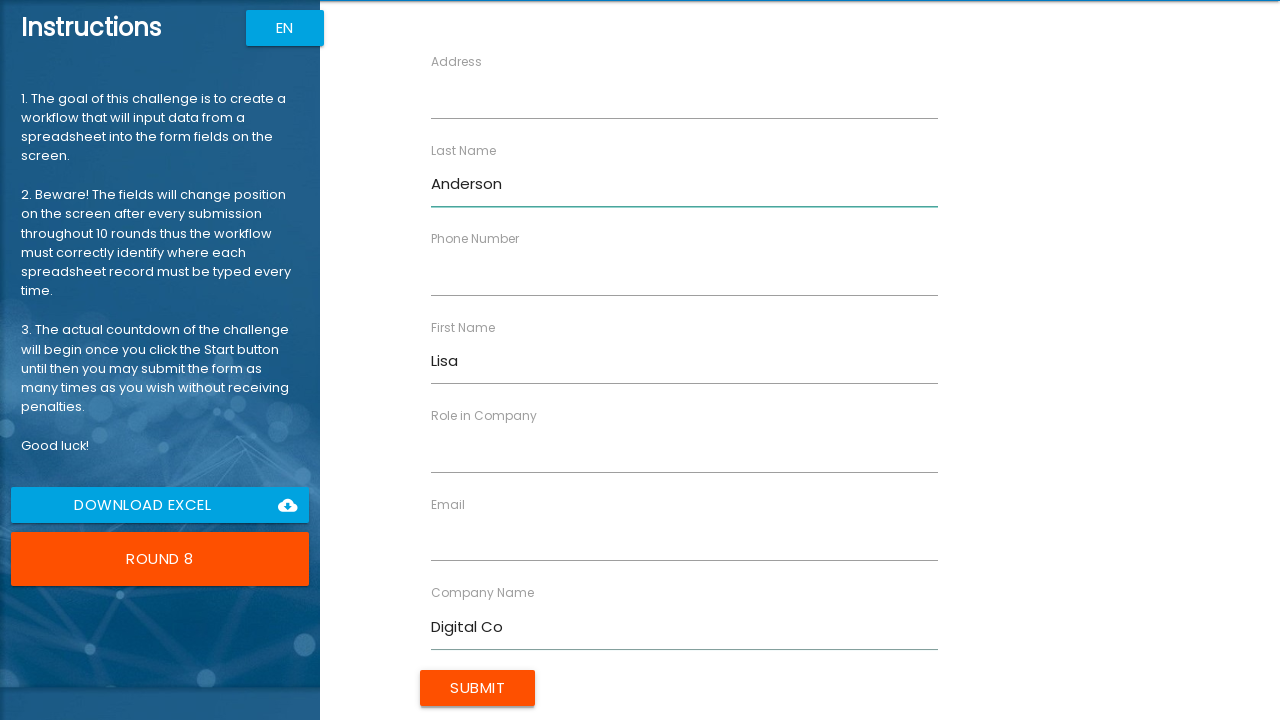

Filled Role field with 'Specialist' on input[ng-reflect-name='labelRole']
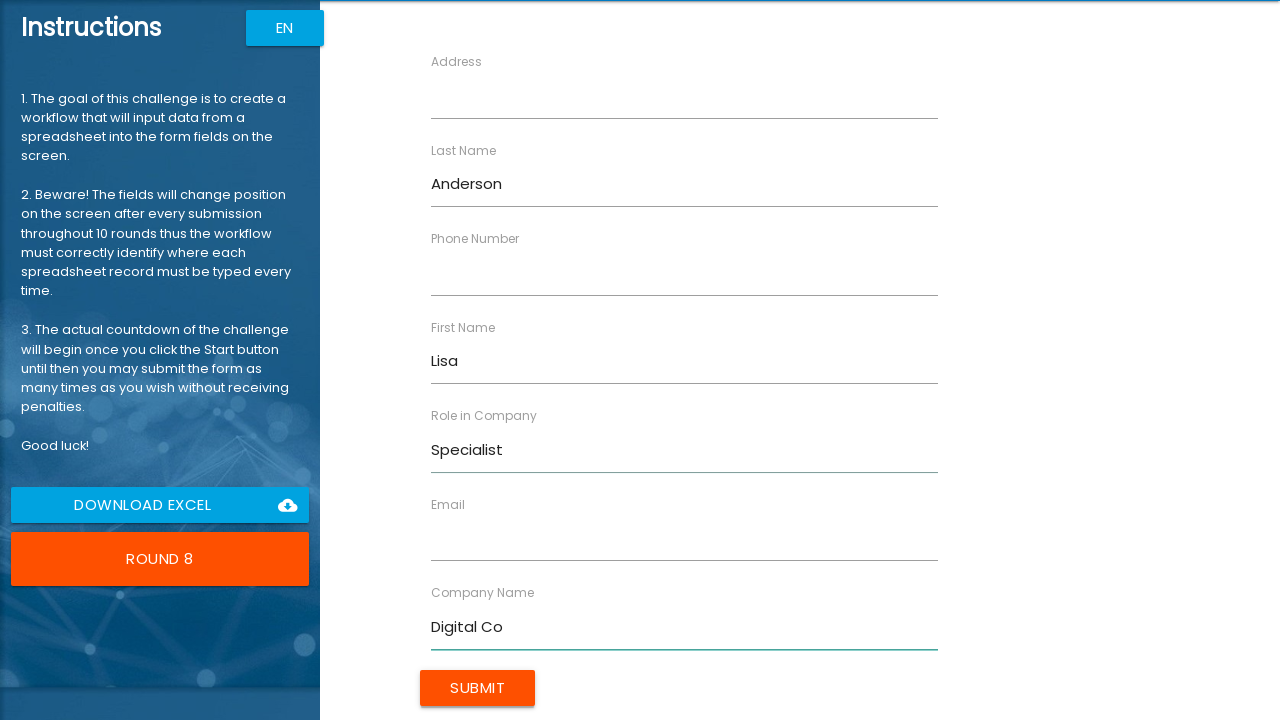

Filled Address field with '258 Spruce Ct' on input[ng-reflect-name='labelAddress']
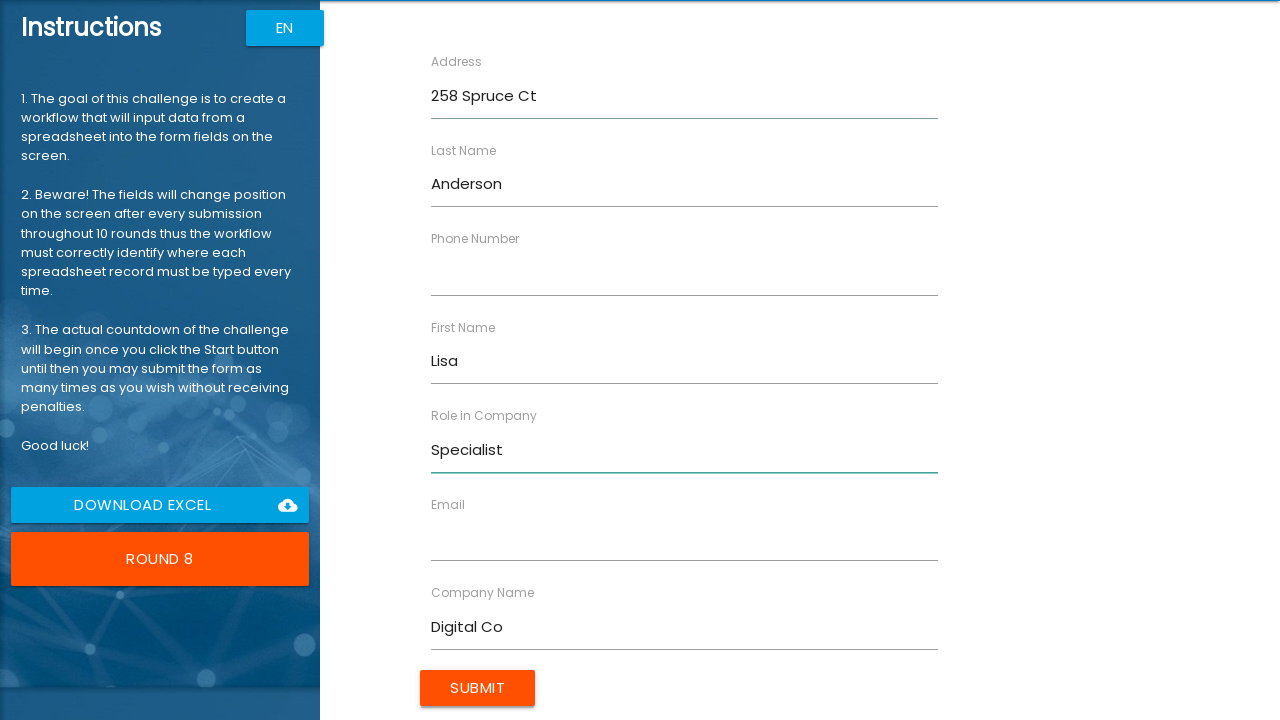

Filled Email field with 'lisa.a@example.com' on input[ng-reflect-name='labelEmail']
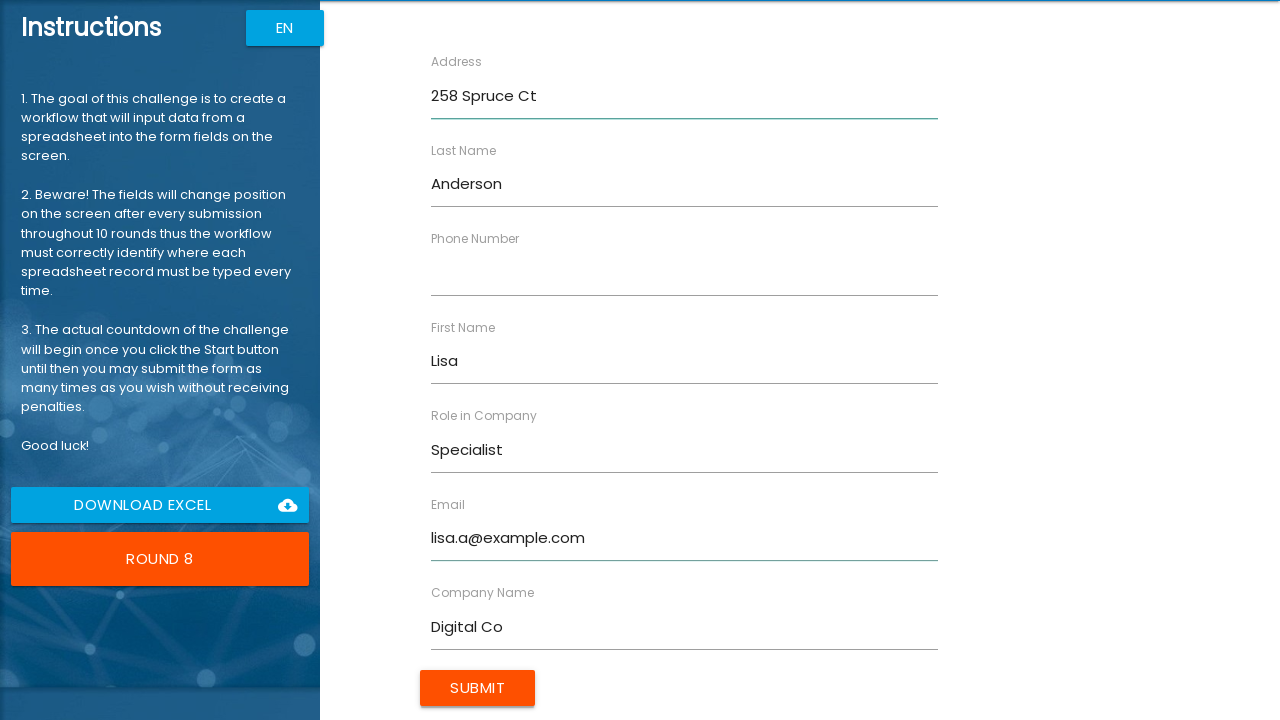

Filled Phone Number field with '555-0108' on input[ng-reflect-name='labelPhone']
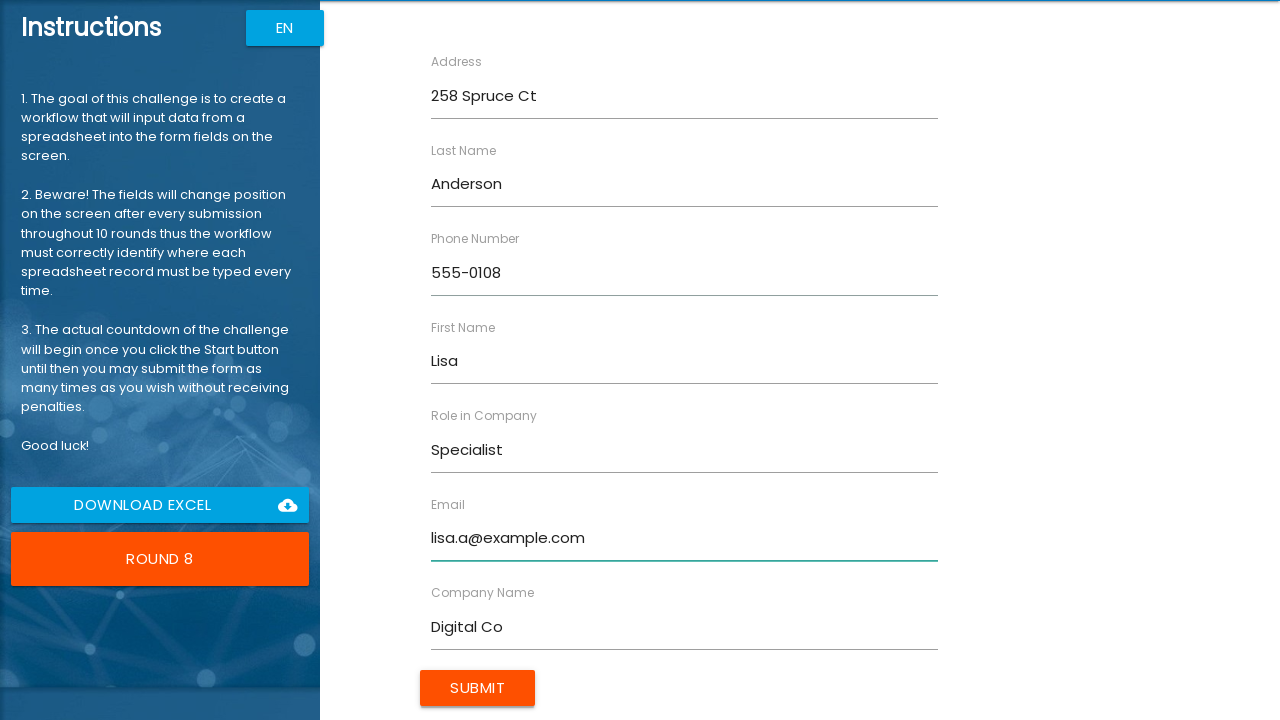

Clicked Submit button for form entry 8 at (478, 688) on .inputFields input[type='submit'], .inputFields .btn
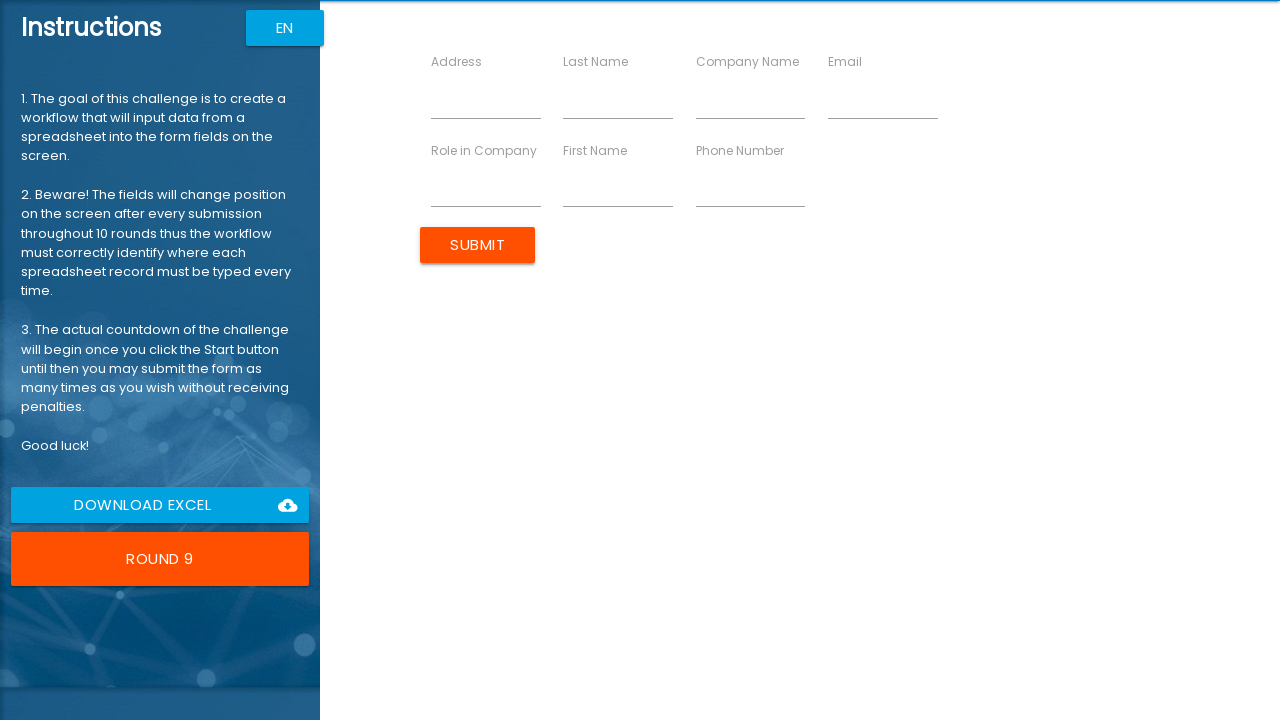

Input fields became available
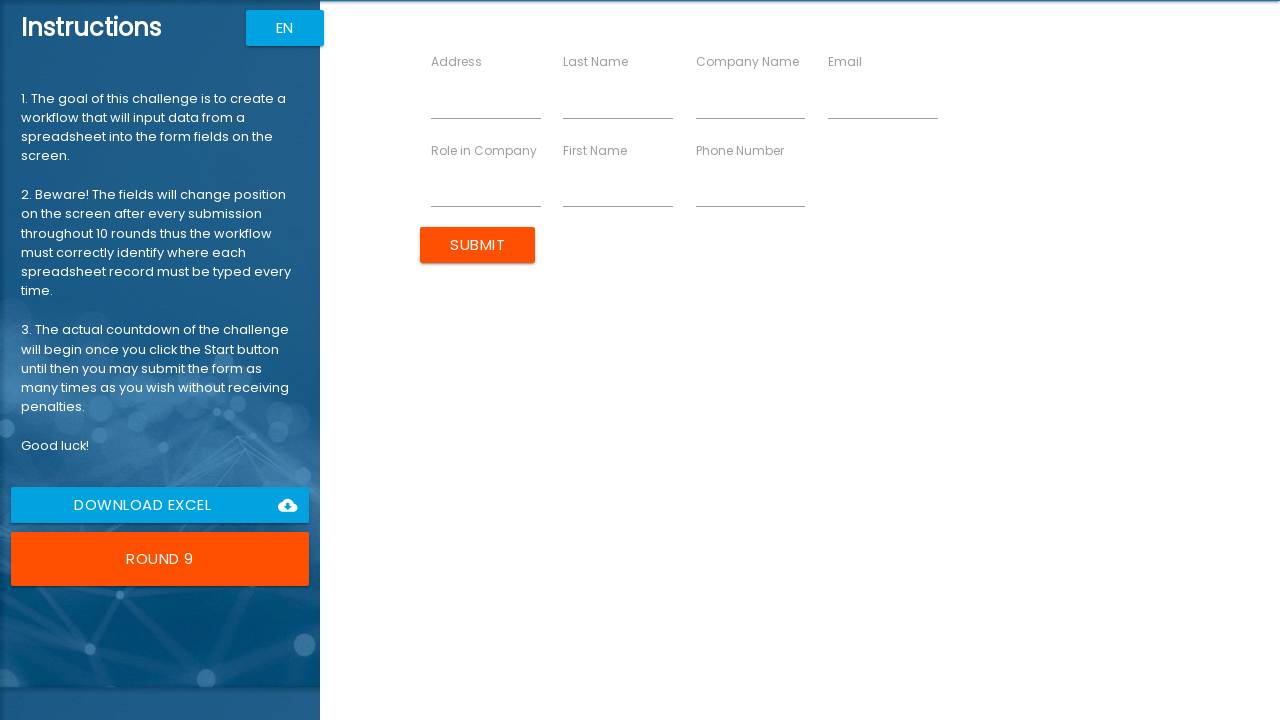

Filled First Name field with 'James' on input[ng-reflect-name='labelFirstName']
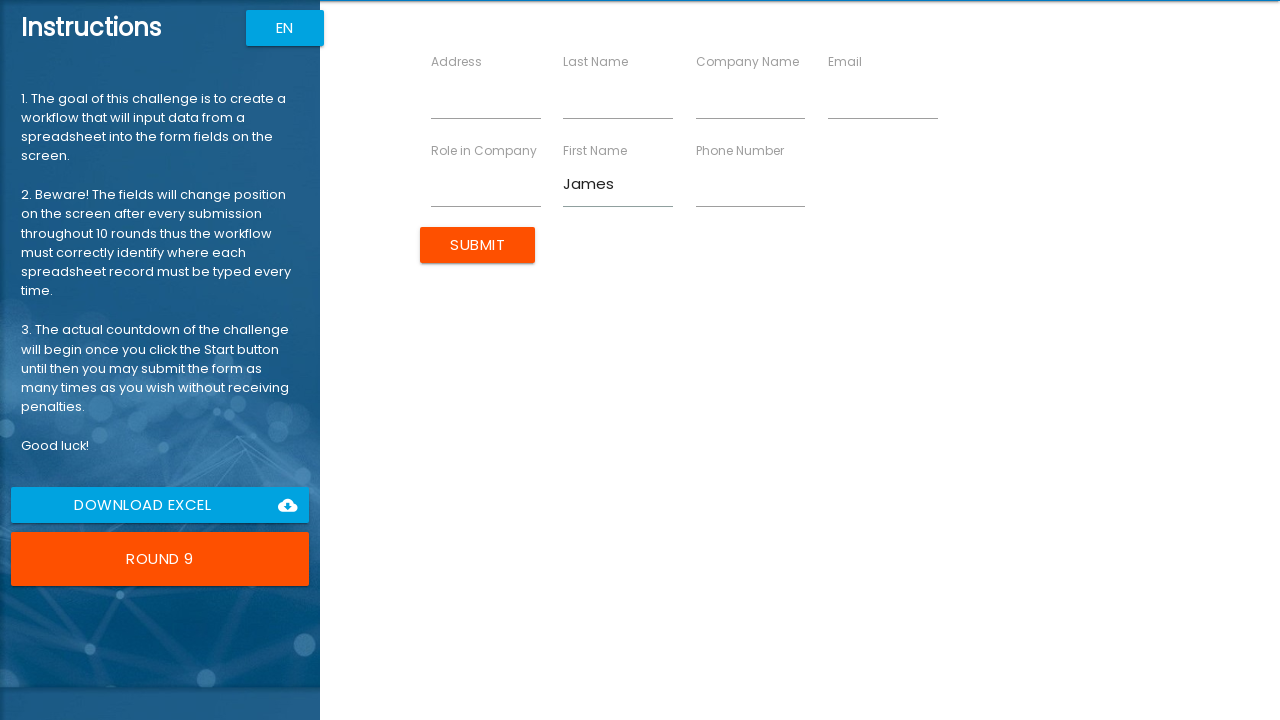

Filled Last Name field with 'Thomas' on input[ng-reflect-name='labelLastName']
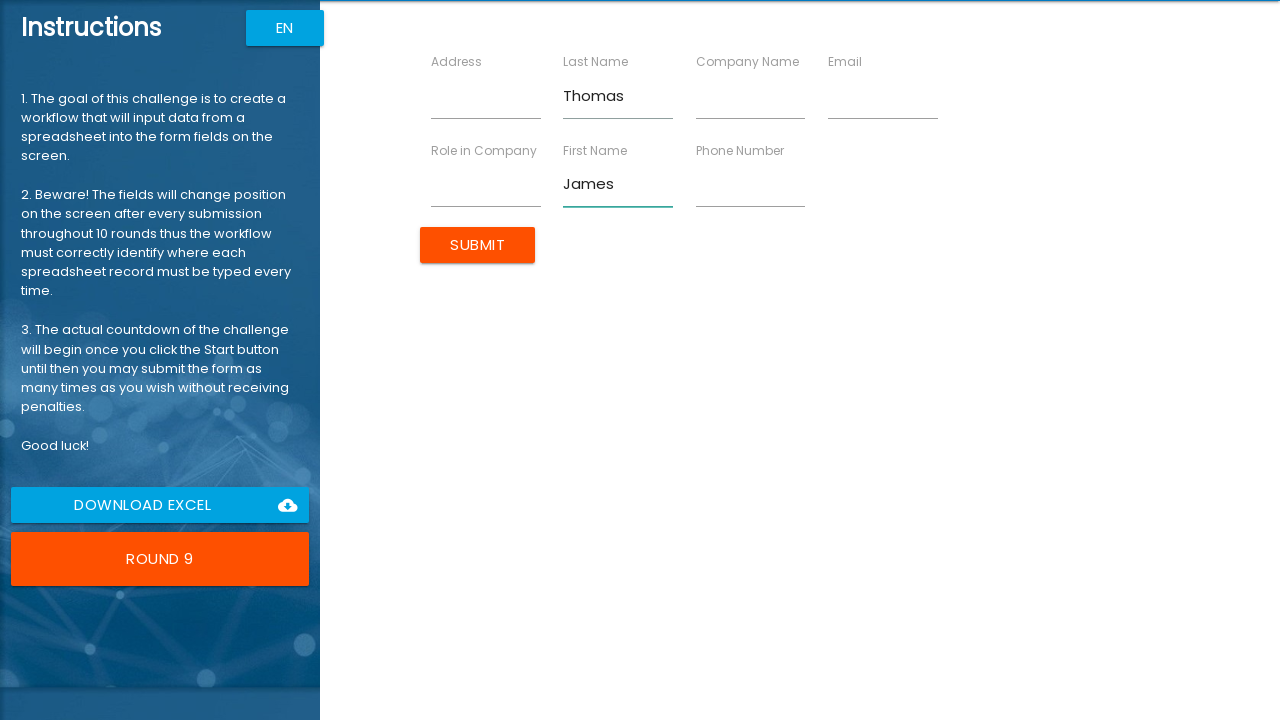

Filled Company Name field with 'Future Tech' on input[ng-reflect-name='labelCompanyName']
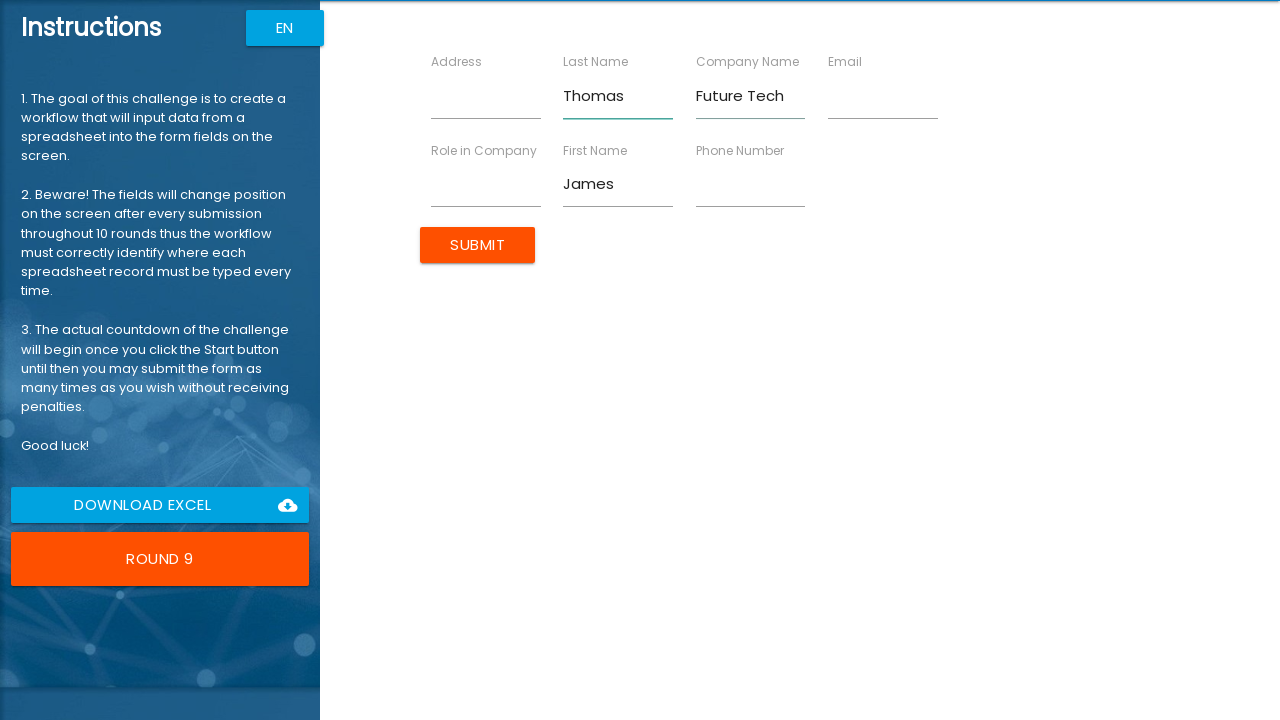

Filled Role field with 'Lead' on input[ng-reflect-name='labelRole']
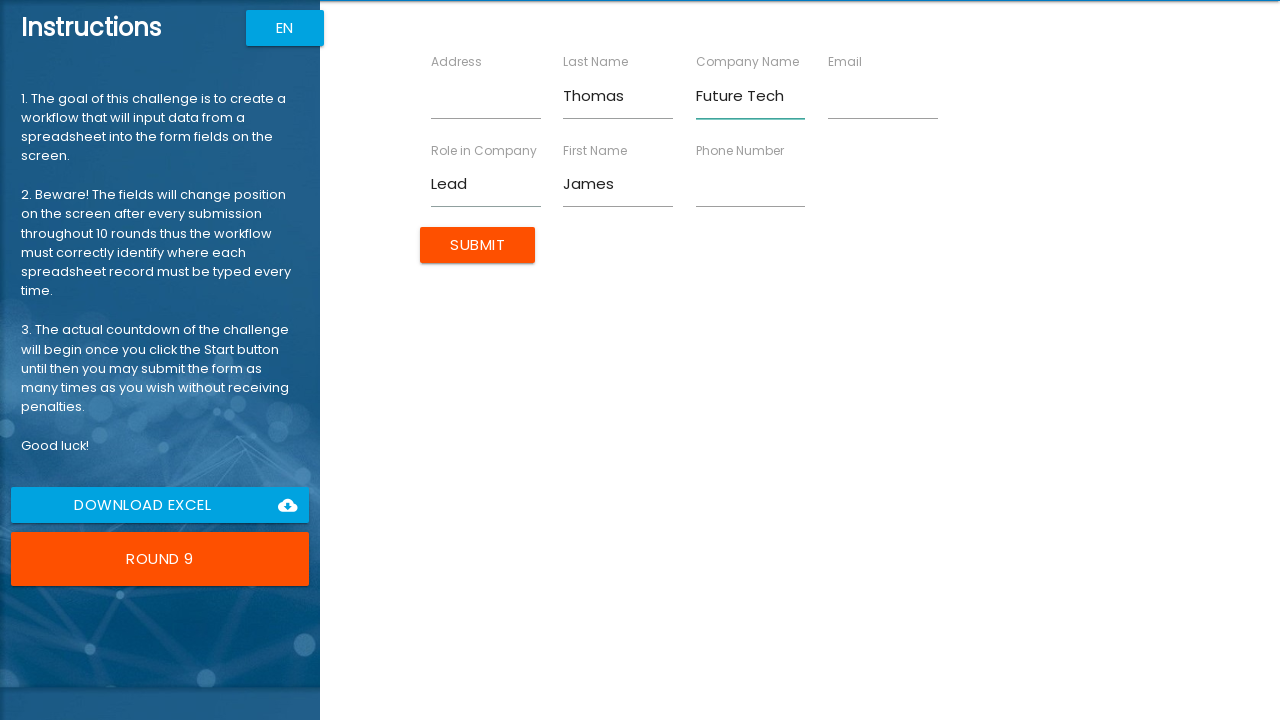

Filled Address field with '369 Willow Pl' on input[ng-reflect-name='labelAddress']
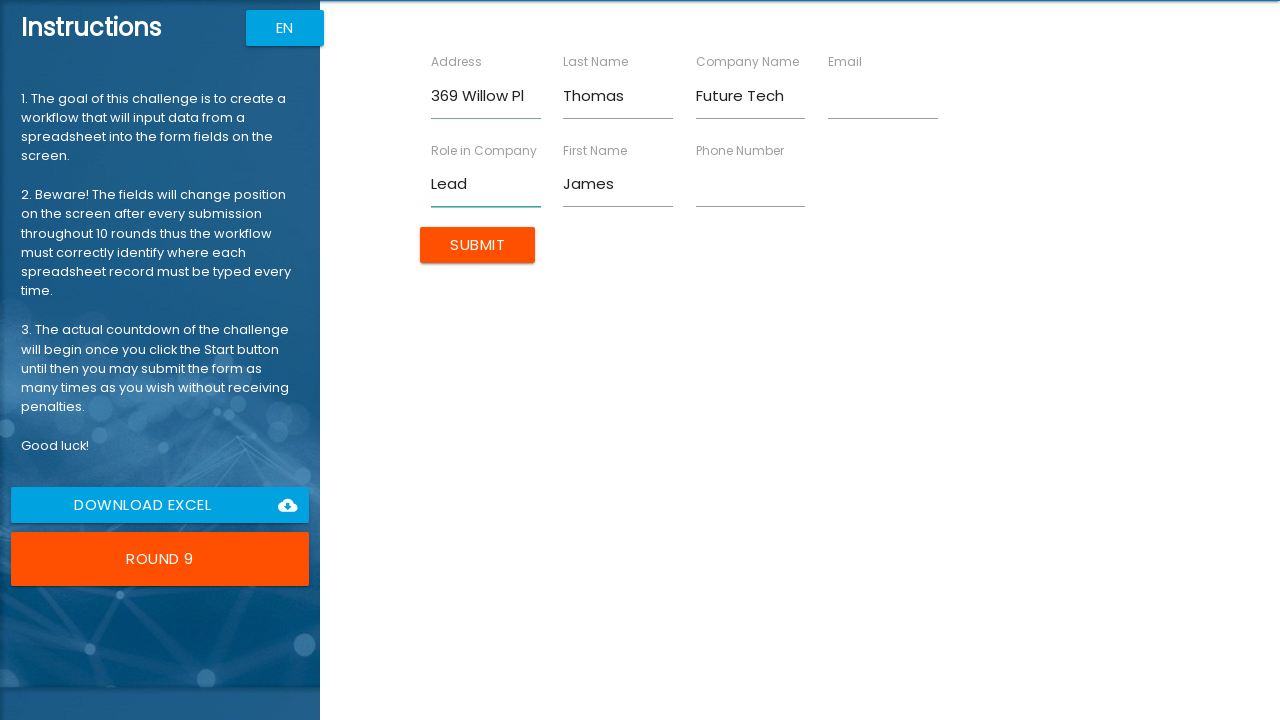

Filled Email field with 'james.t@example.com' on input[ng-reflect-name='labelEmail']
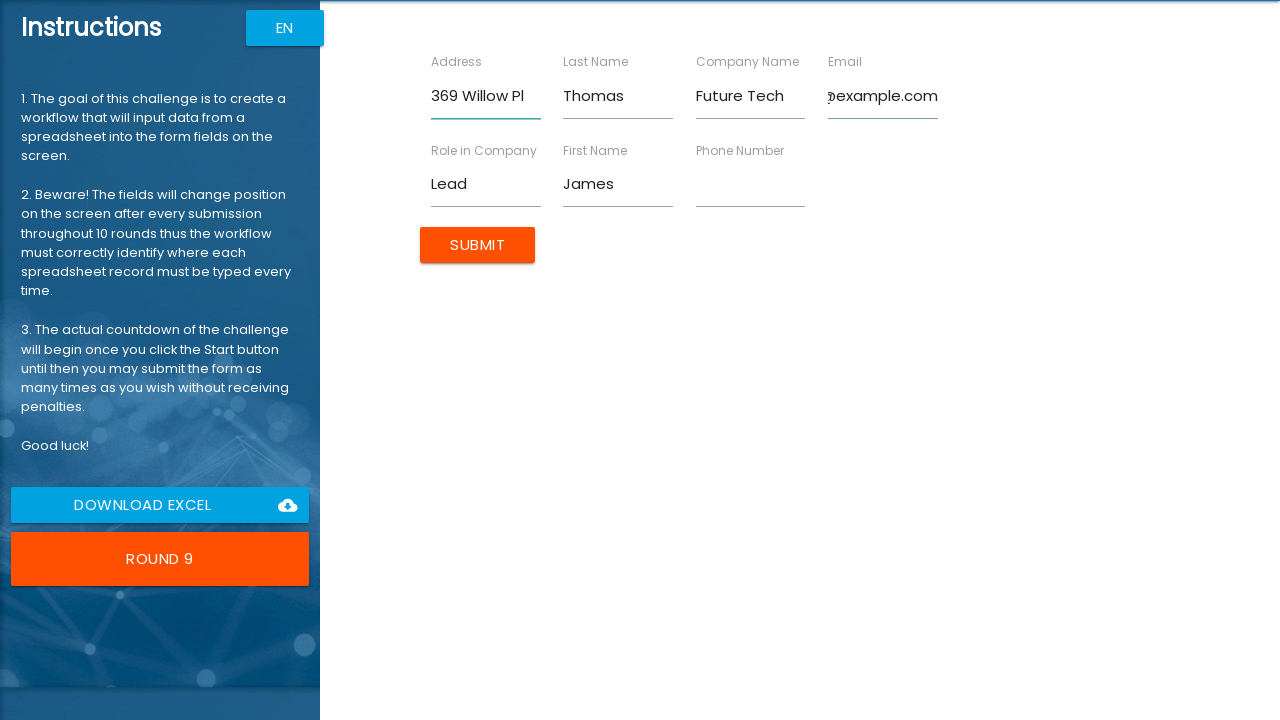

Filled Phone Number field with '555-0109' on input[ng-reflect-name='labelPhone']
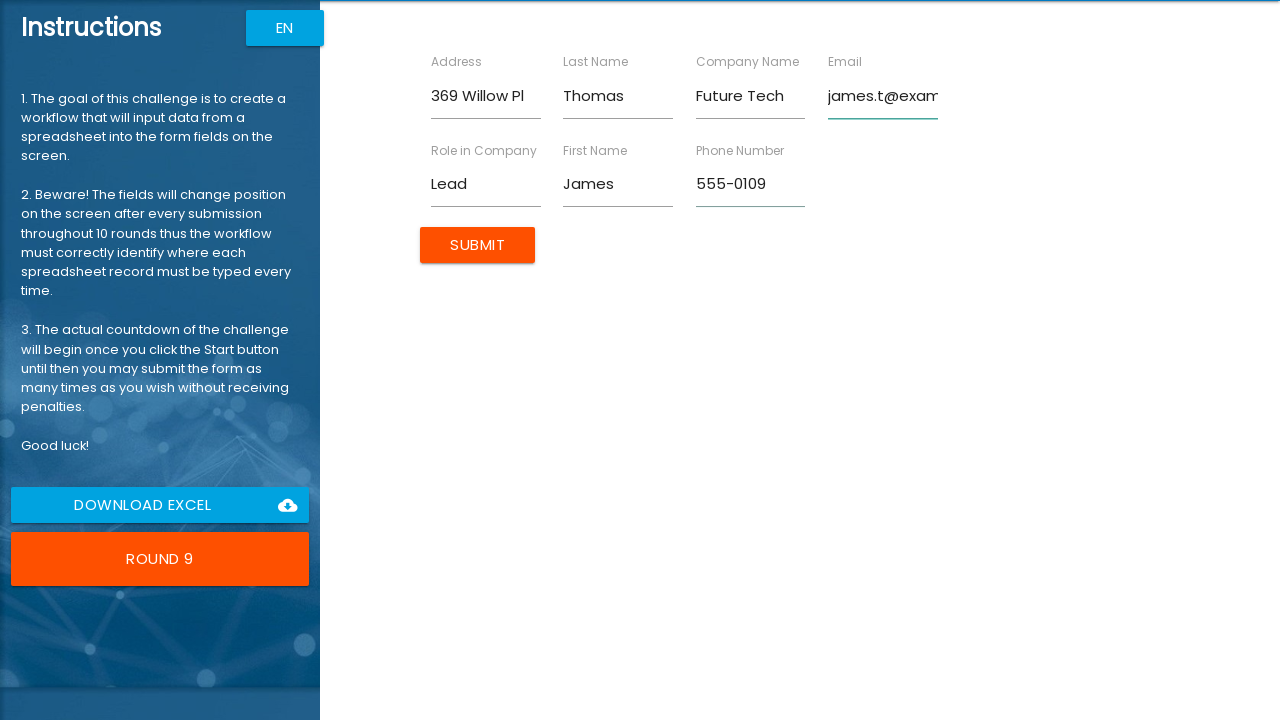

Clicked Submit button for form entry 9 at (478, 245) on .inputFields input[type='submit'], .inputFields .btn
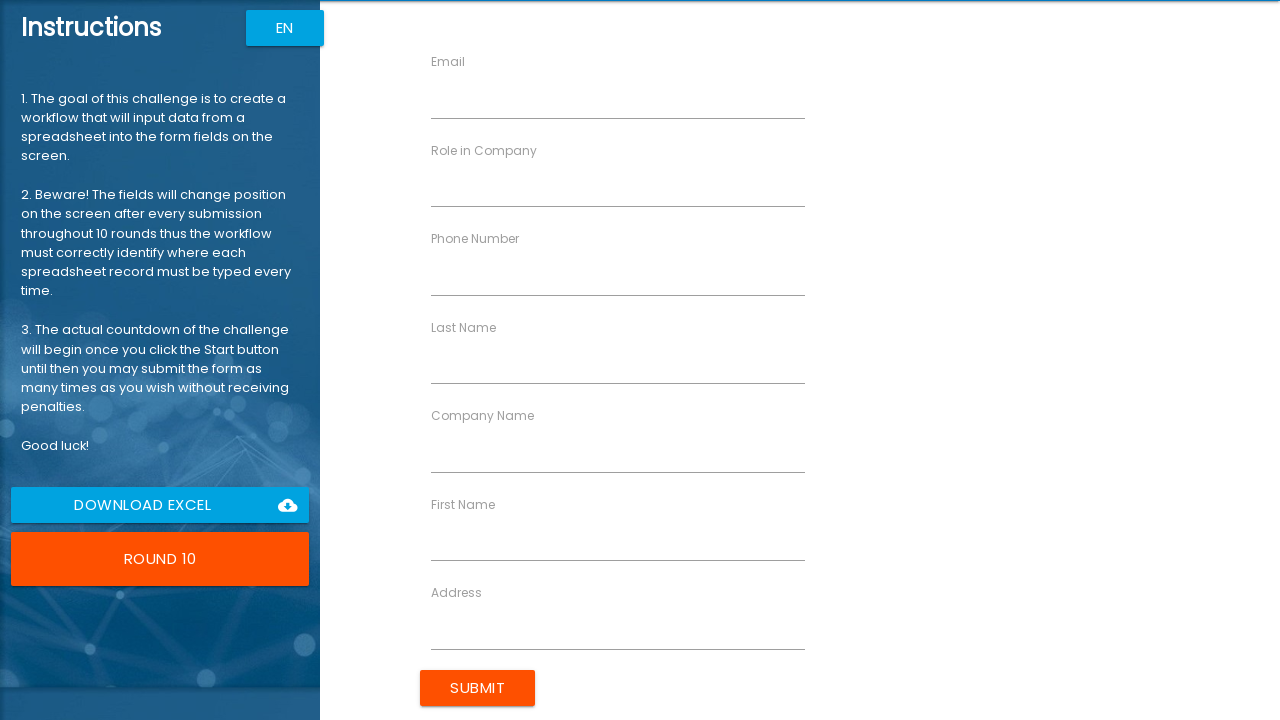

Input fields became available
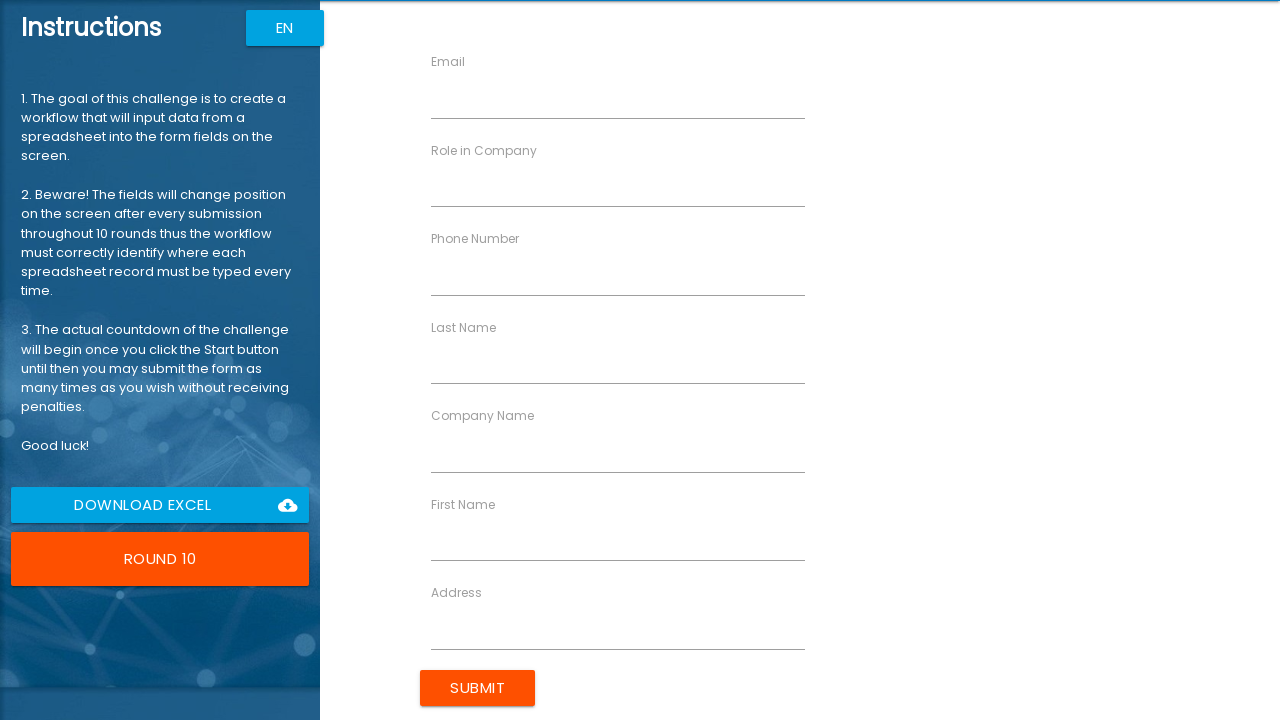

Filled First Name field with 'Amanda' on input[ng-reflect-name='labelFirstName']
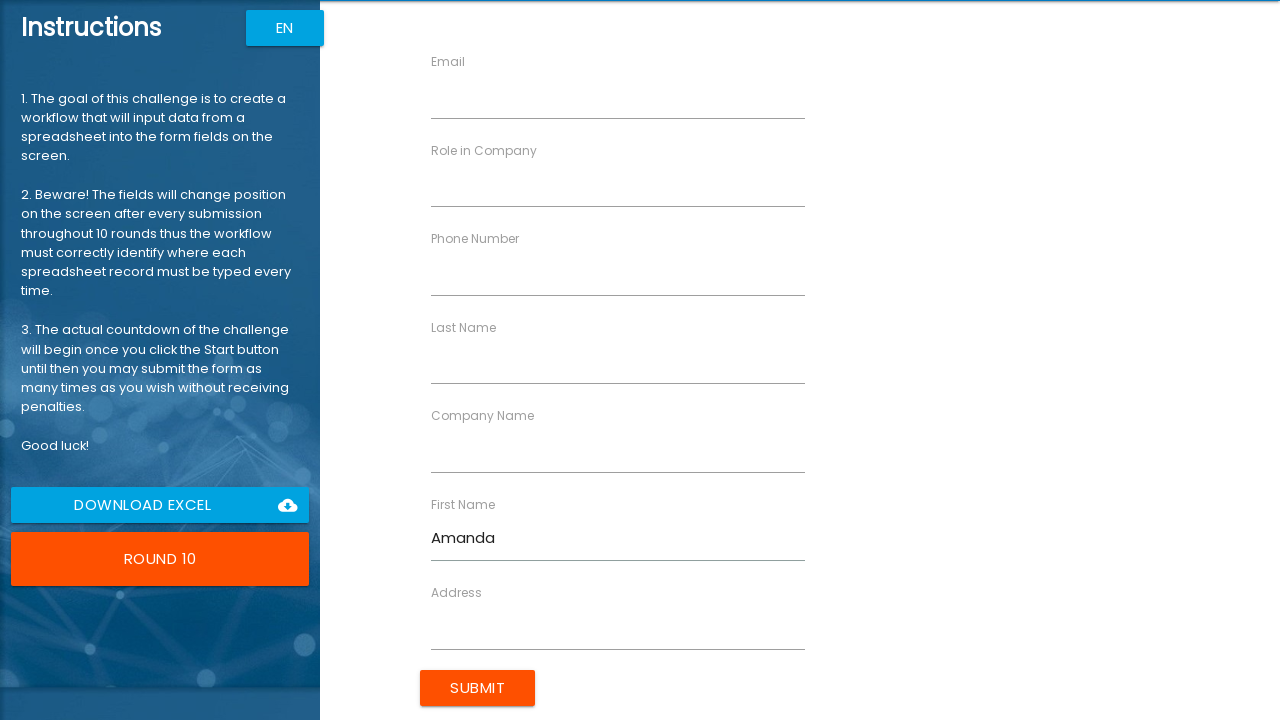

Filled Last Name field with 'Martinez' on input[ng-reflect-name='labelLastName']
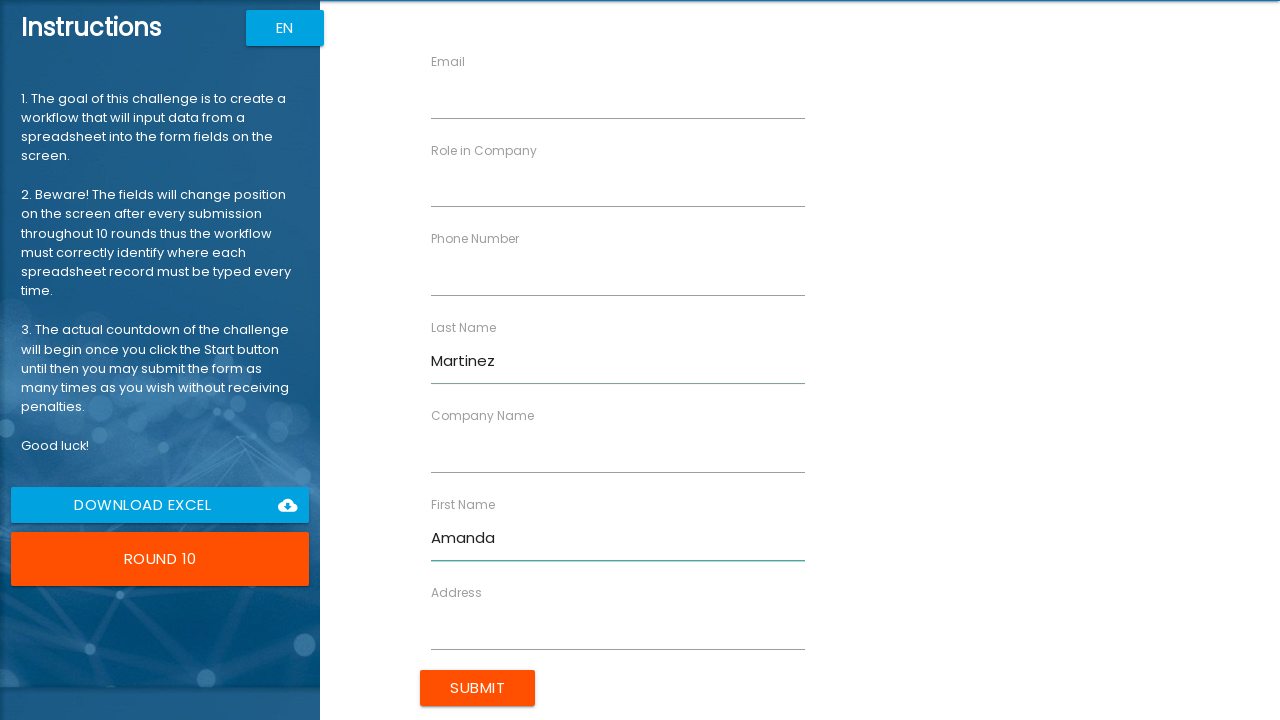

Filled Company Name field with 'Smart Systems' on input[ng-reflect-name='labelCompanyName']
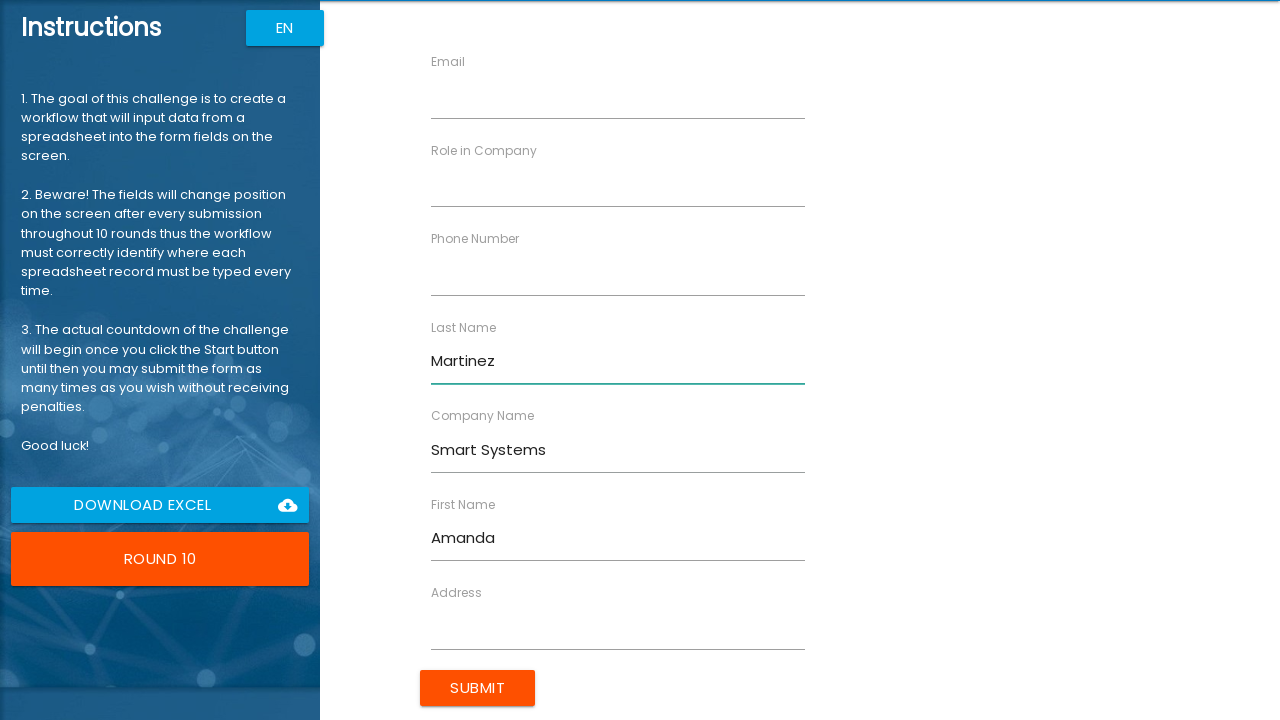

Filled Role field with 'Coordinator' on input[ng-reflect-name='labelRole']
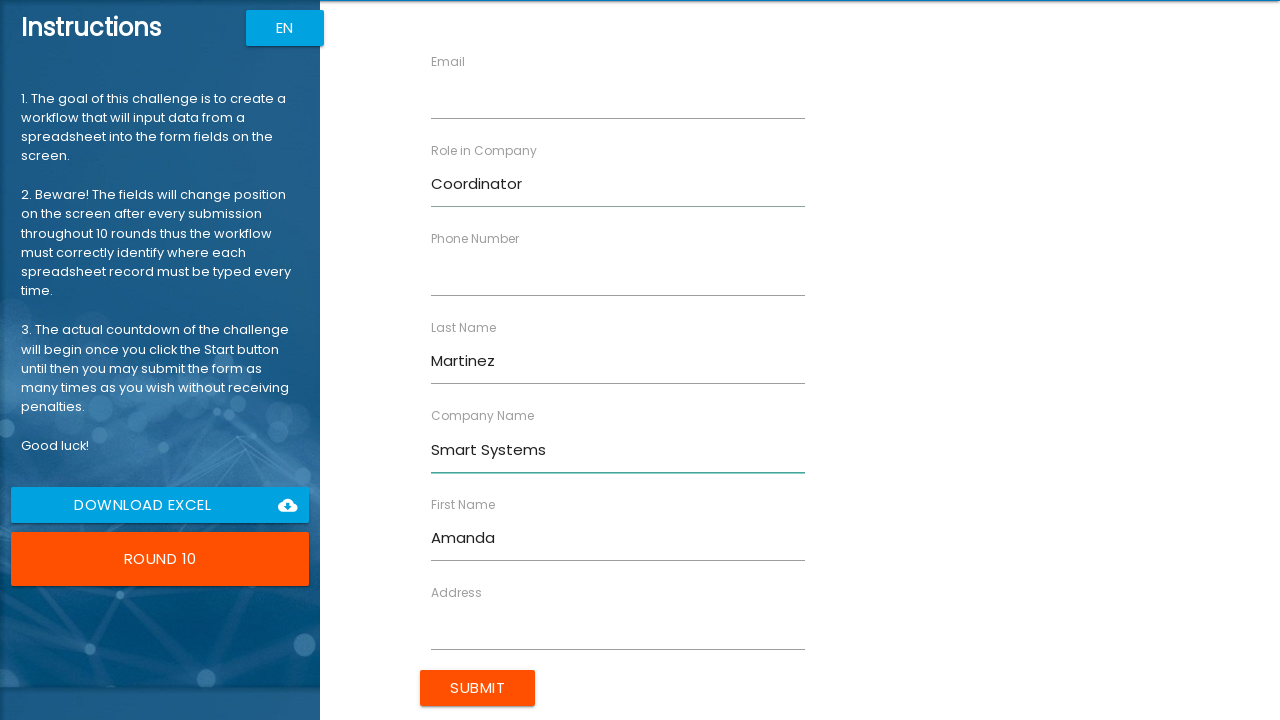

Filled Address field with '480 Ash Blvd' on input[ng-reflect-name='labelAddress']
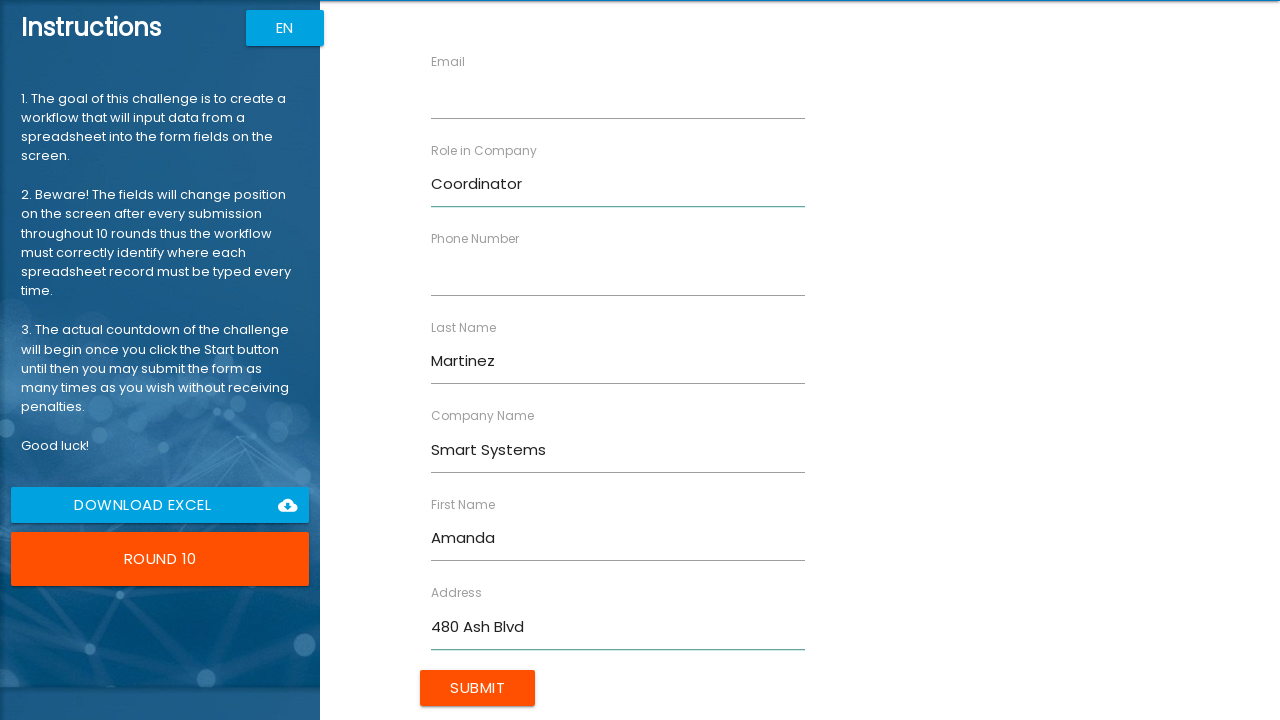

Filled Email field with 'amanda.m@example.com' on input[ng-reflect-name='labelEmail']
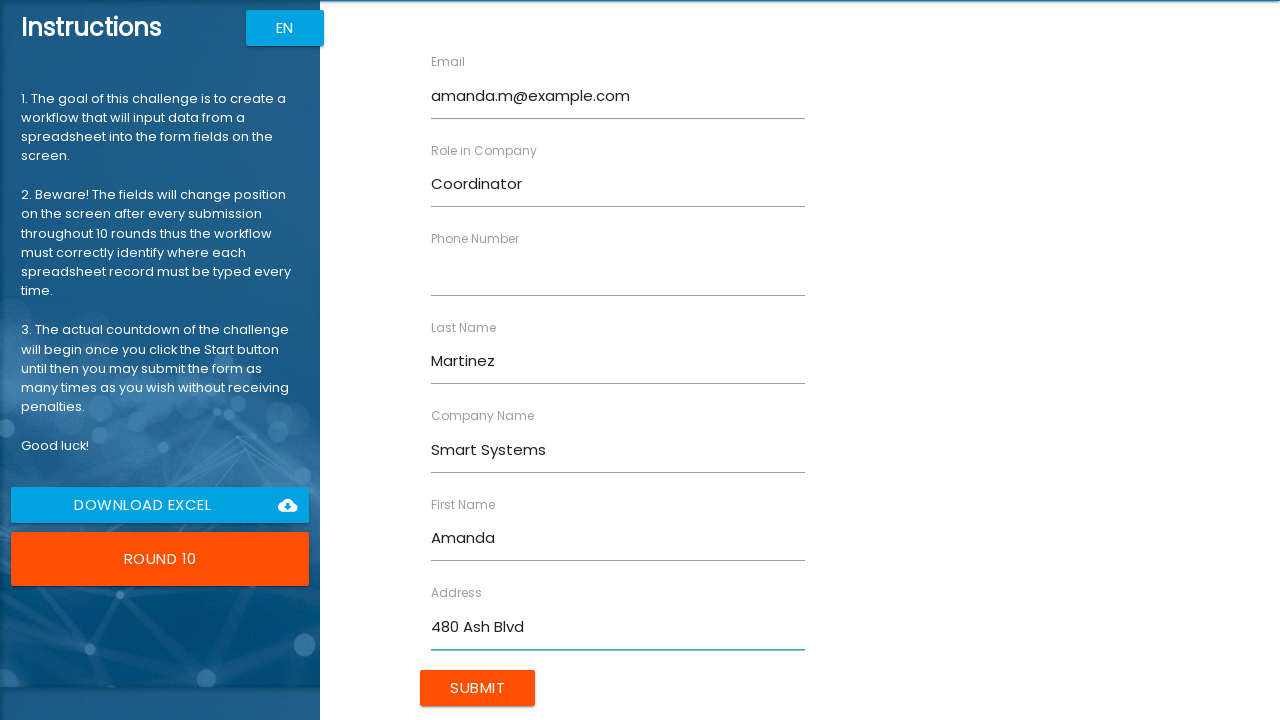

Filled Phone Number field with '555-0110' on input[ng-reflect-name='labelPhone']
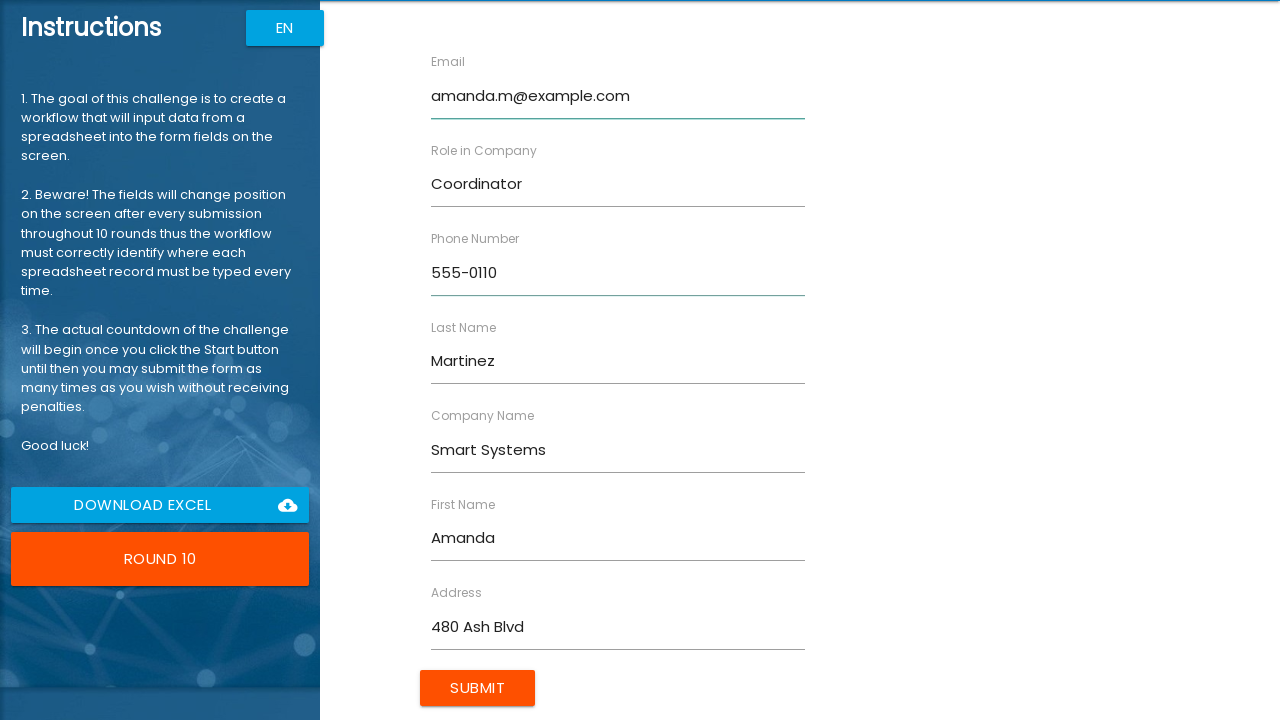

Clicked Submit button for form entry 10 at (478, 688) on .inputFields input[type='submit'], .inputFields .btn
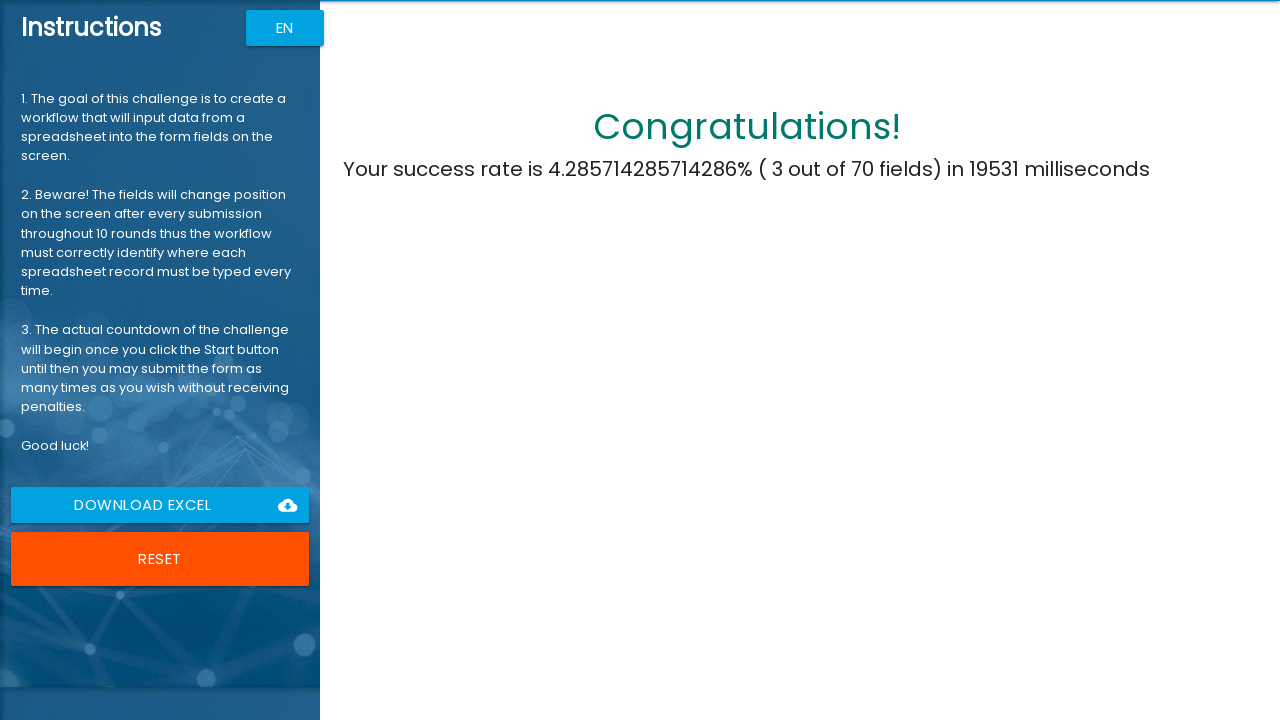

Challenge completion message appeared
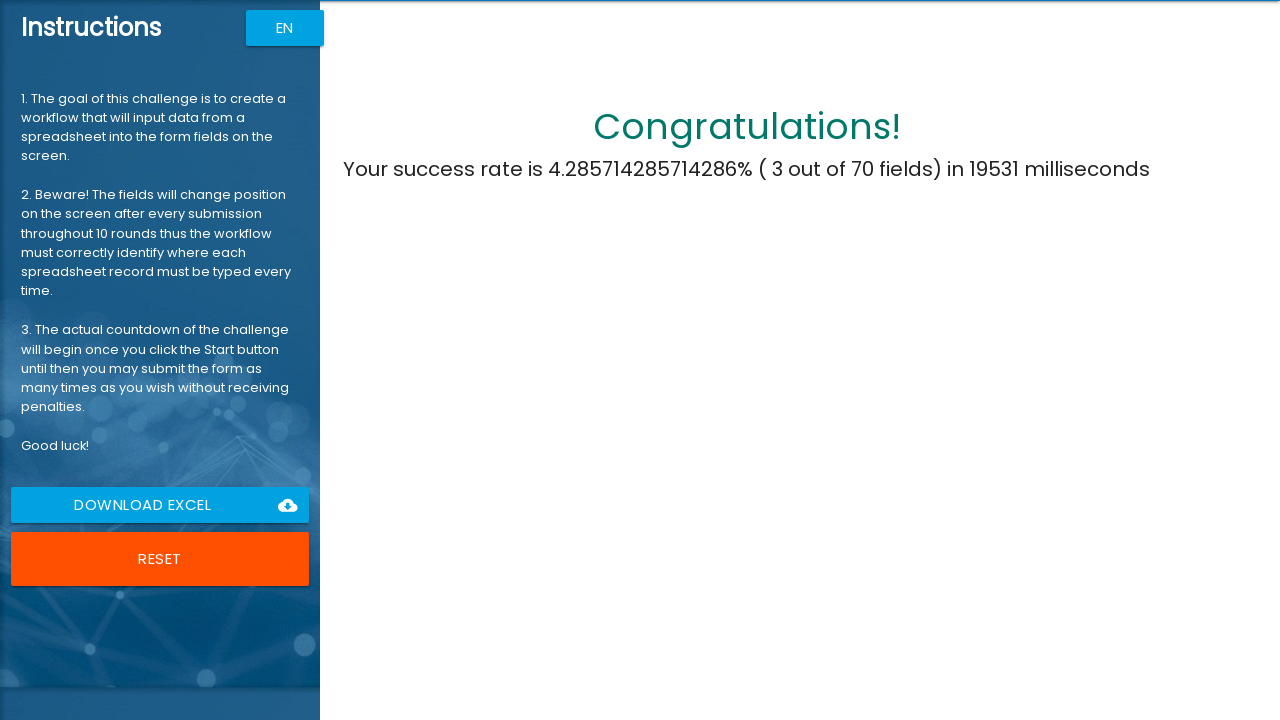

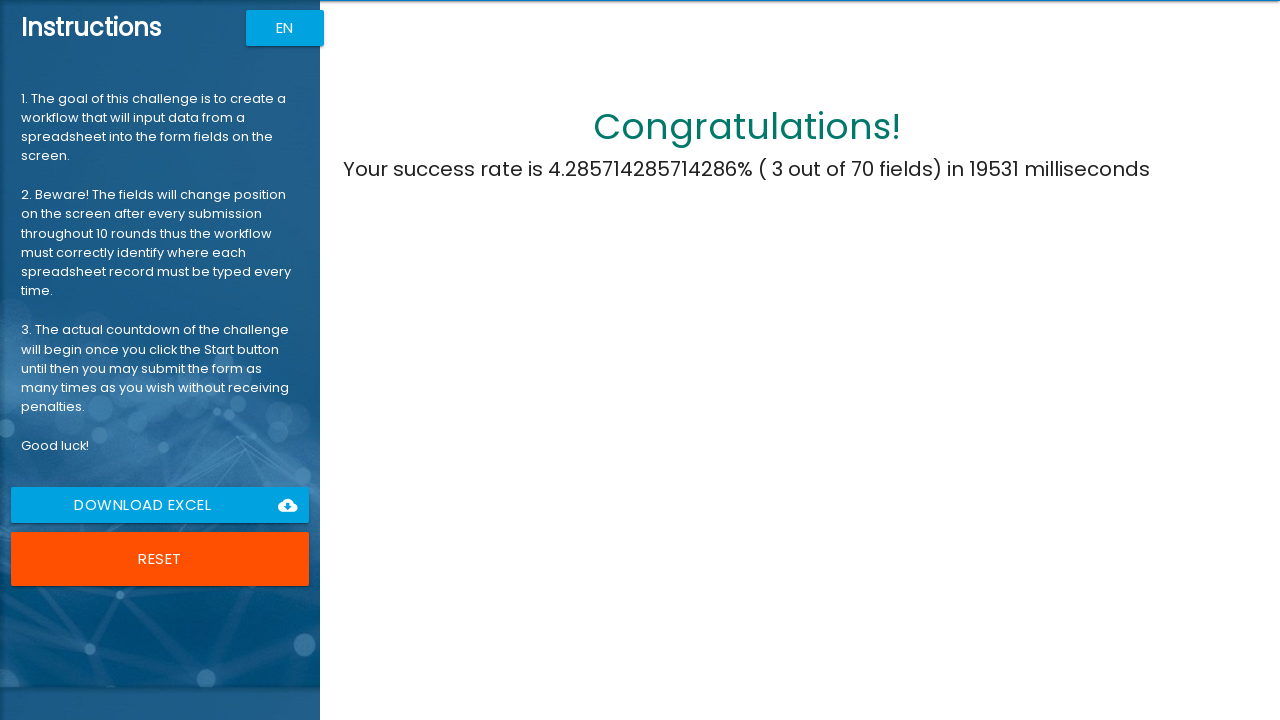